Tests filling a large form by entering text into all text input fields and clicking the submit button

Starting URL: http://suninjuly.github.io/huge_form.html

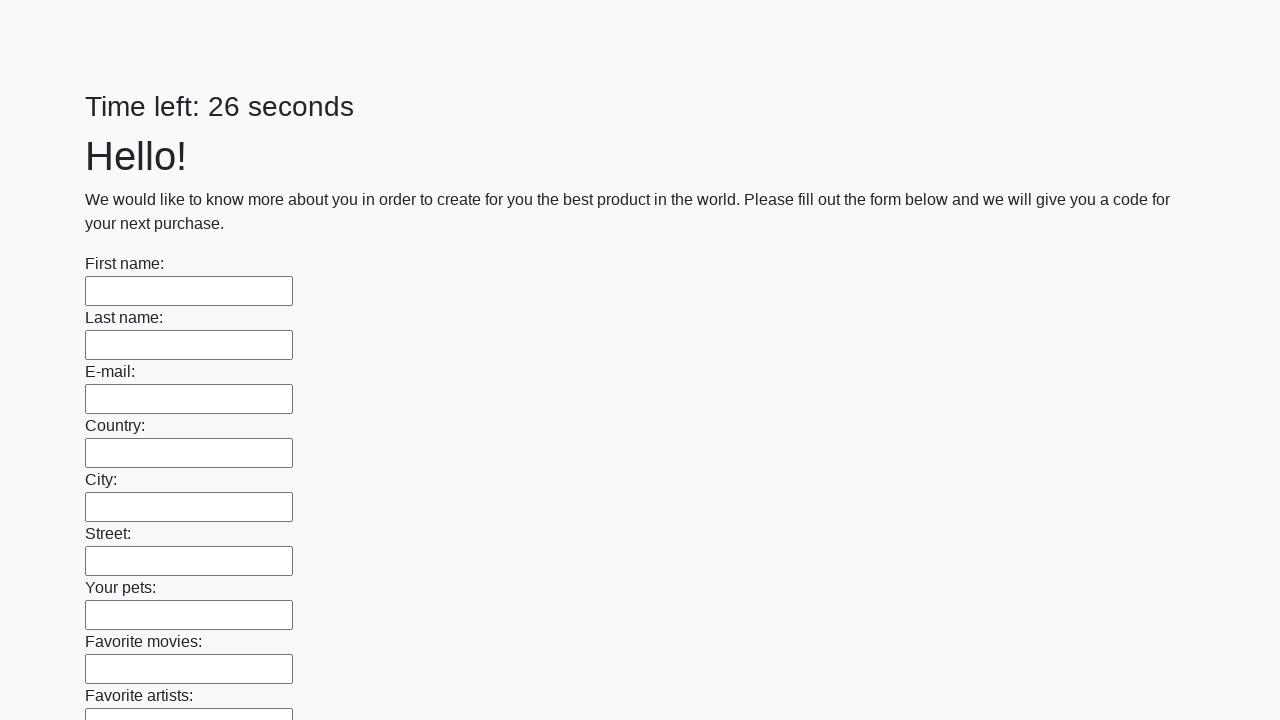

Located all text input fields on the huge form
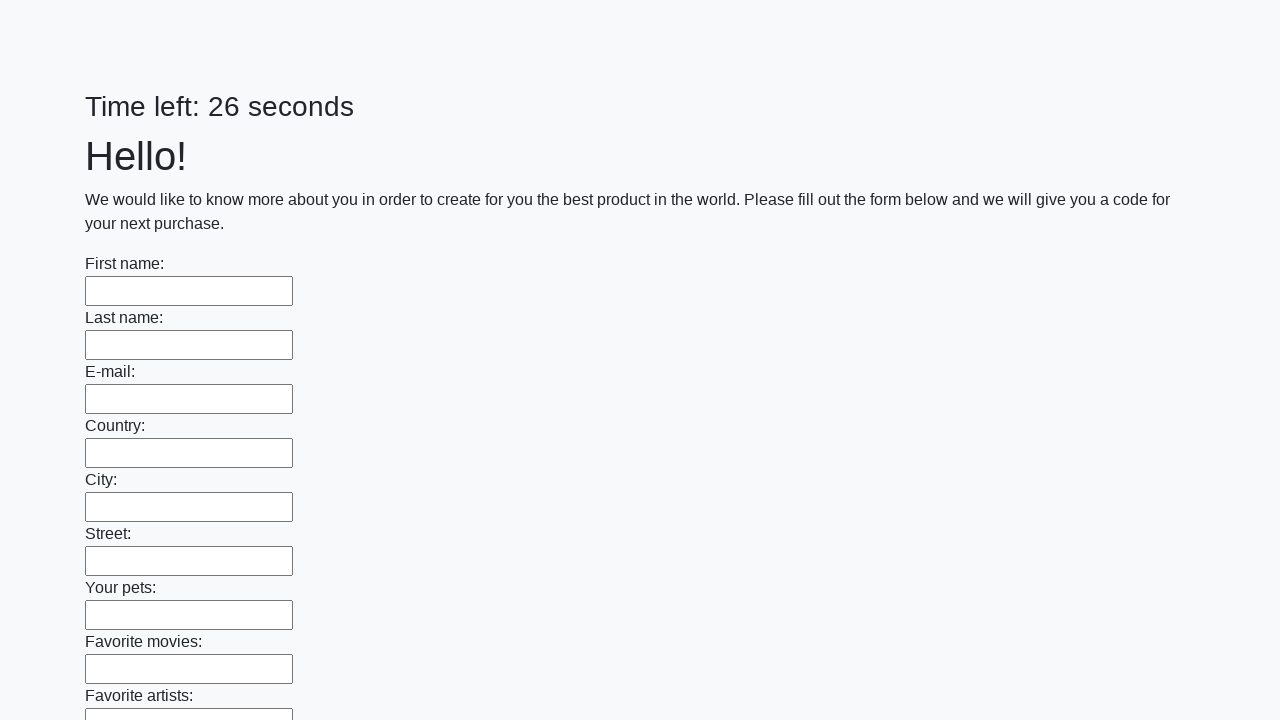

Counted 100 text input fields
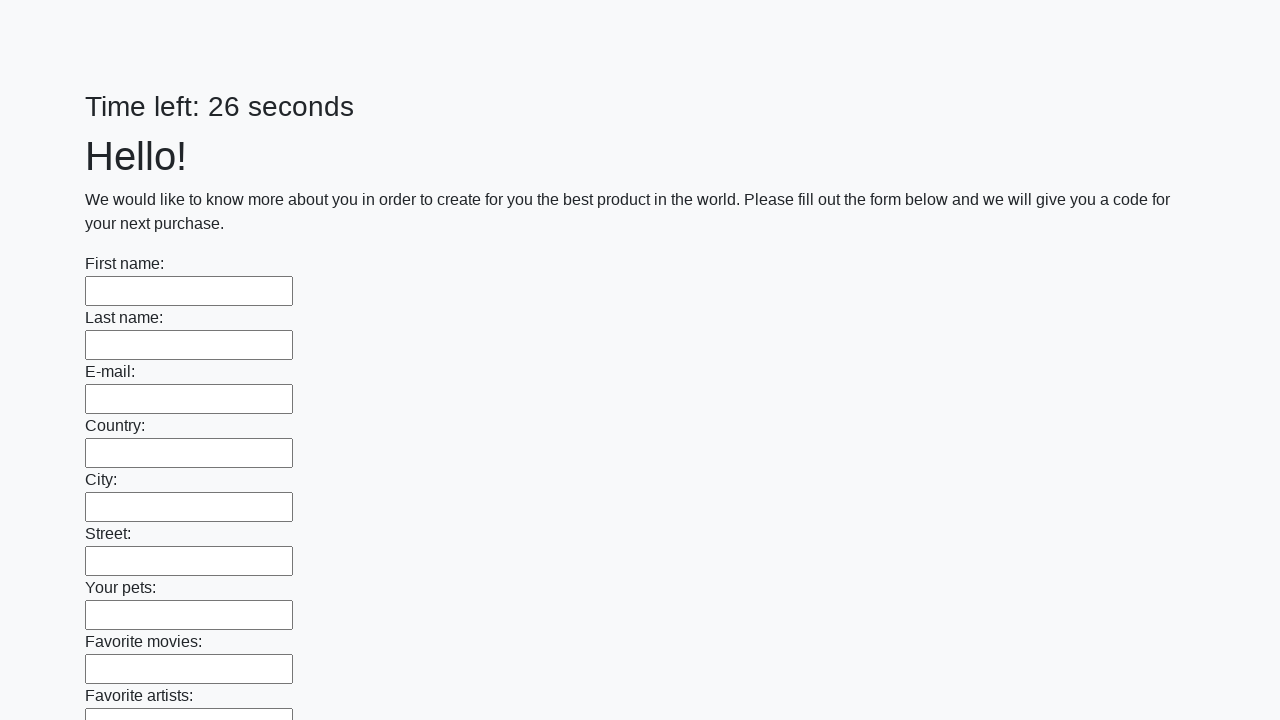

Filled text input field #1 with 'Данила' on [type="text"] >> nth=0
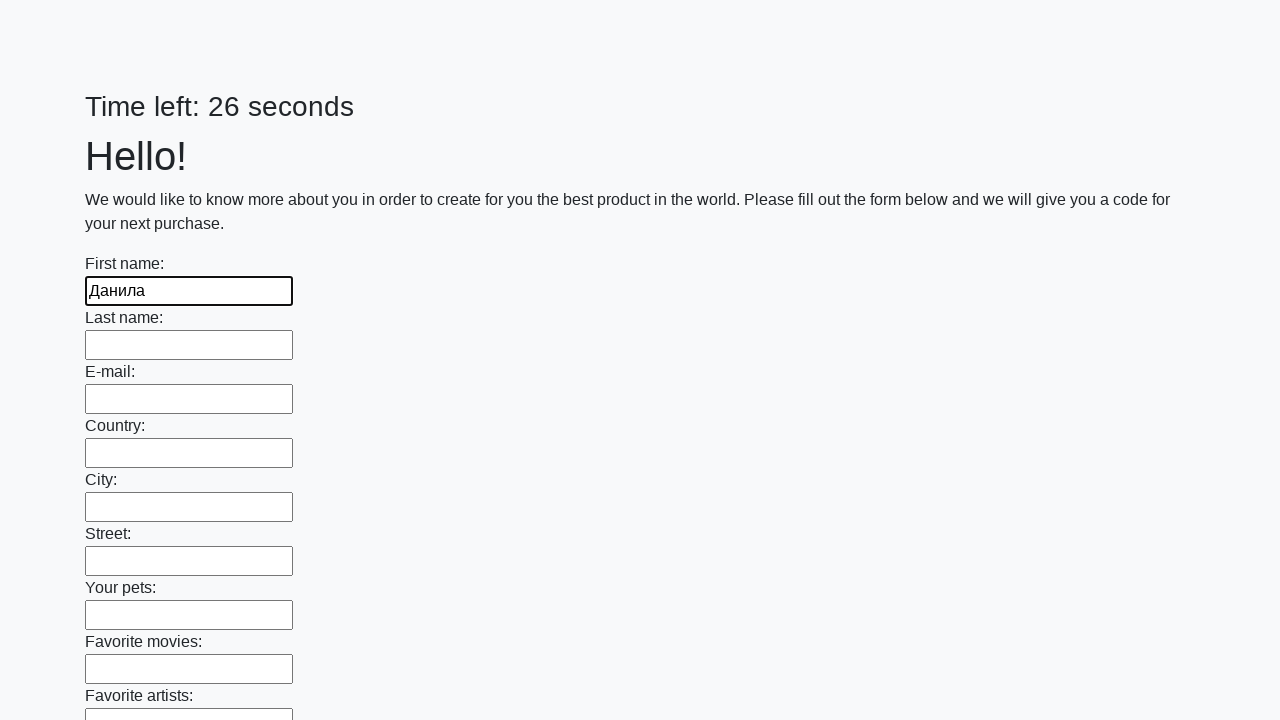

Filled text input field #2 with 'Данила' on [type="text"] >> nth=1
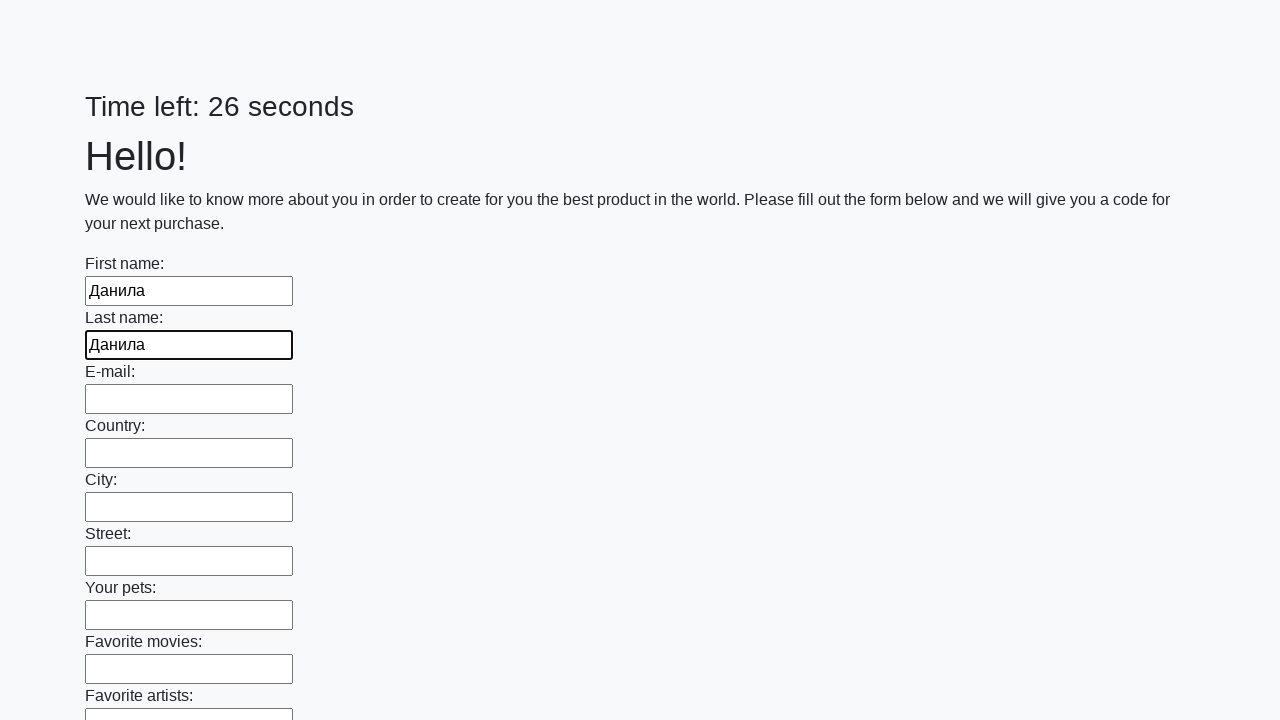

Filled text input field #3 with 'Данила' on [type="text"] >> nth=2
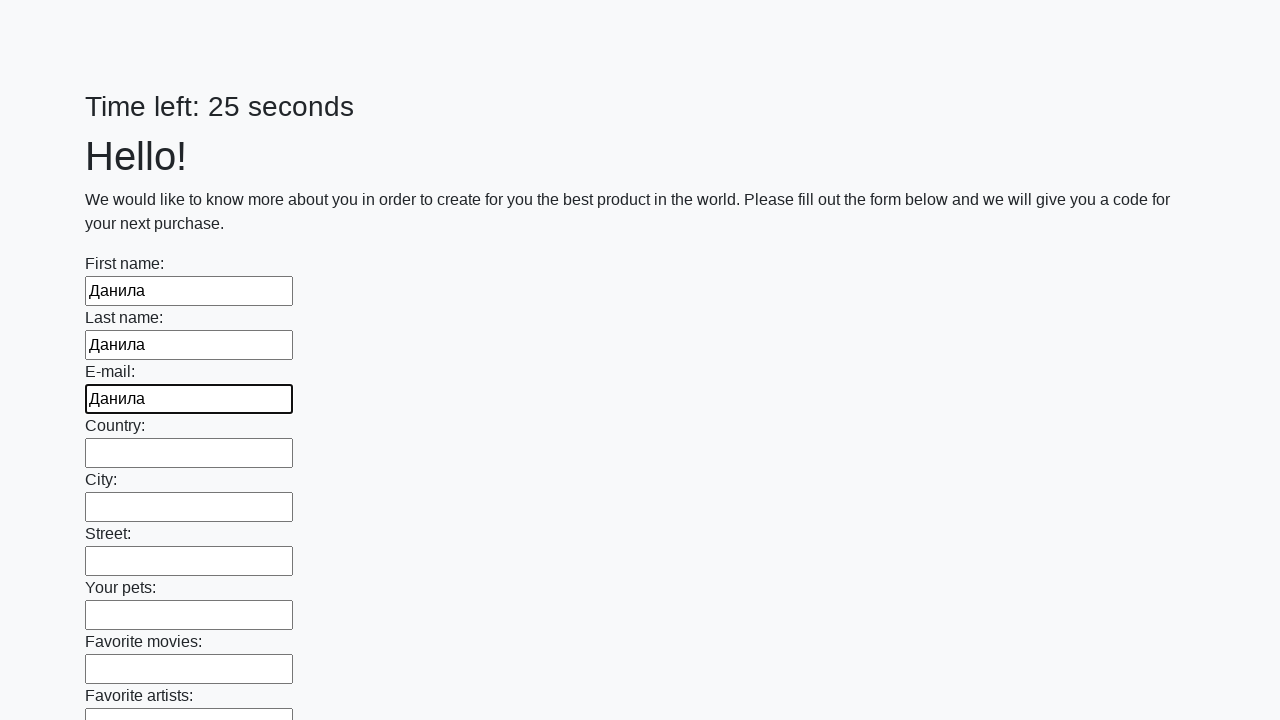

Filled text input field #4 with 'Данила' on [type="text"] >> nth=3
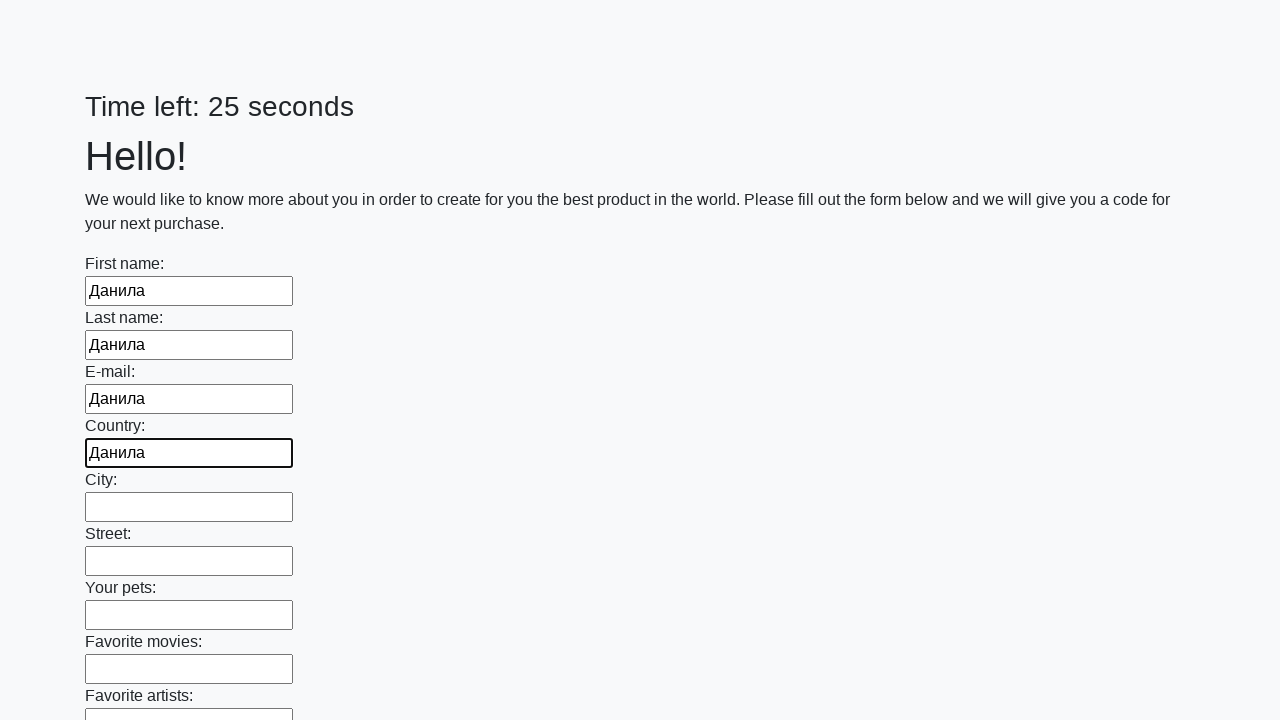

Filled text input field #5 with 'Данила' on [type="text"] >> nth=4
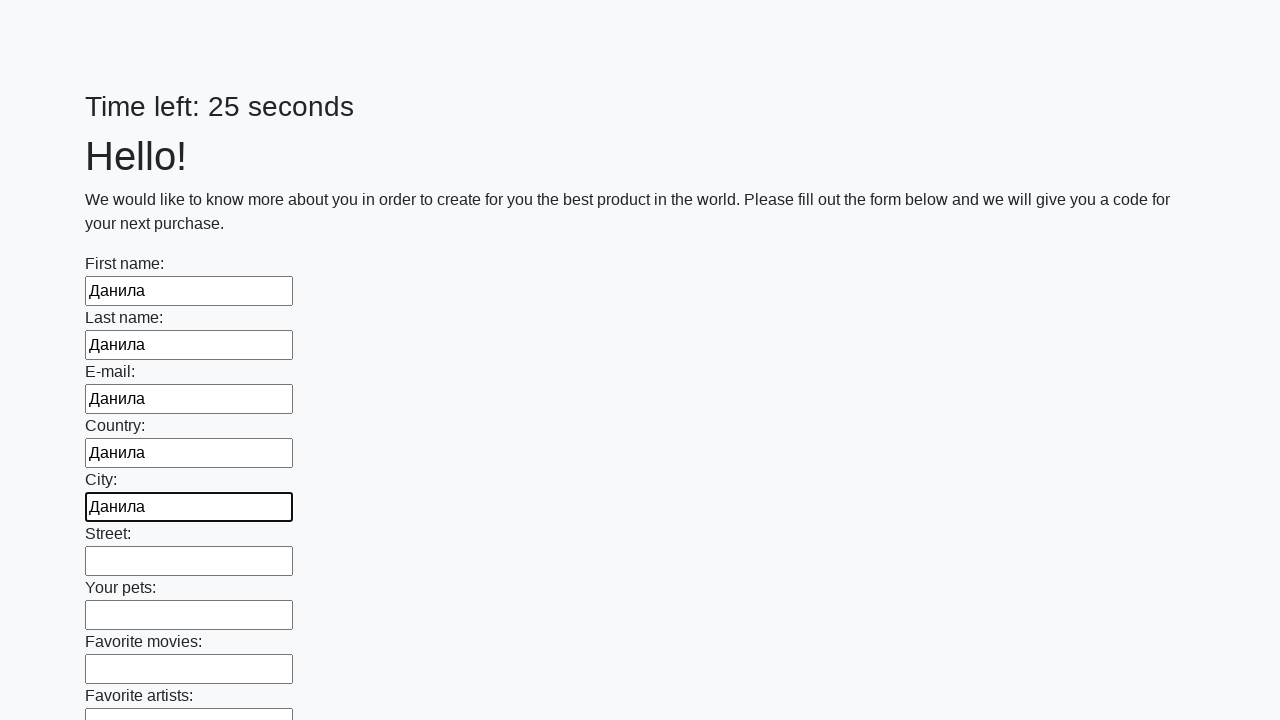

Filled text input field #6 with 'Данила' on [type="text"] >> nth=5
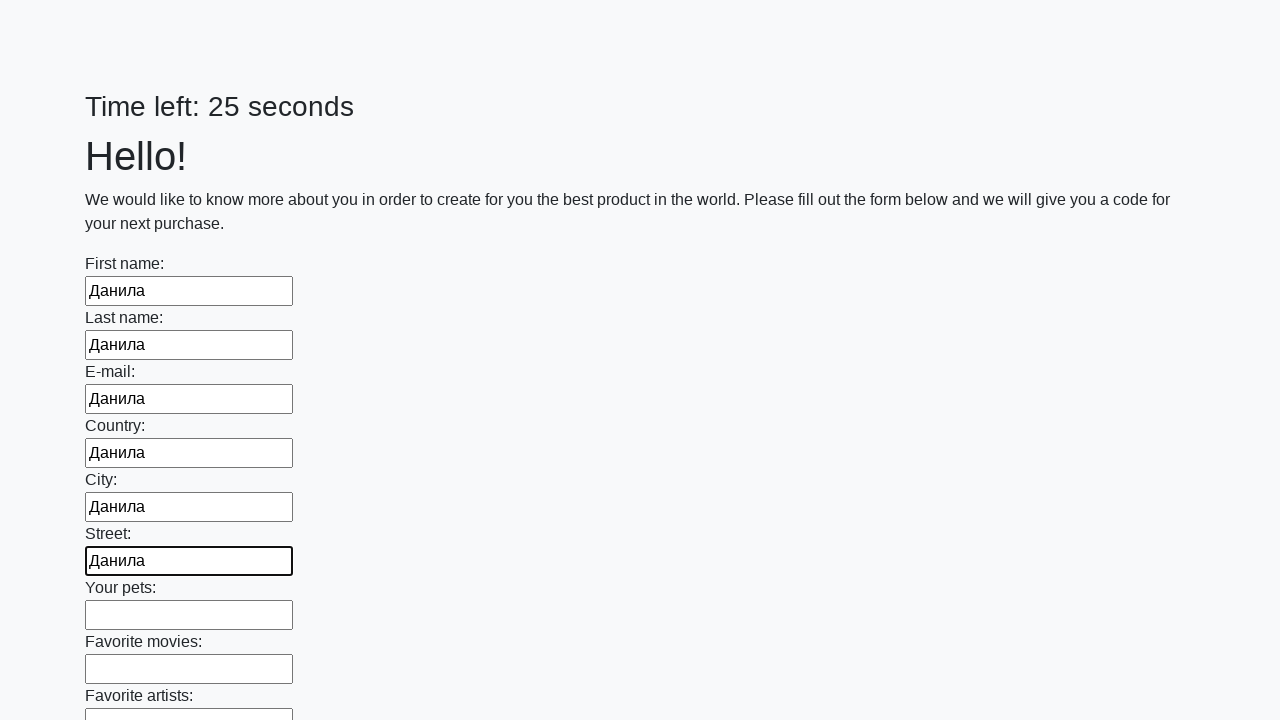

Filled text input field #7 with 'Данила' on [type="text"] >> nth=6
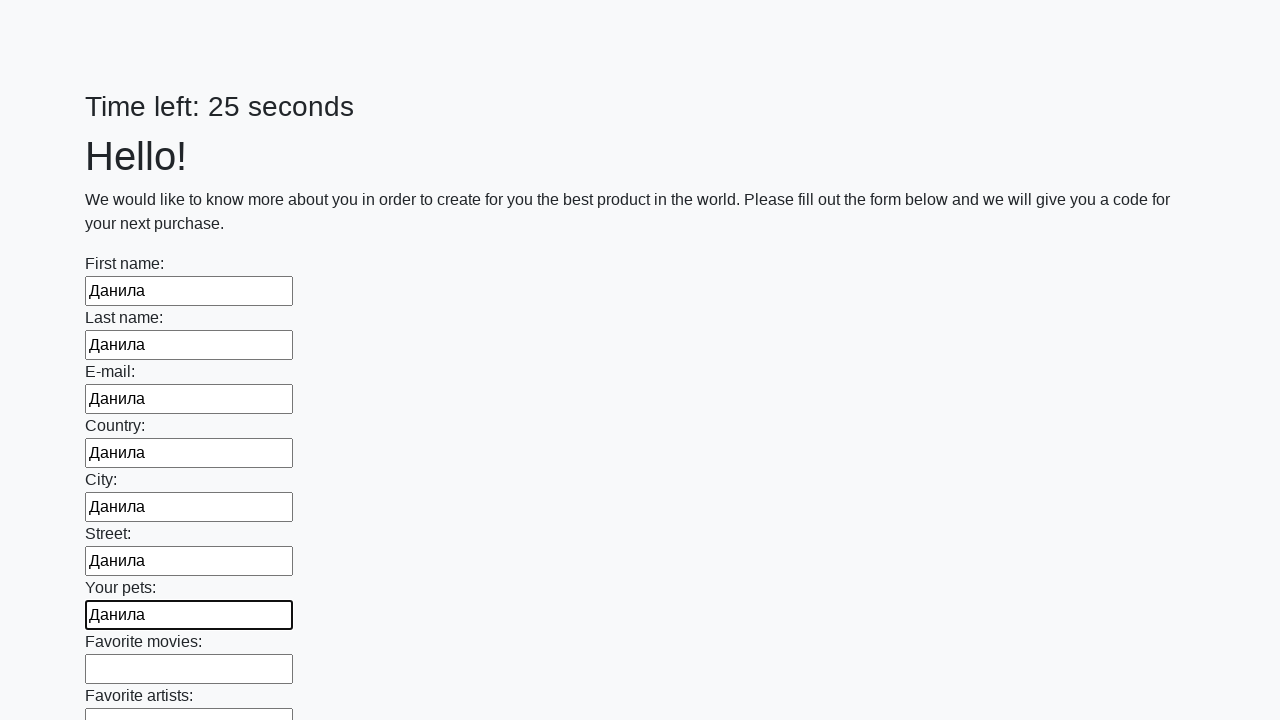

Filled text input field #8 with 'Данила' on [type="text"] >> nth=7
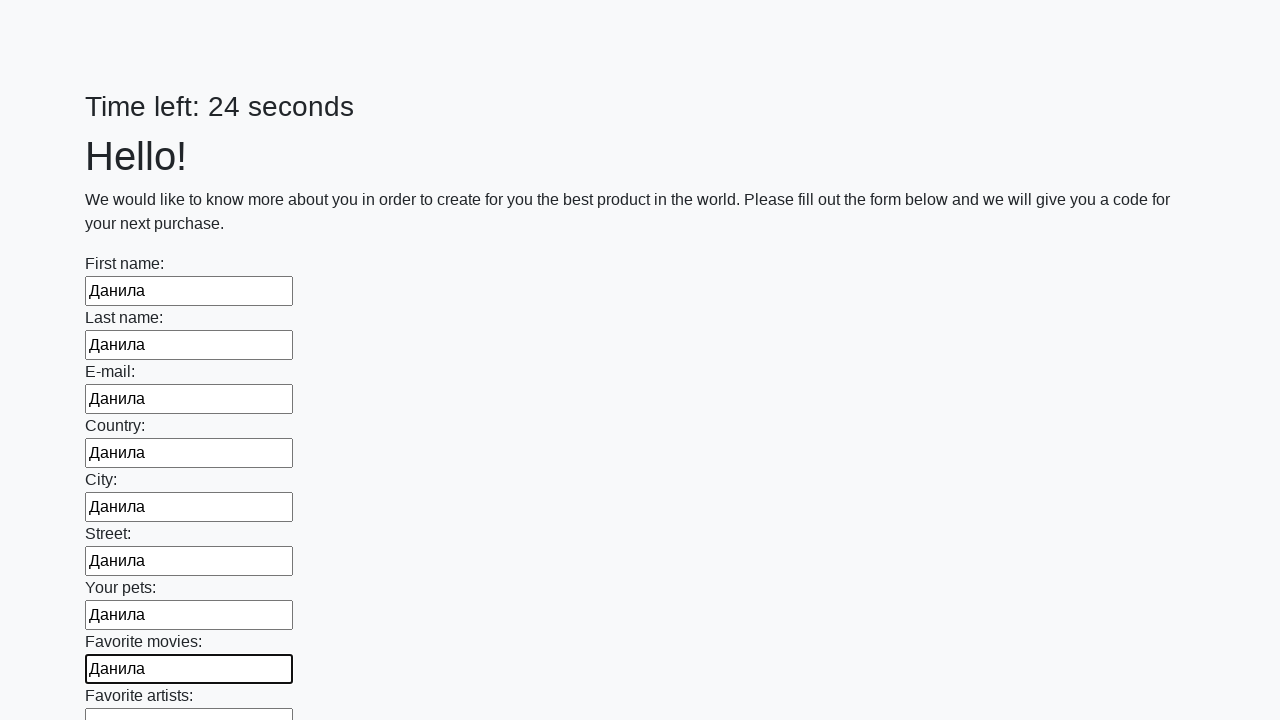

Filled text input field #9 with 'Данила' on [type="text"] >> nth=8
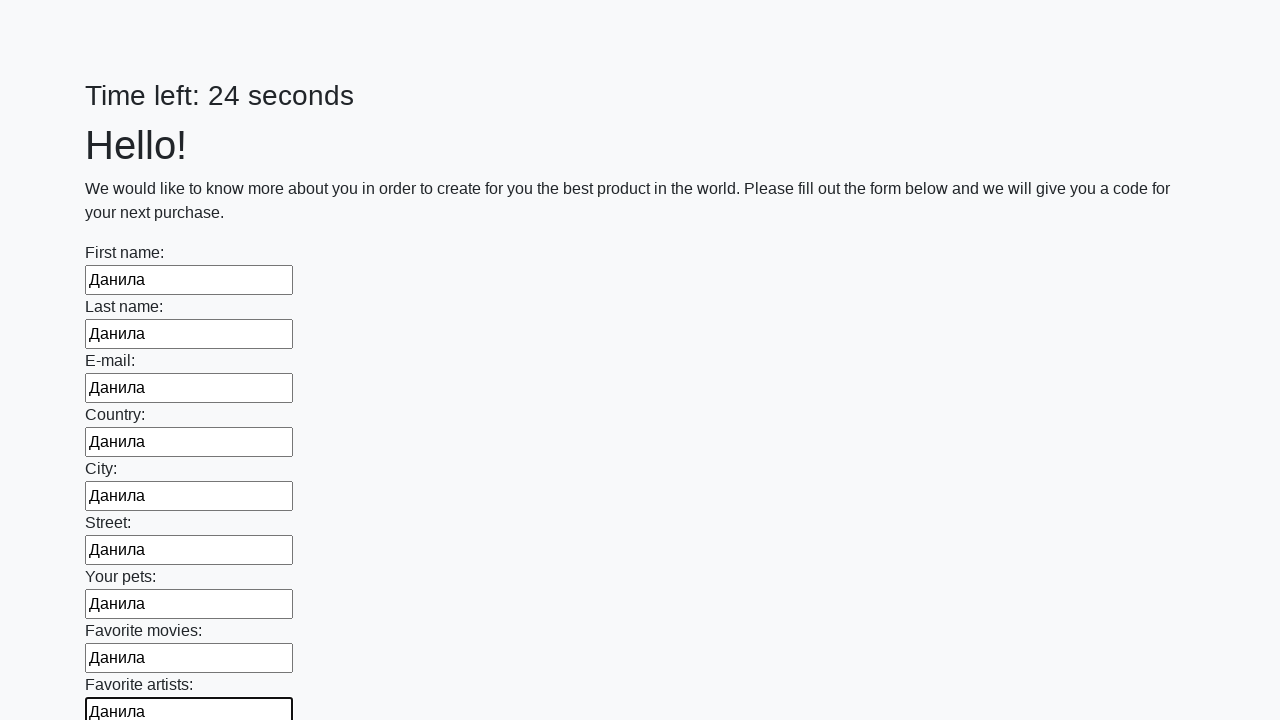

Filled text input field #10 with 'Данила' on [type="text"] >> nth=9
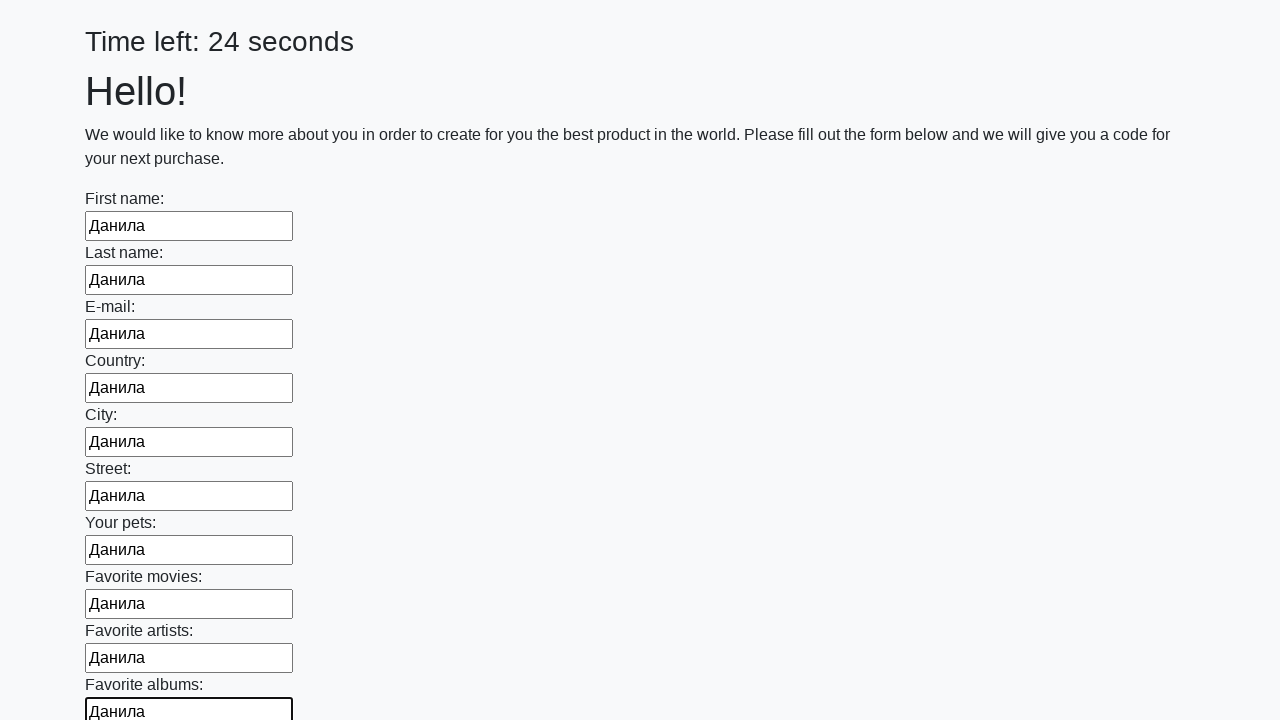

Filled text input field #11 with 'Данила' on [type="text"] >> nth=10
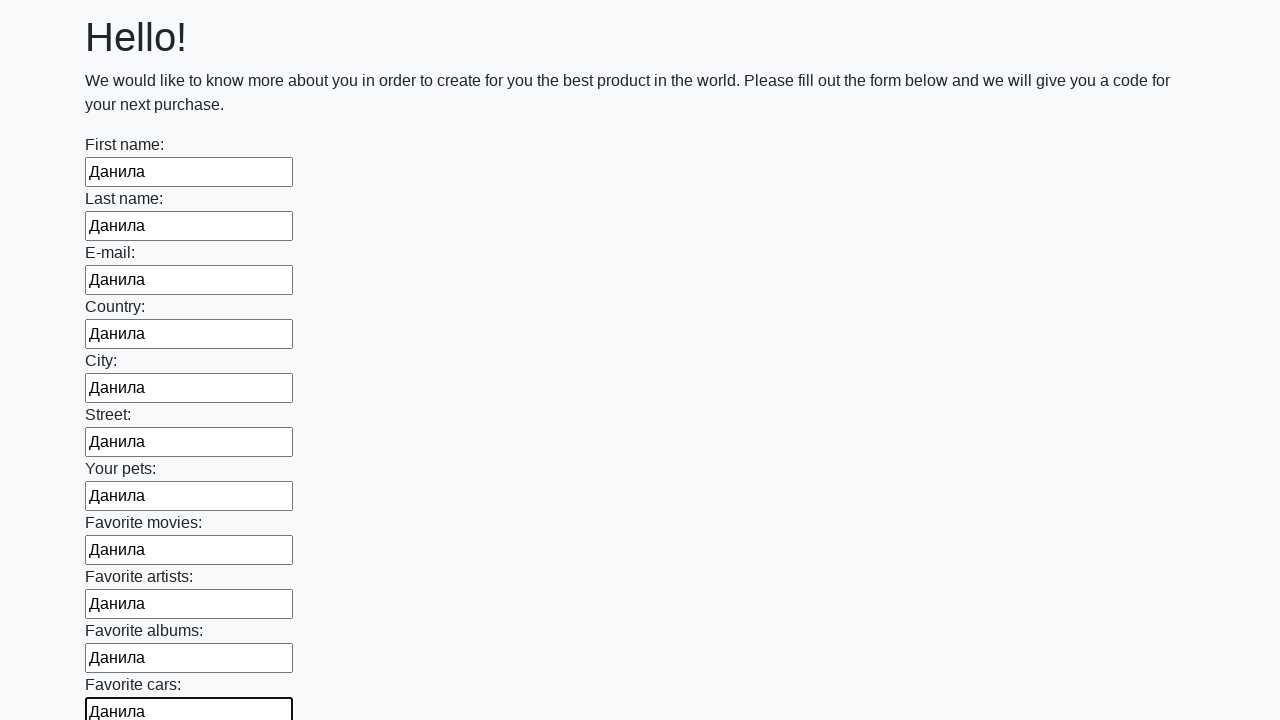

Filled text input field #12 with 'Данила' on [type="text"] >> nth=11
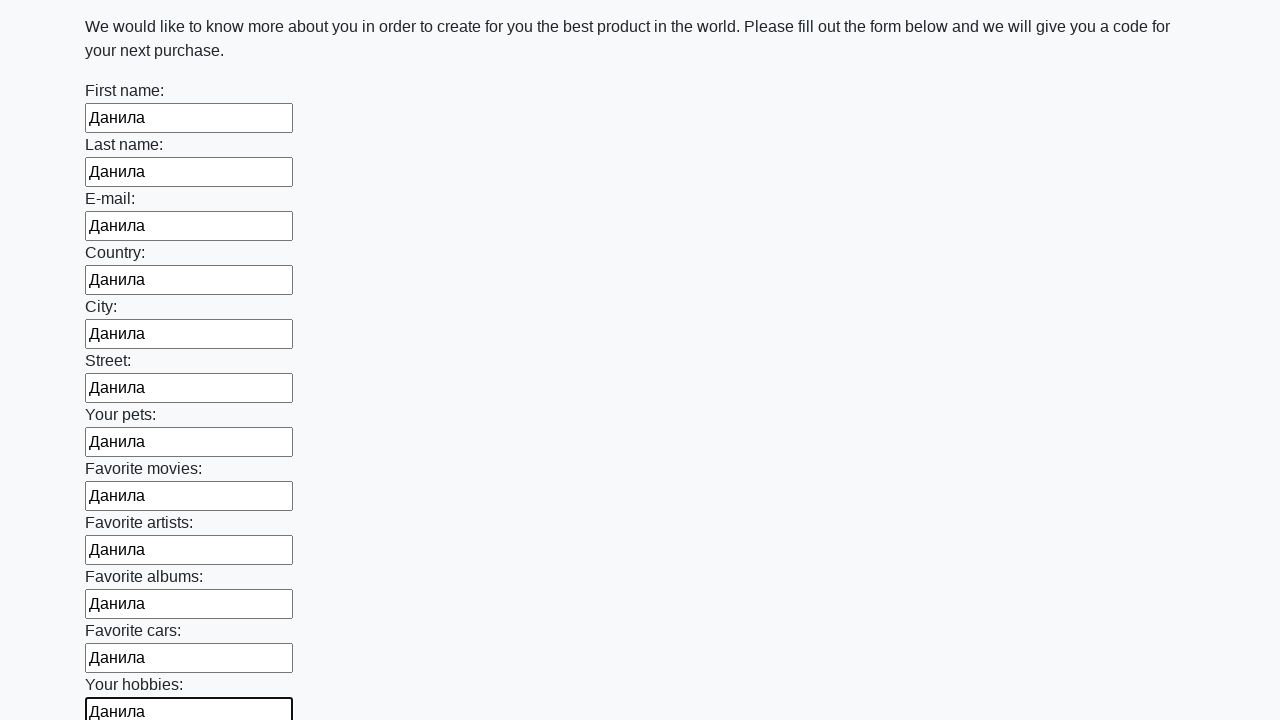

Filled text input field #13 with 'Данила' on [type="text"] >> nth=12
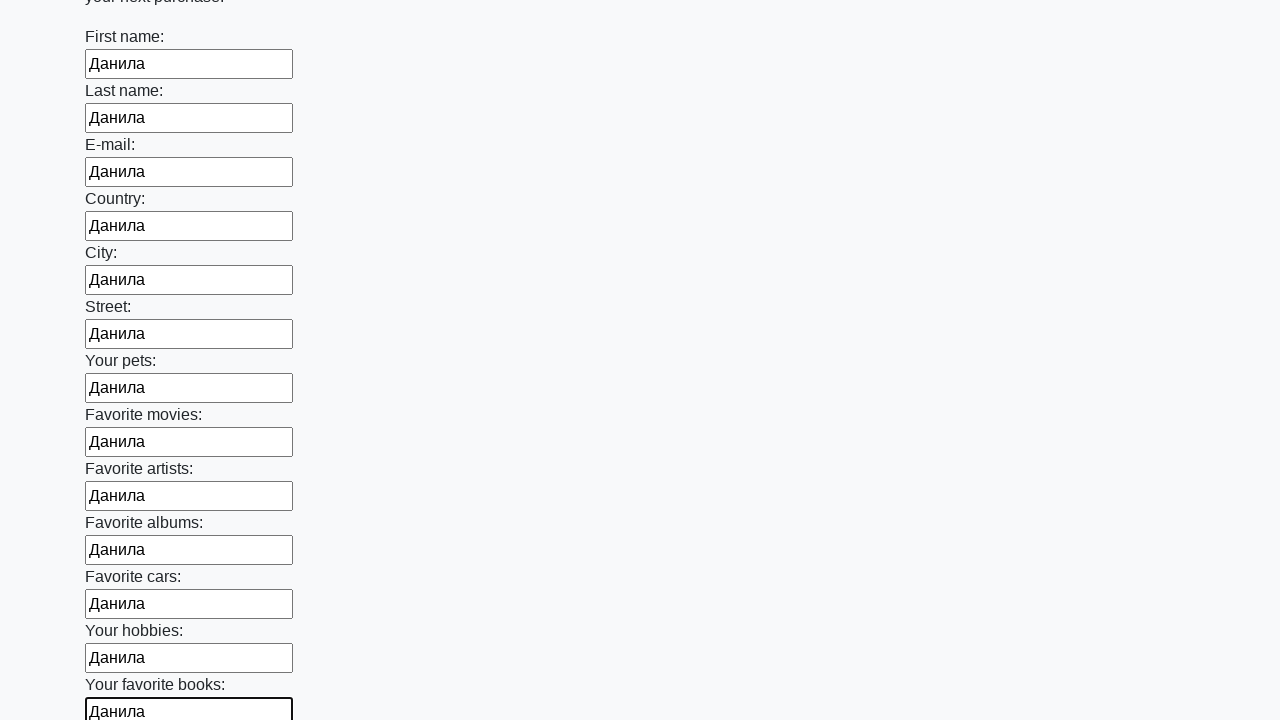

Filled text input field #14 with 'Данила' on [type="text"] >> nth=13
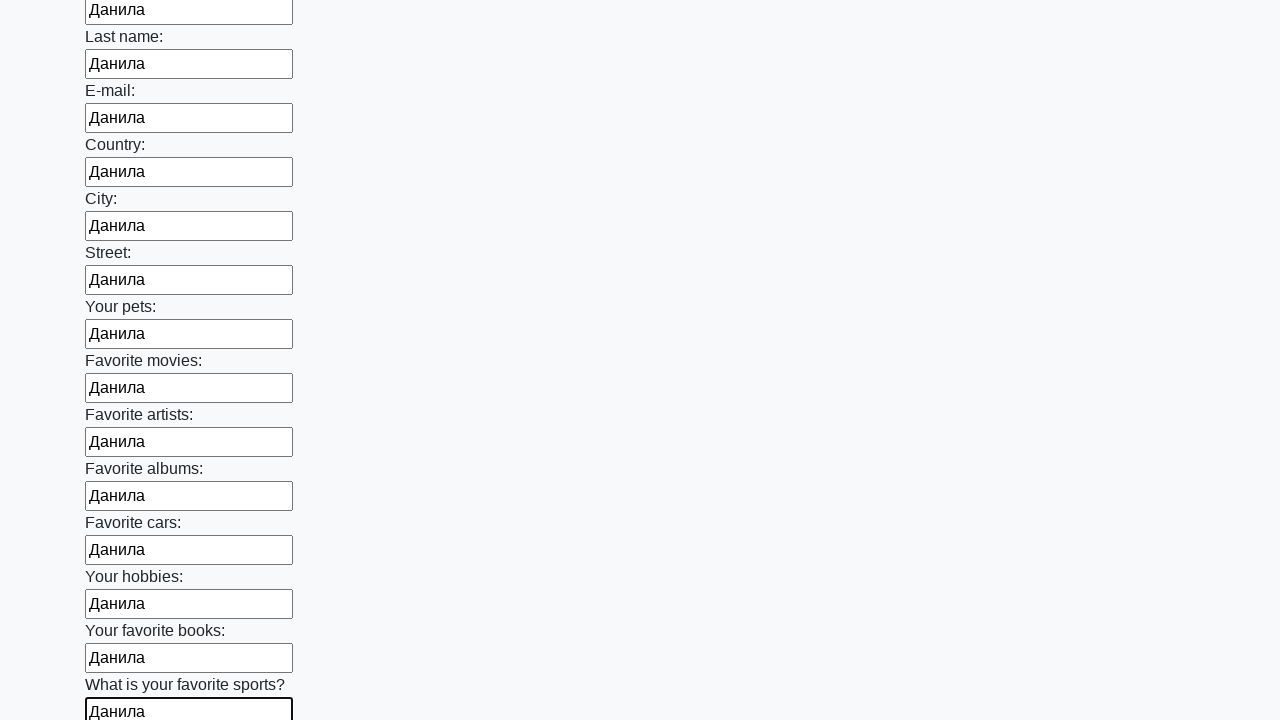

Filled text input field #15 with 'Данила' on [type="text"] >> nth=14
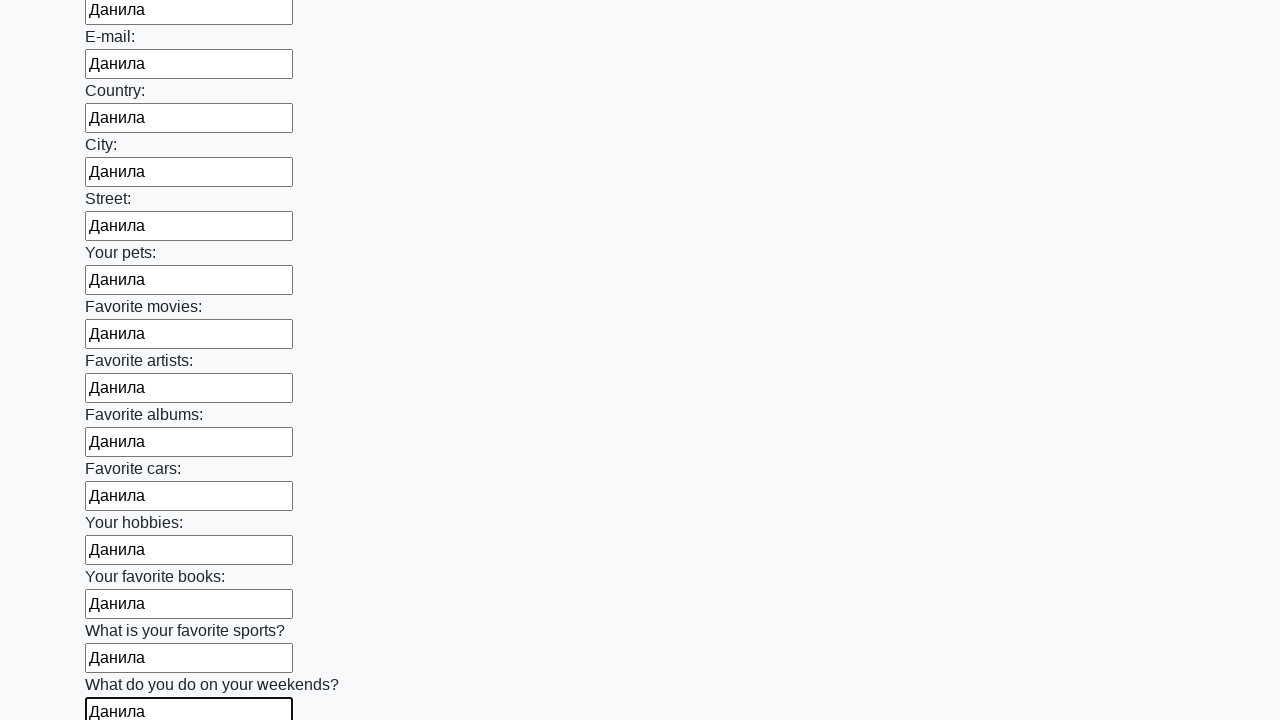

Filled text input field #16 with 'Данила' on [type="text"] >> nth=15
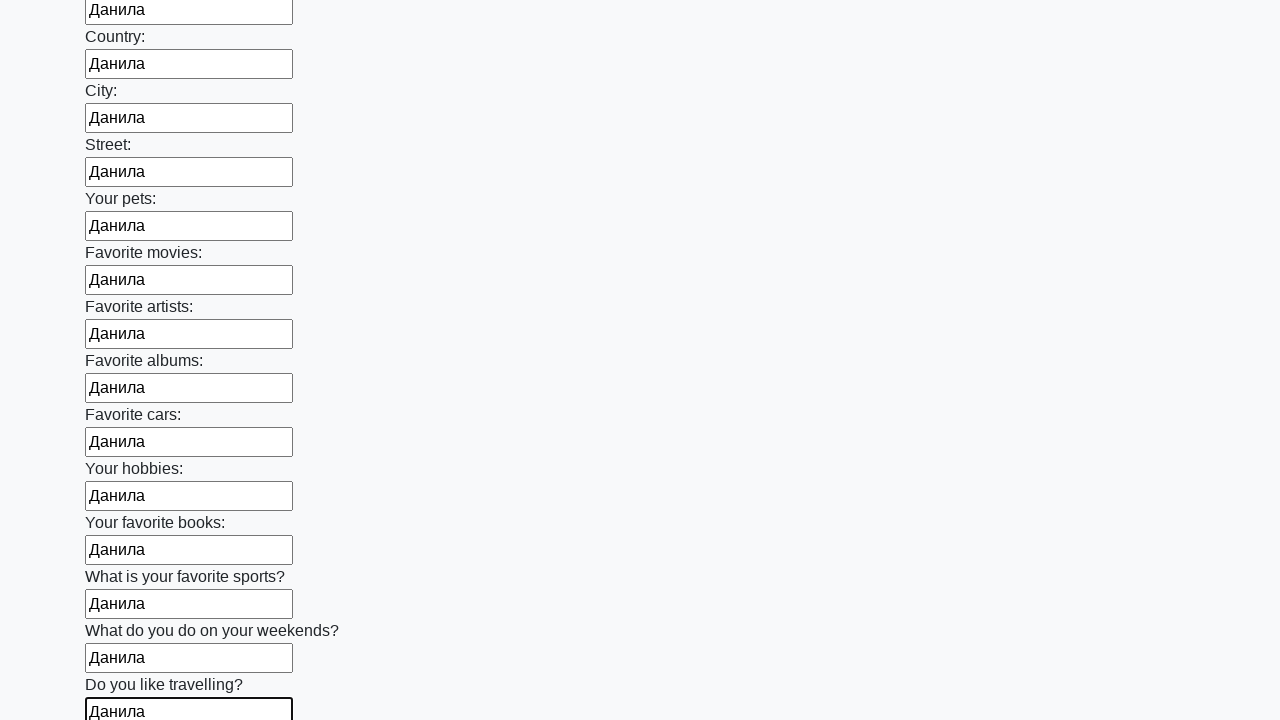

Filled text input field #17 with 'Данила' on [type="text"] >> nth=16
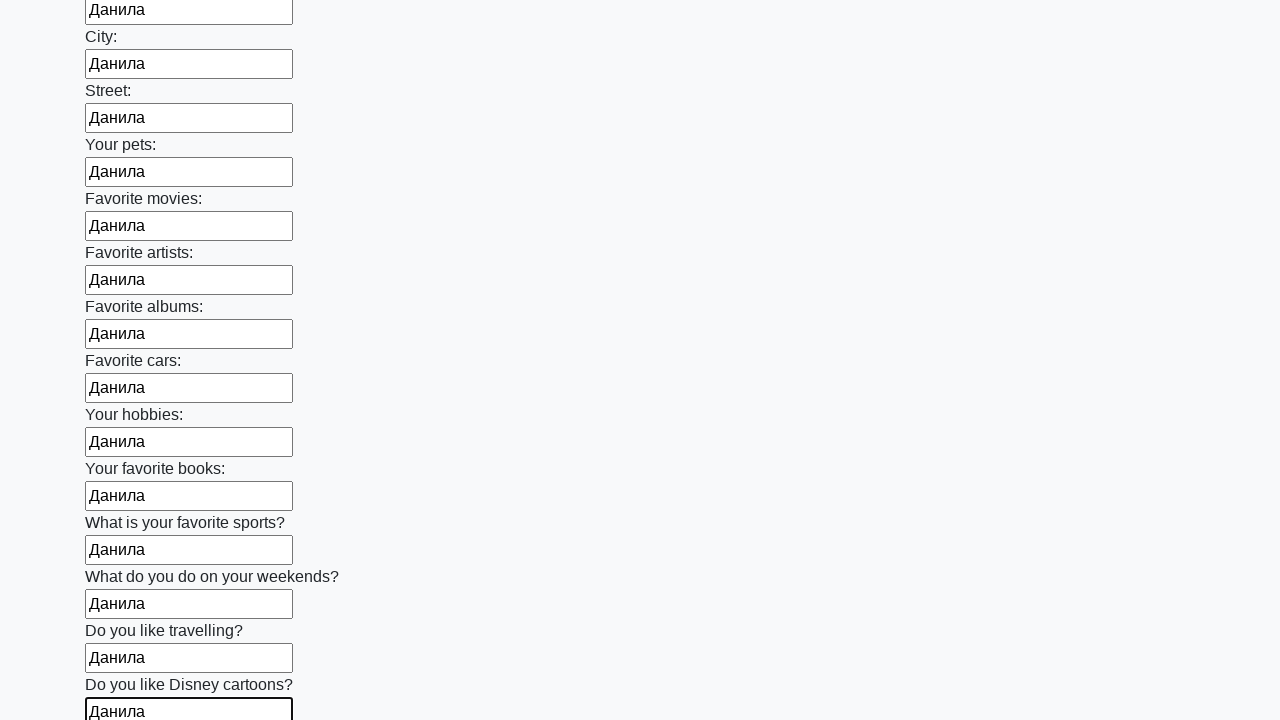

Filled text input field #18 with 'Данила' on [type="text"] >> nth=17
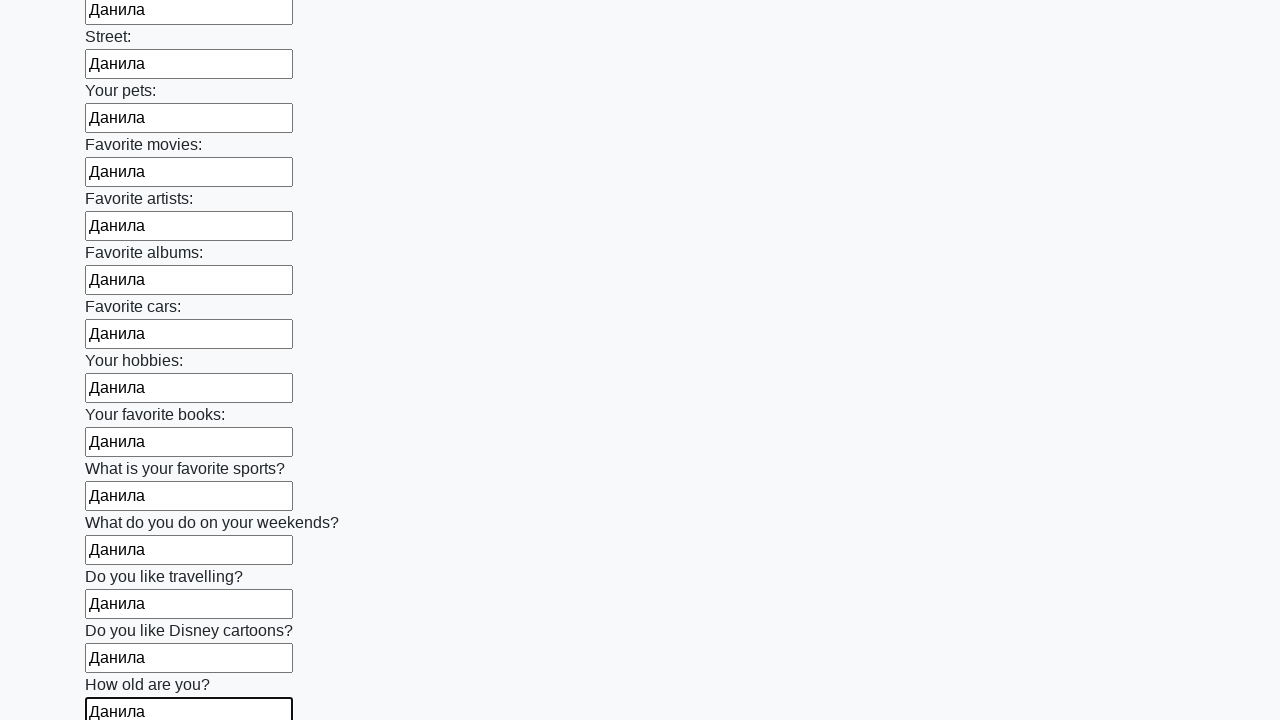

Filled text input field #19 with 'Данила' on [type="text"] >> nth=18
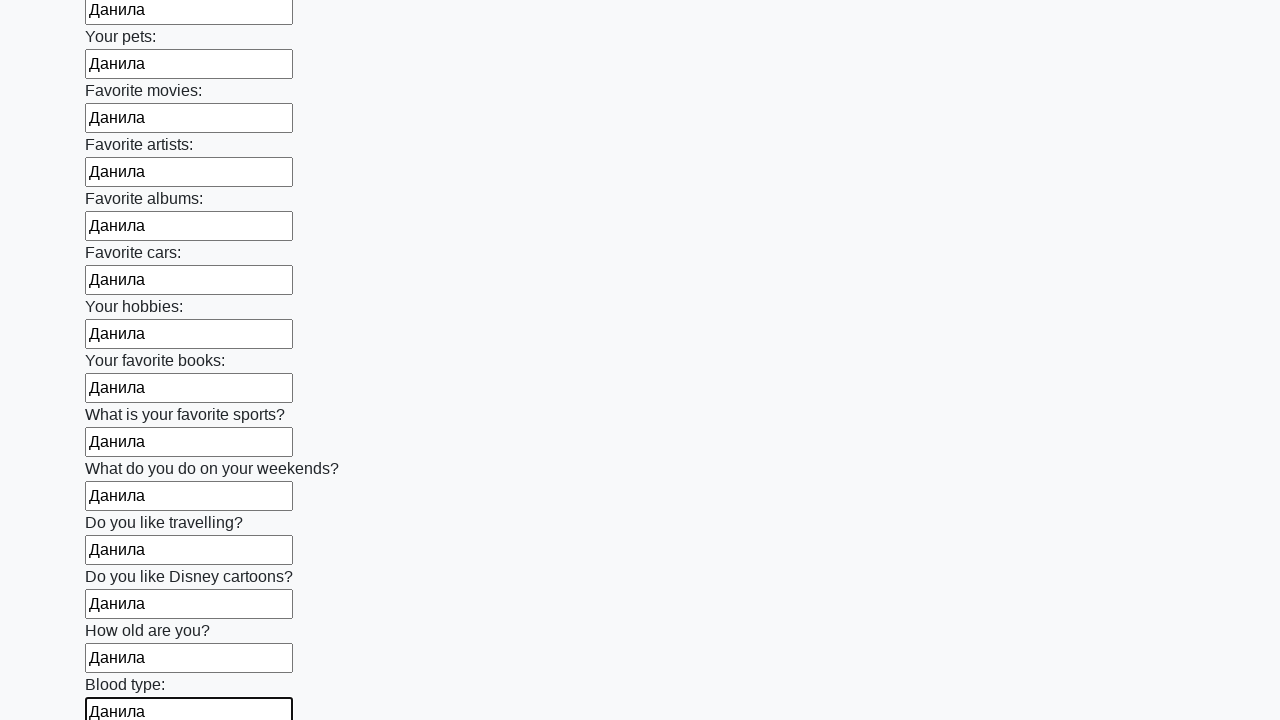

Filled text input field #20 with 'Данила' on [type="text"] >> nth=19
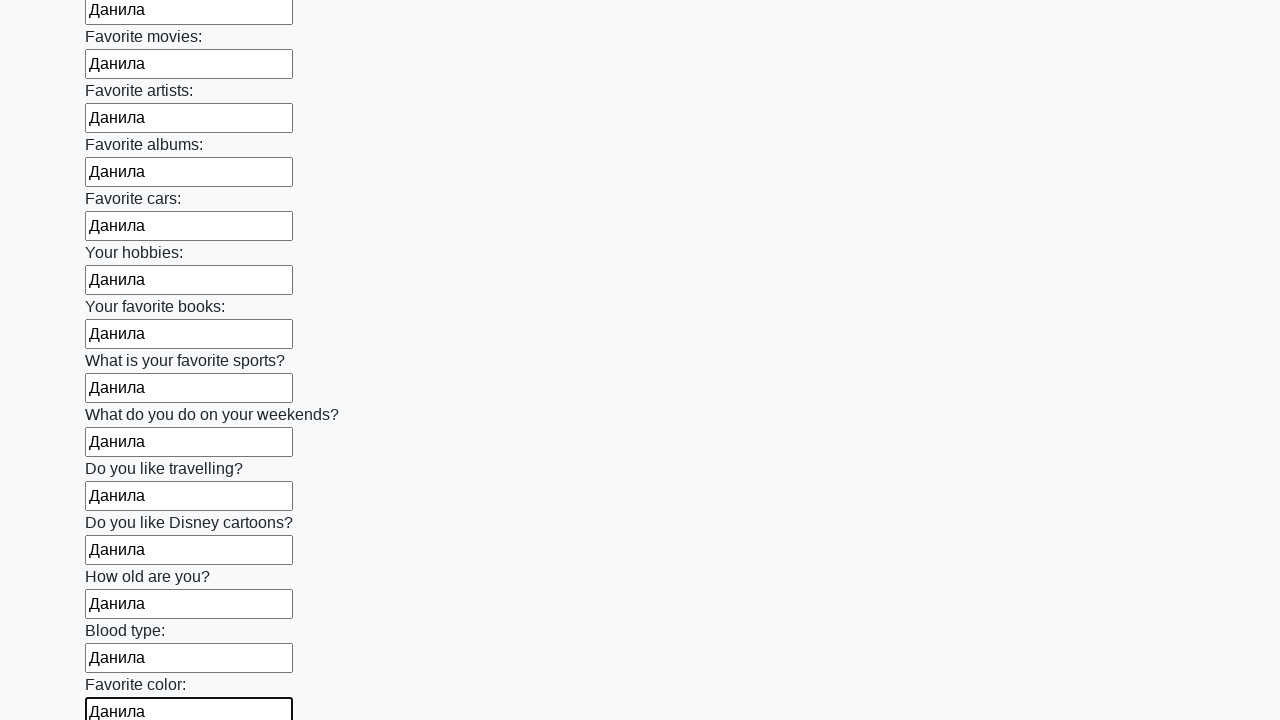

Filled text input field #21 with 'Данила' on [type="text"] >> nth=20
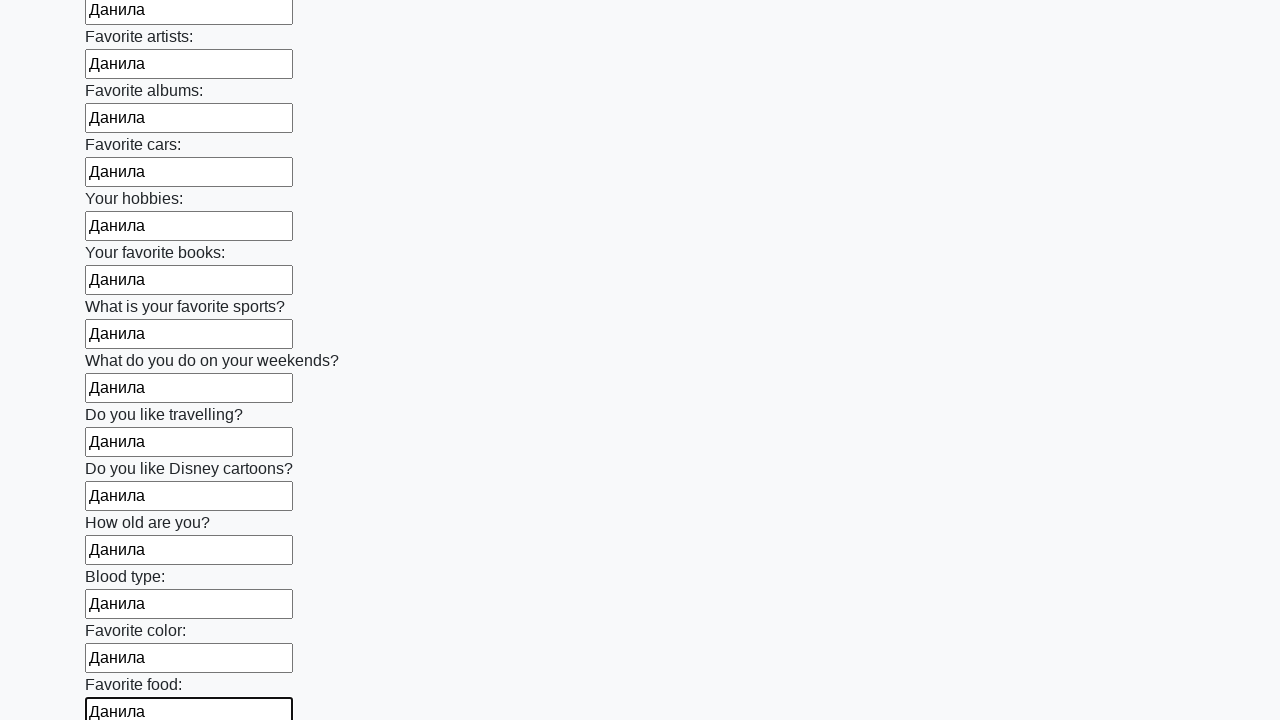

Filled text input field #22 with 'Данила' on [type="text"] >> nth=21
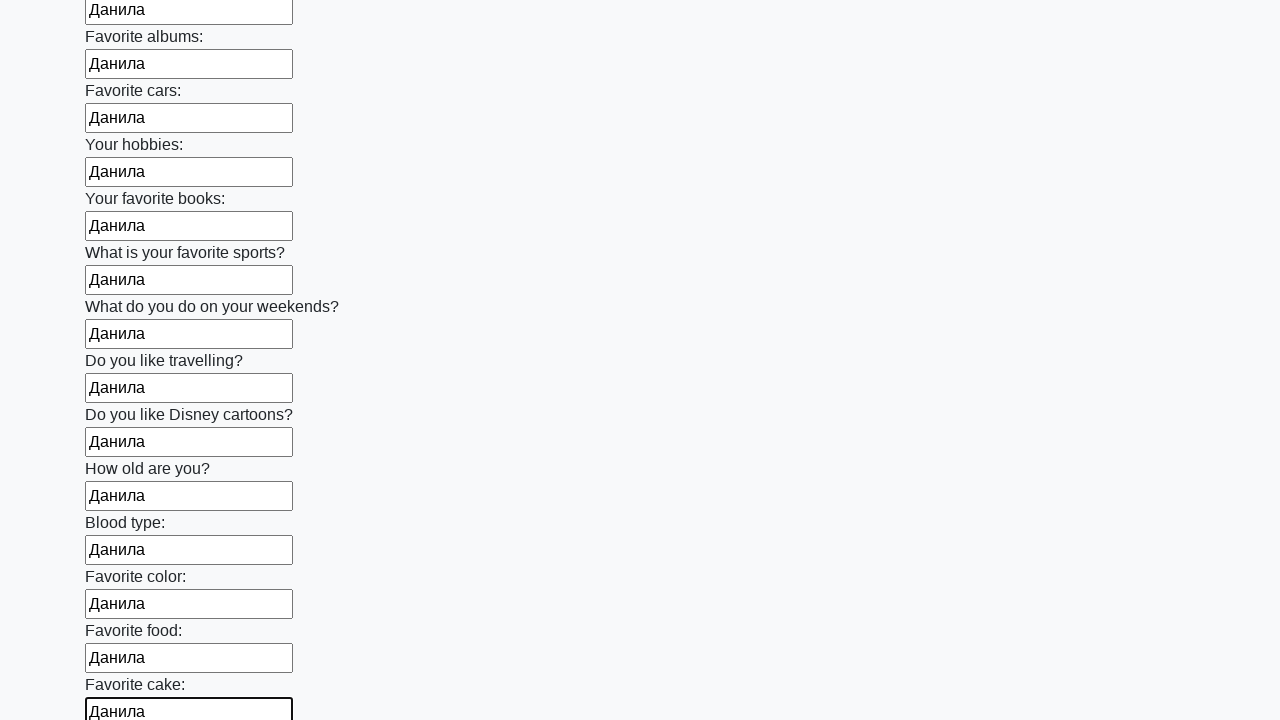

Filled text input field #23 with 'Данила' on [type="text"] >> nth=22
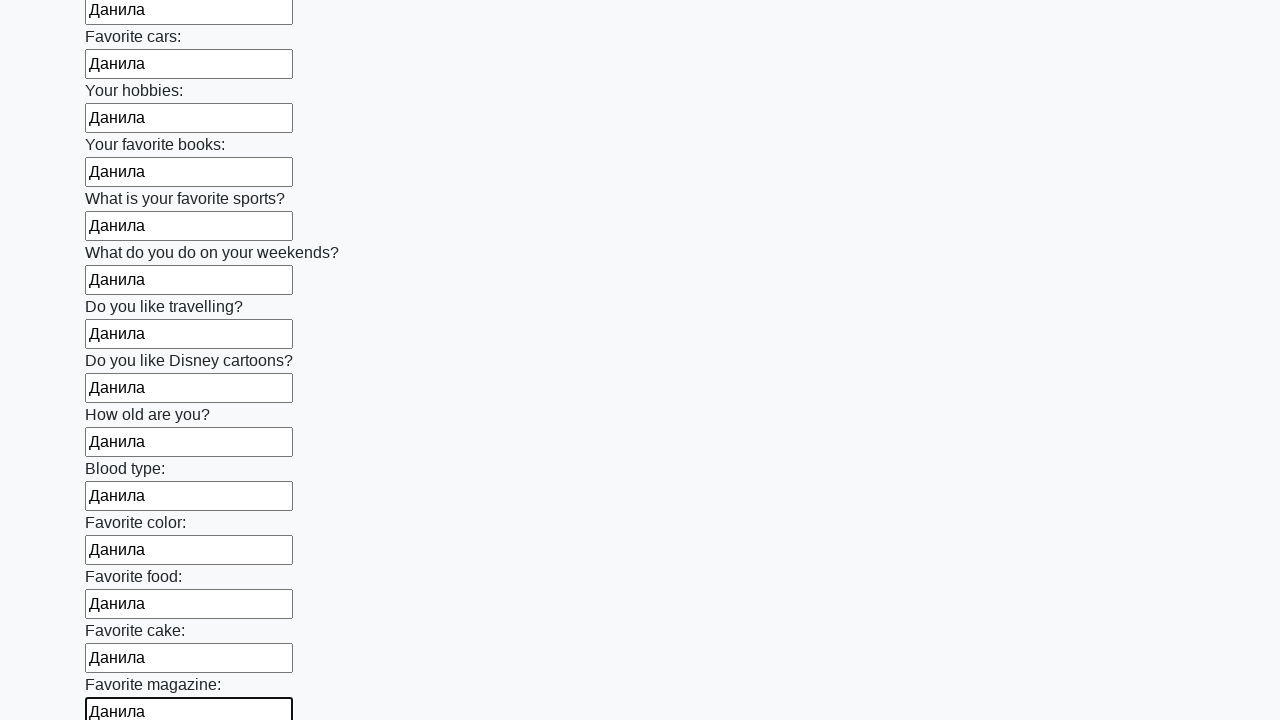

Filled text input field #24 with 'Данила' on [type="text"] >> nth=23
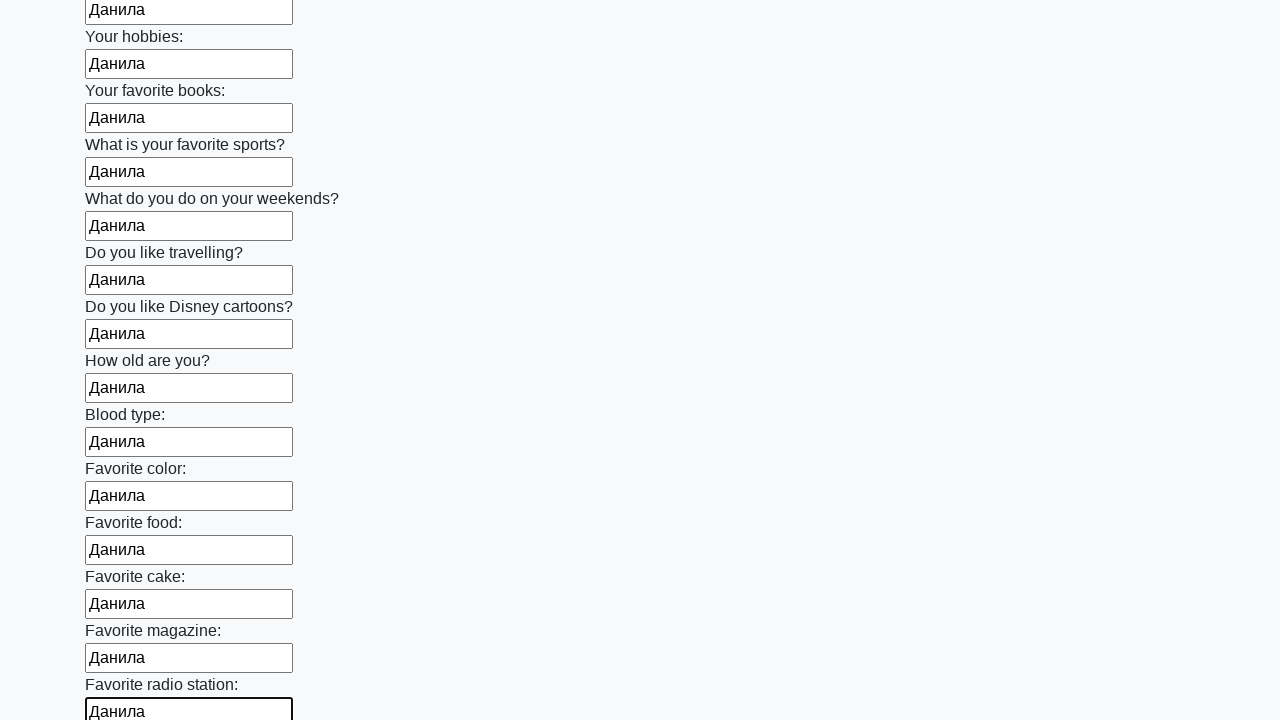

Filled text input field #25 with 'Данила' on [type="text"] >> nth=24
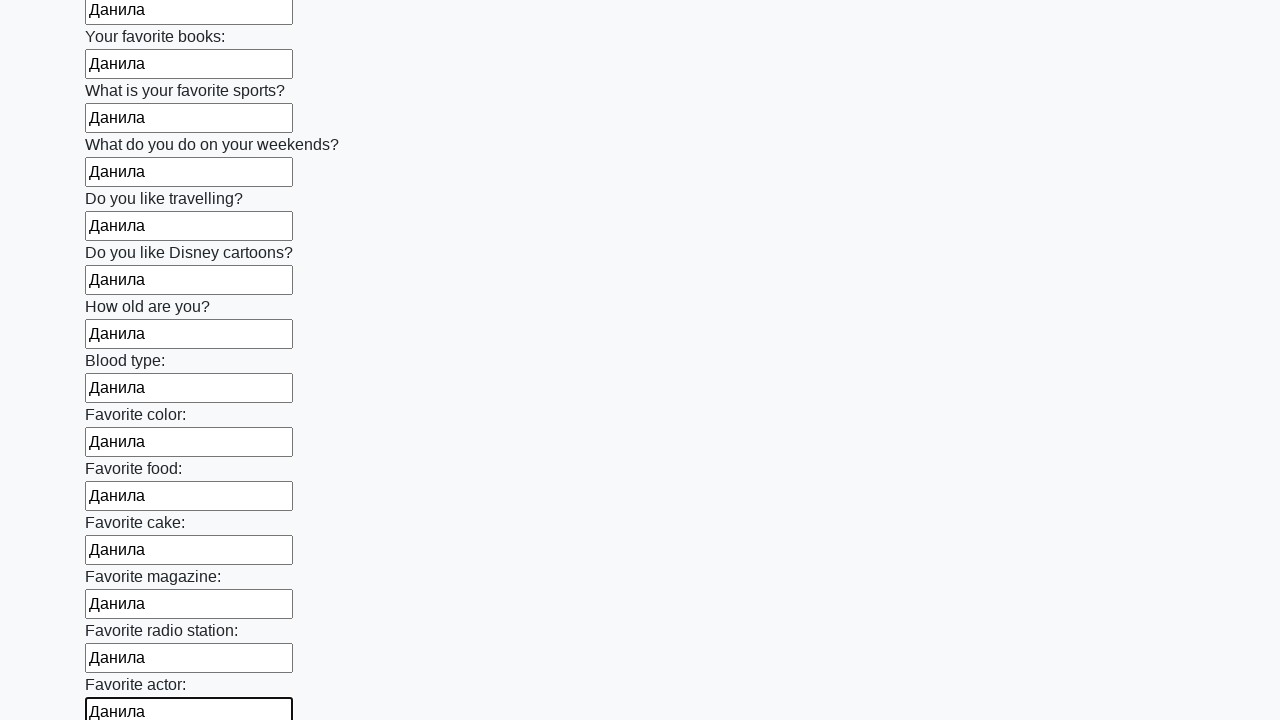

Filled text input field #26 with 'Данила' on [type="text"] >> nth=25
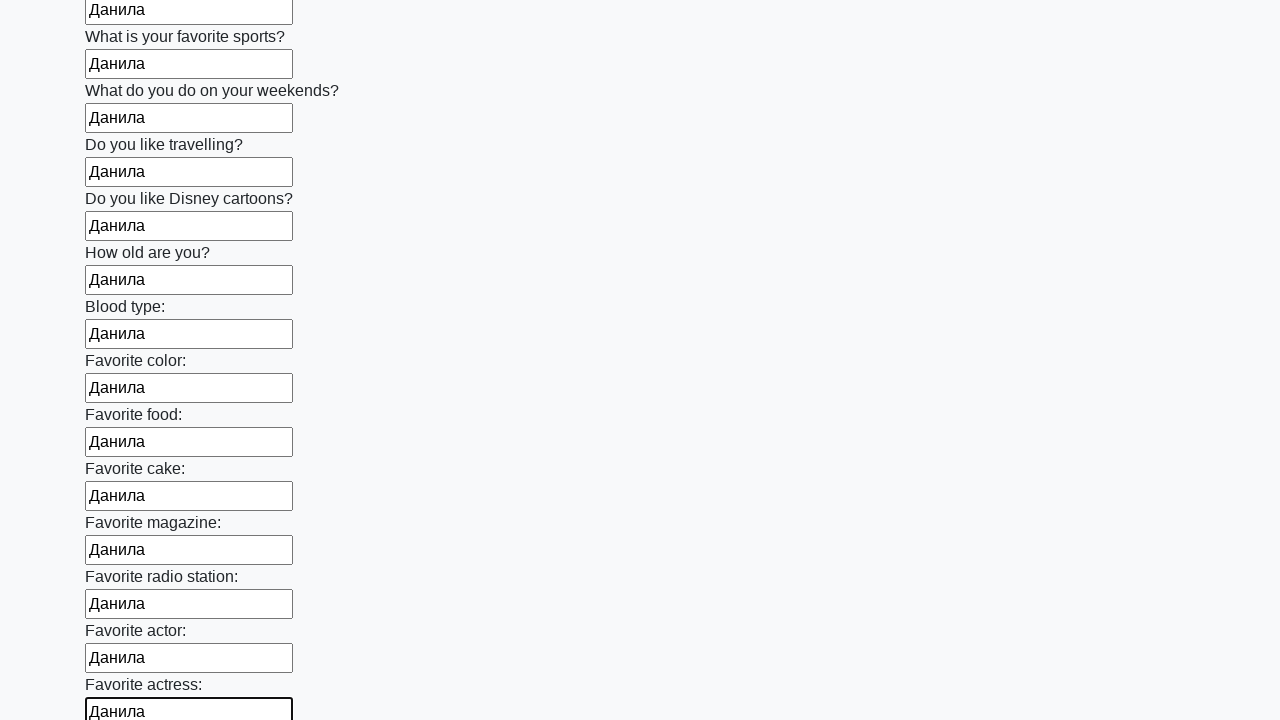

Filled text input field #27 with 'Данила' on [type="text"] >> nth=26
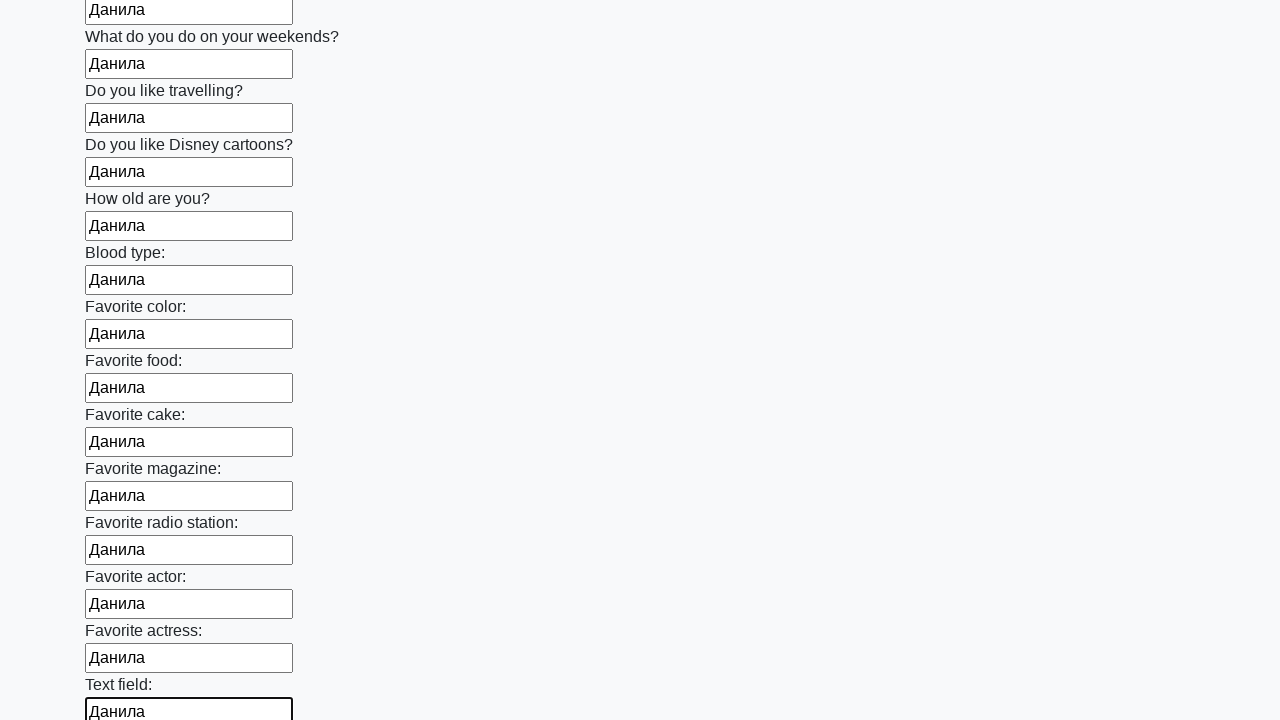

Filled text input field #28 with 'Данила' on [type="text"] >> nth=27
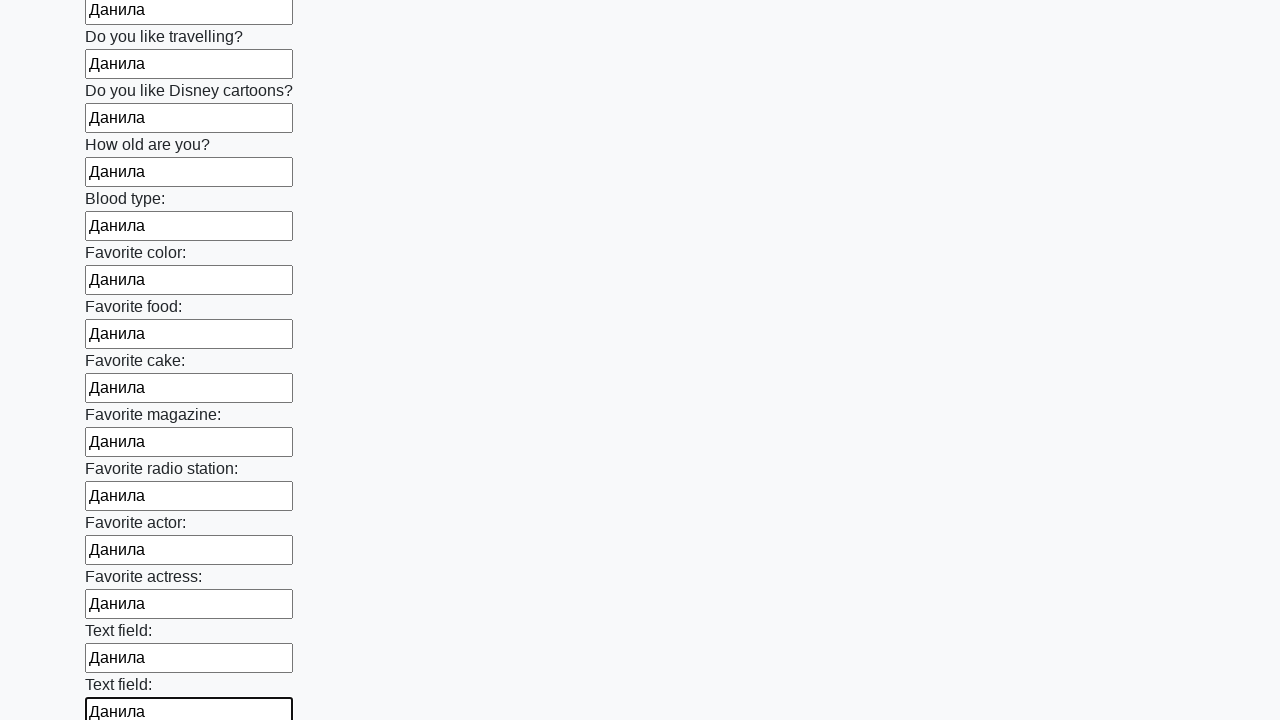

Filled text input field #29 with 'Данила' on [type="text"] >> nth=28
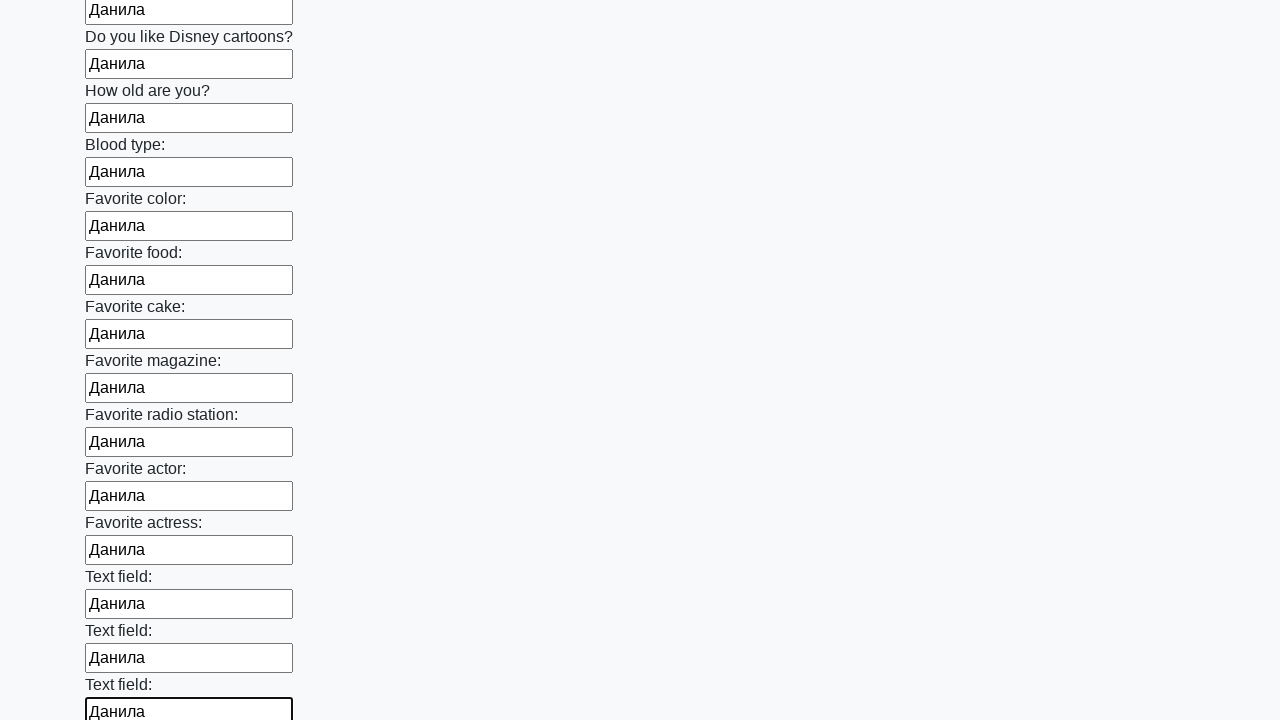

Filled text input field #30 with 'Данила' on [type="text"] >> nth=29
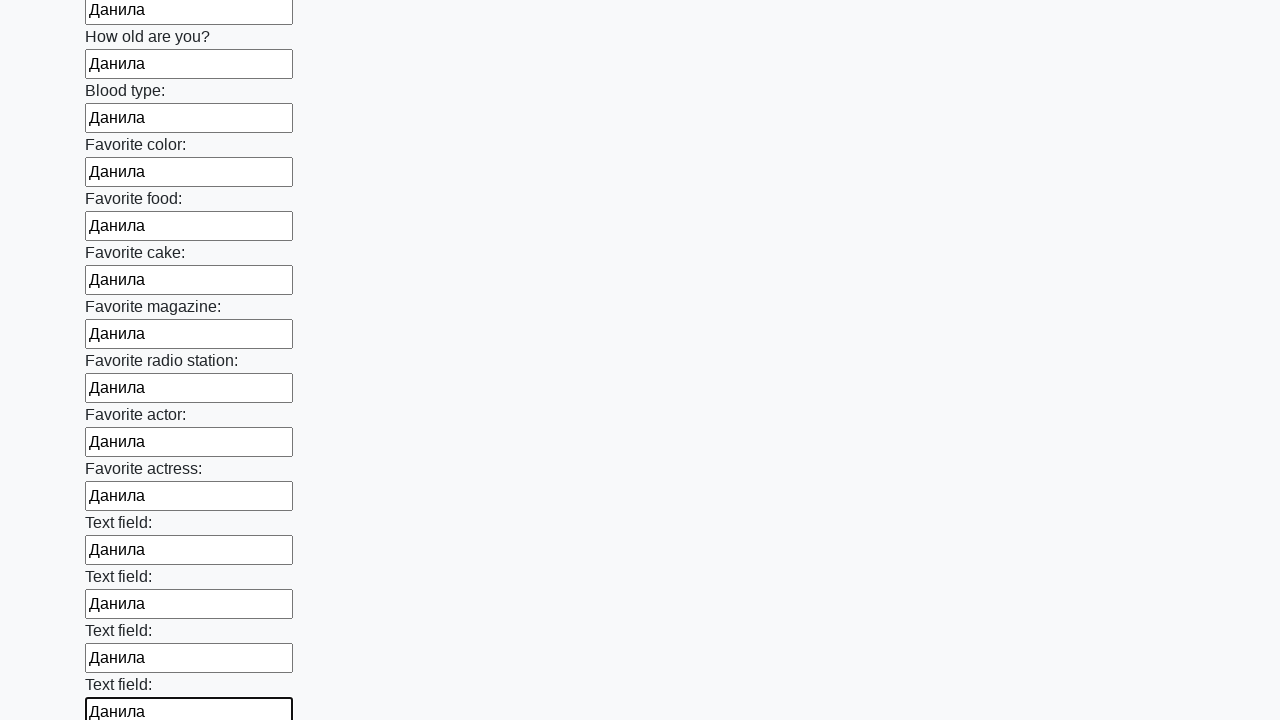

Filled text input field #31 with 'Данила' on [type="text"] >> nth=30
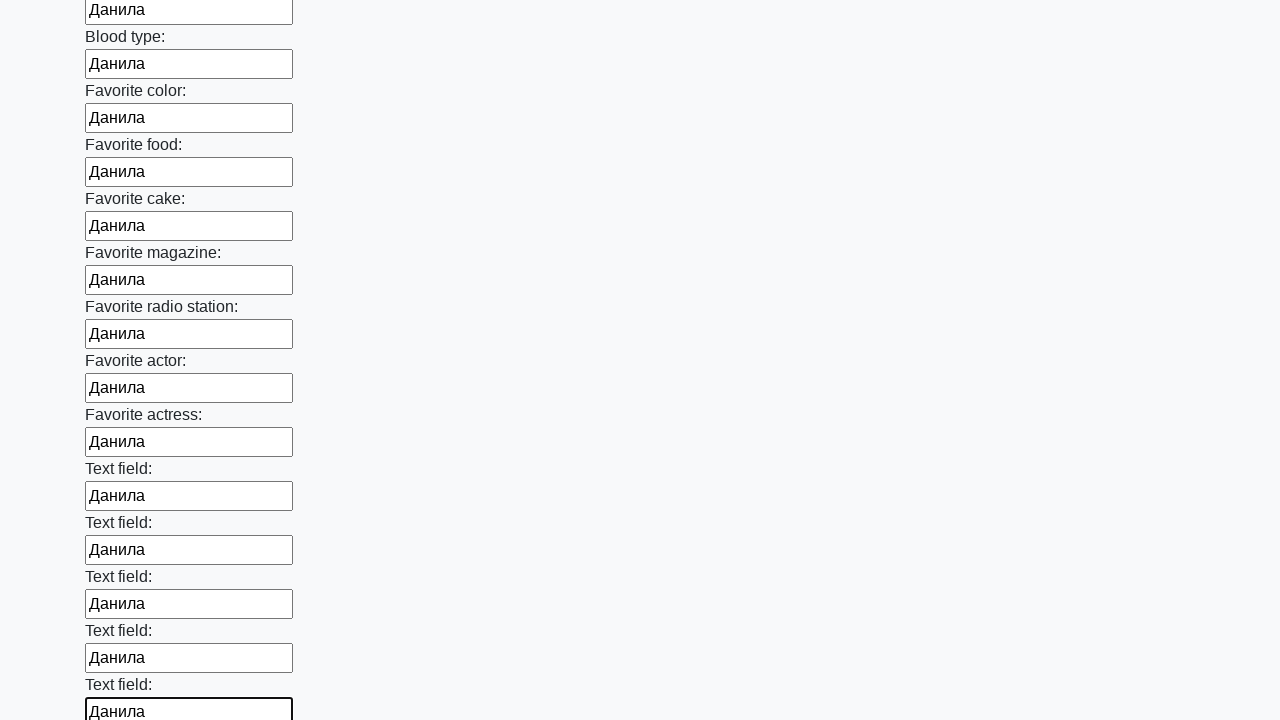

Filled text input field #32 with 'Данила' on [type="text"] >> nth=31
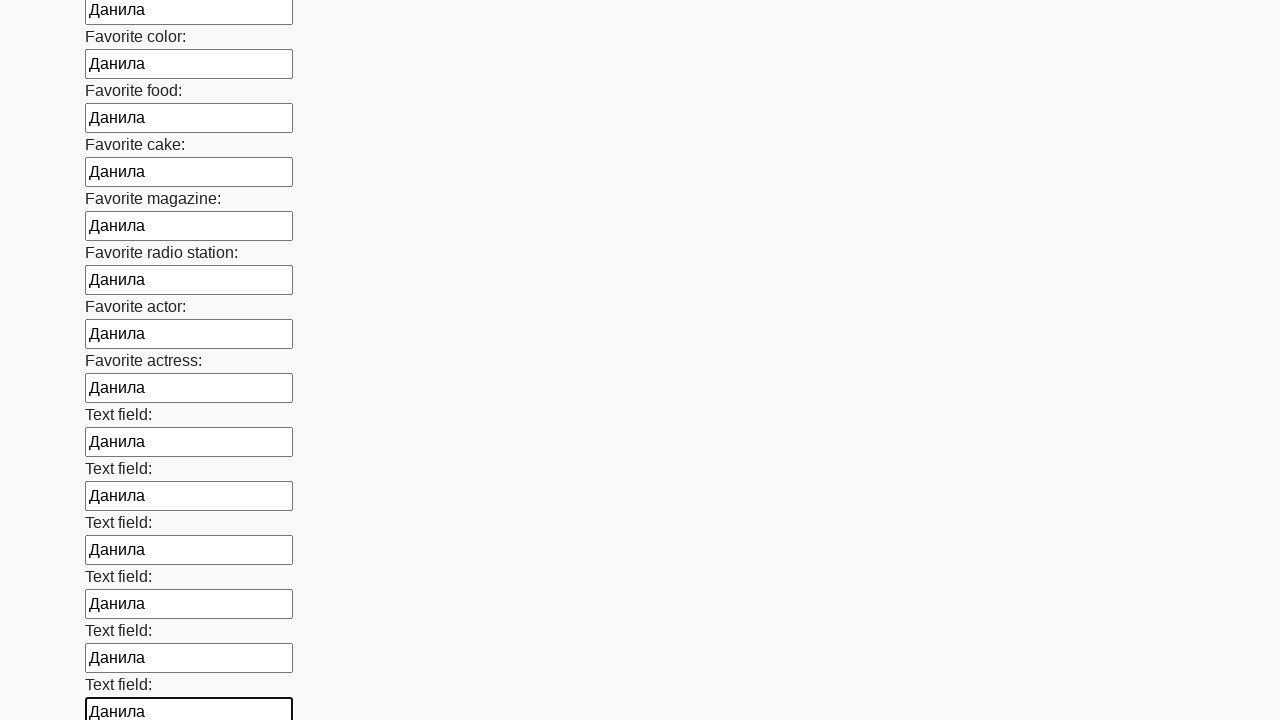

Filled text input field #33 with 'Данила' on [type="text"] >> nth=32
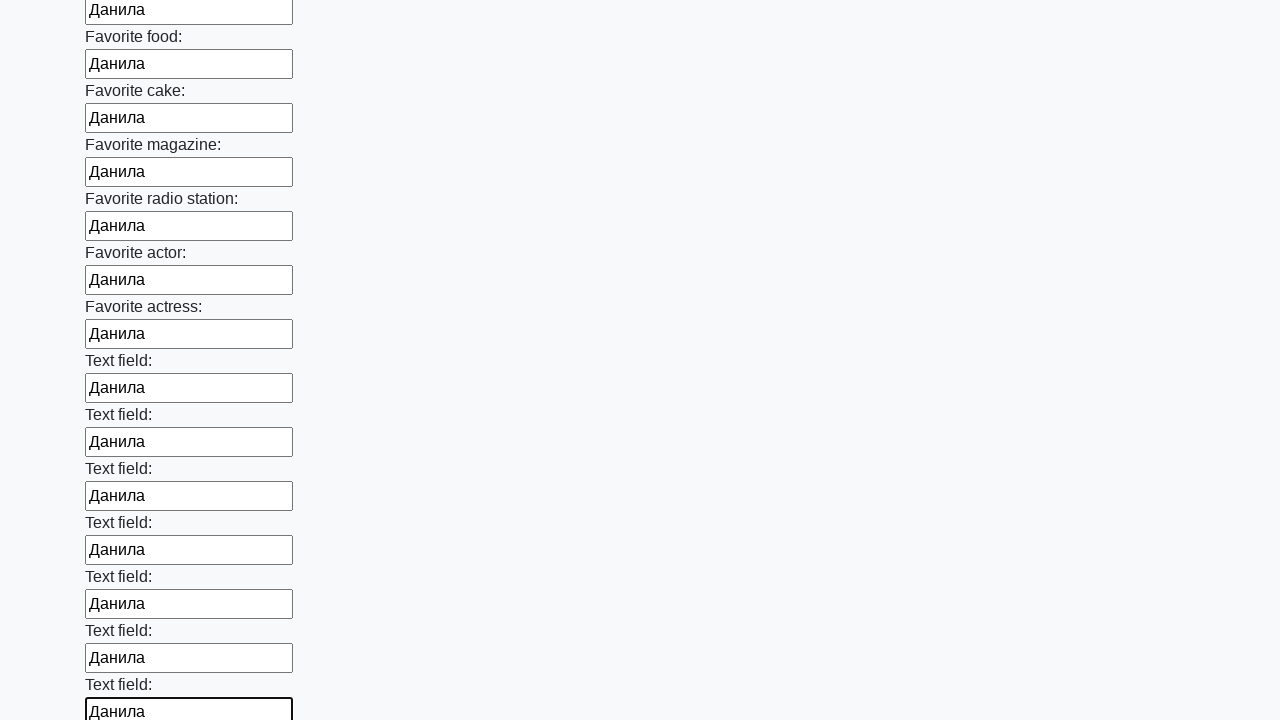

Filled text input field #34 with 'Данила' on [type="text"] >> nth=33
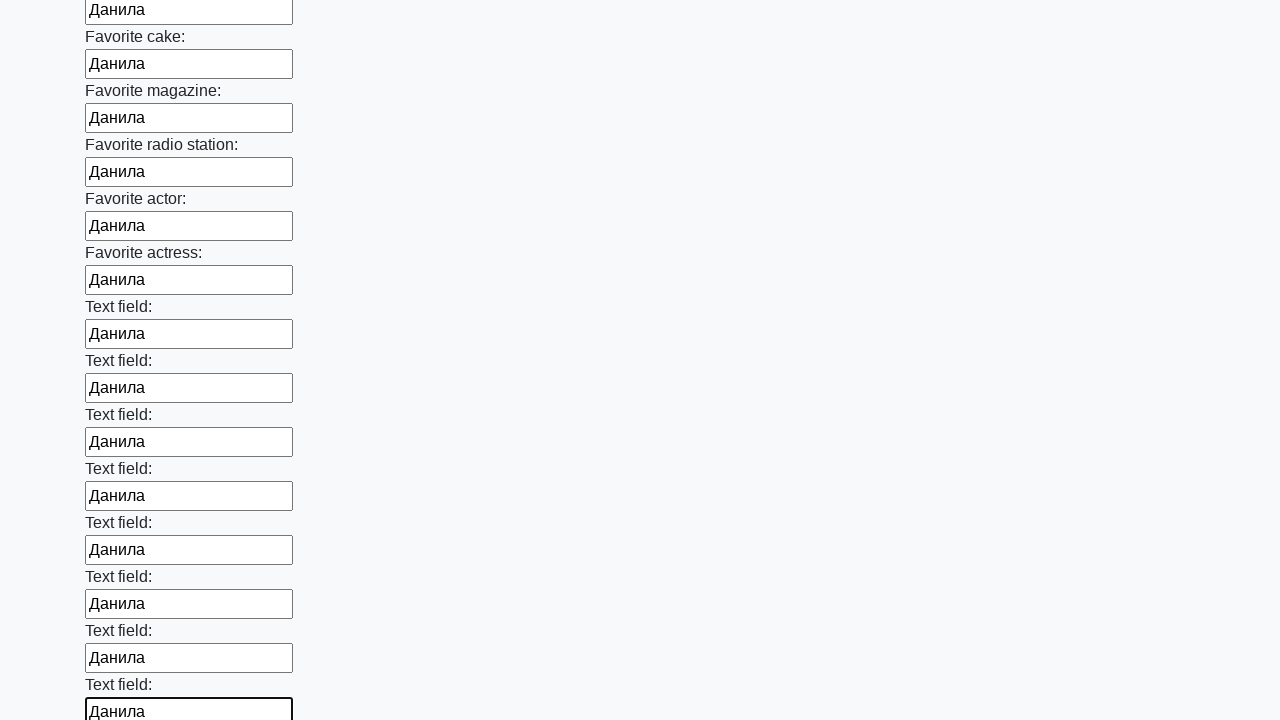

Filled text input field #35 with 'Данила' on [type="text"] >> nth=34
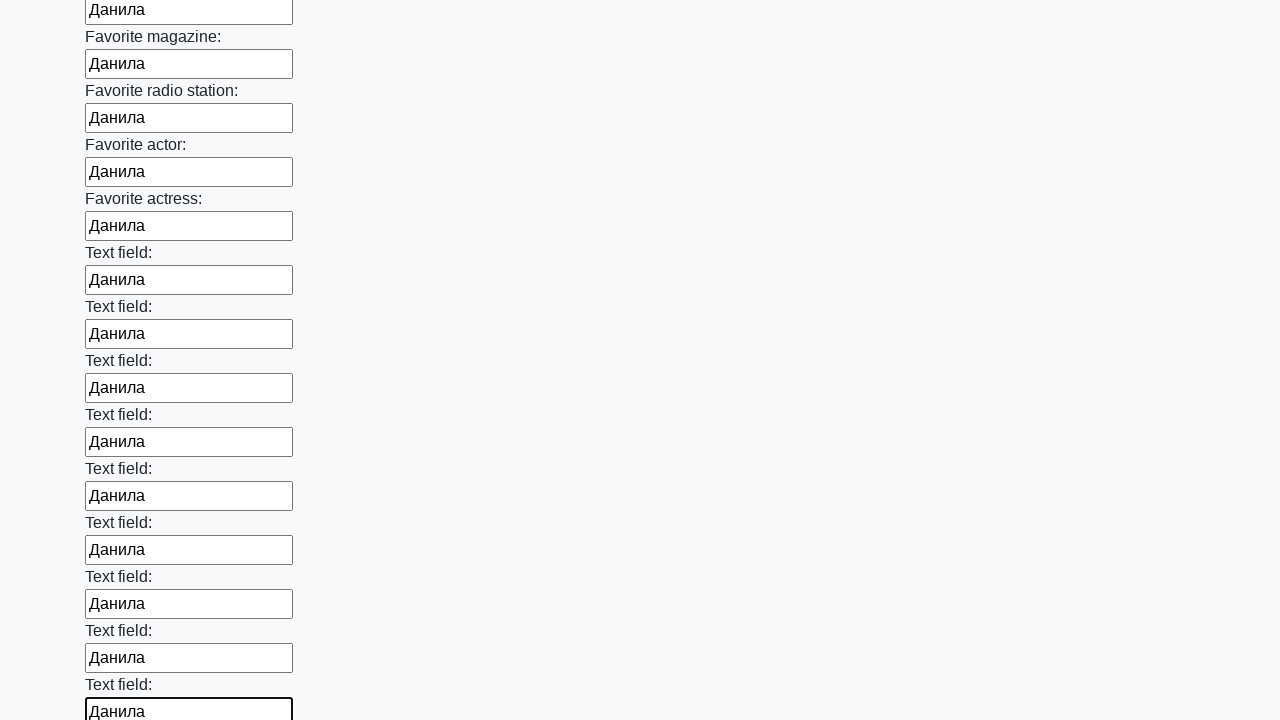

Filled text input field #36 with 'Данила' on [type="text"] >> nth=35
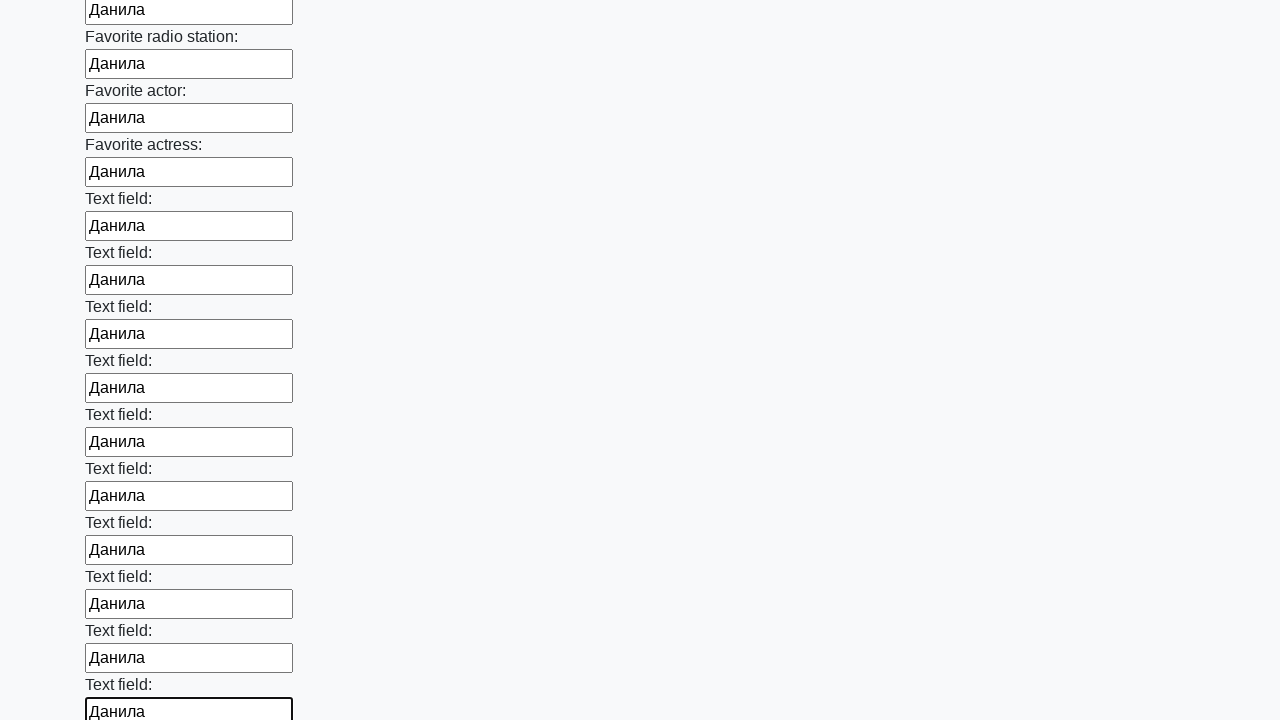

Filled text input field #37 with 'Данила' on [type="text"] >> nth=36
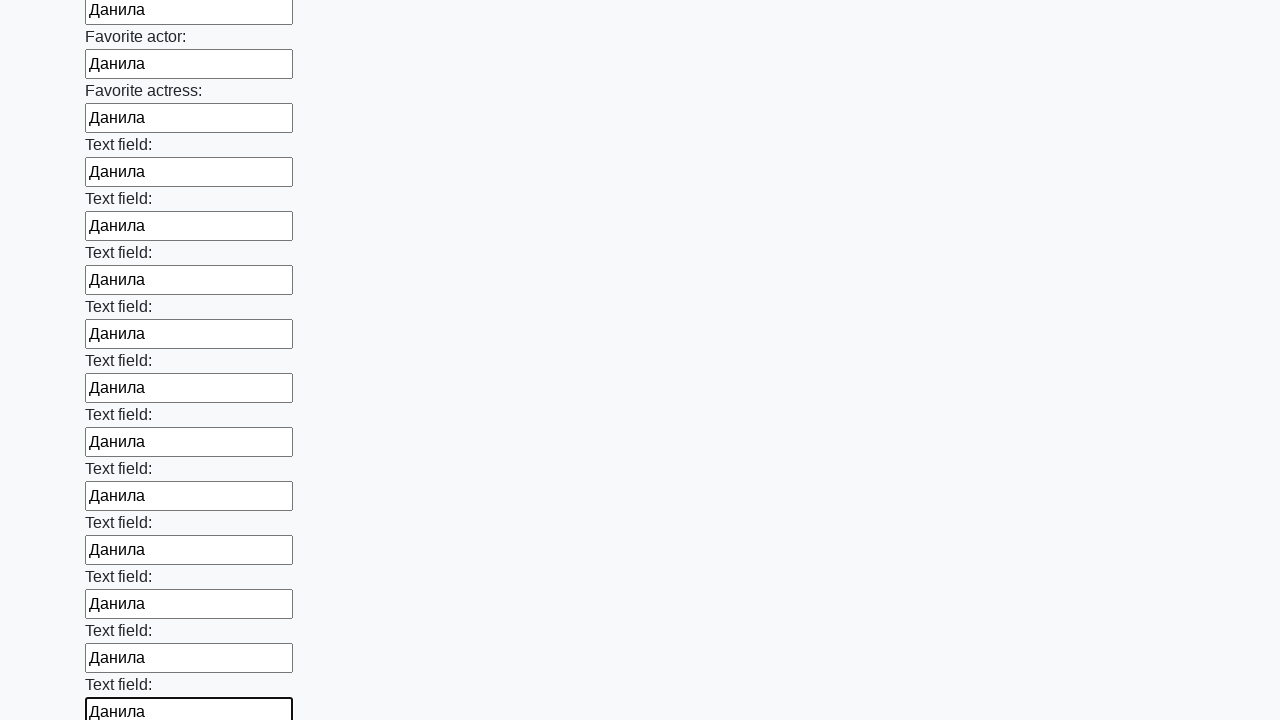

Filled text input field #38 with 'Данила' on [type="text"] >> nth=37
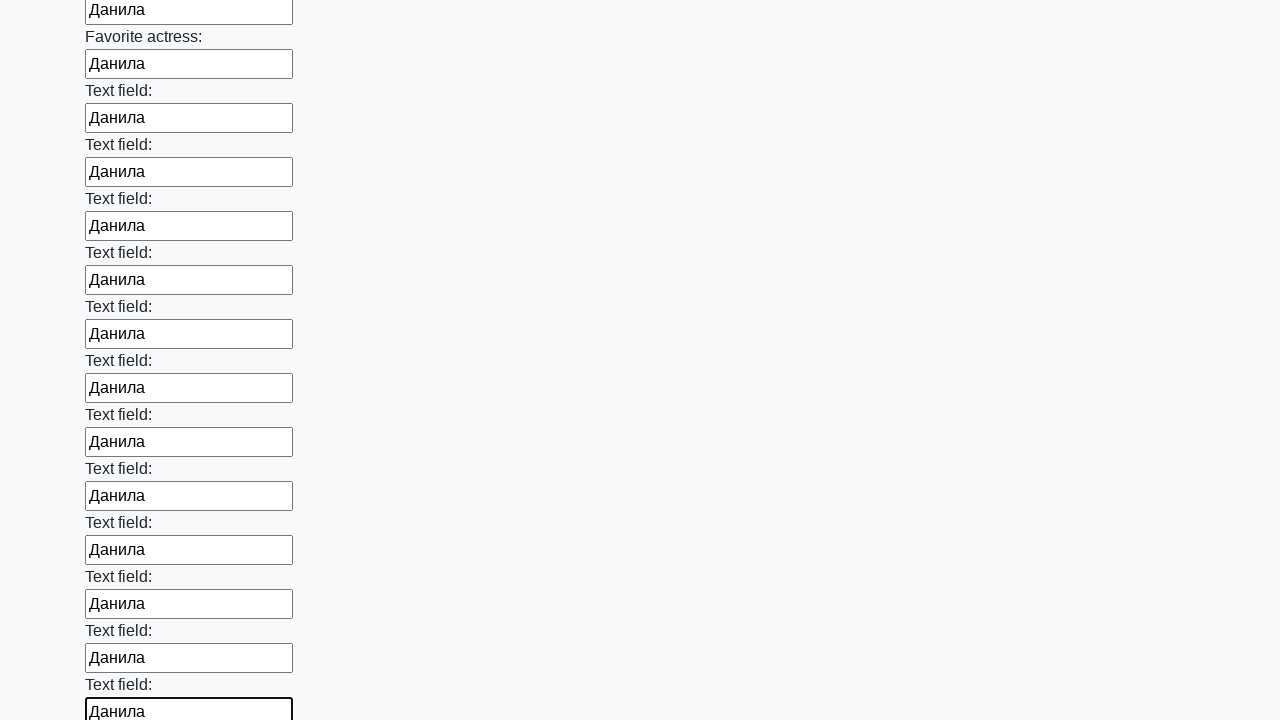

Filled text input field #39 with 'Данила' on [type="text"] >> nth=38
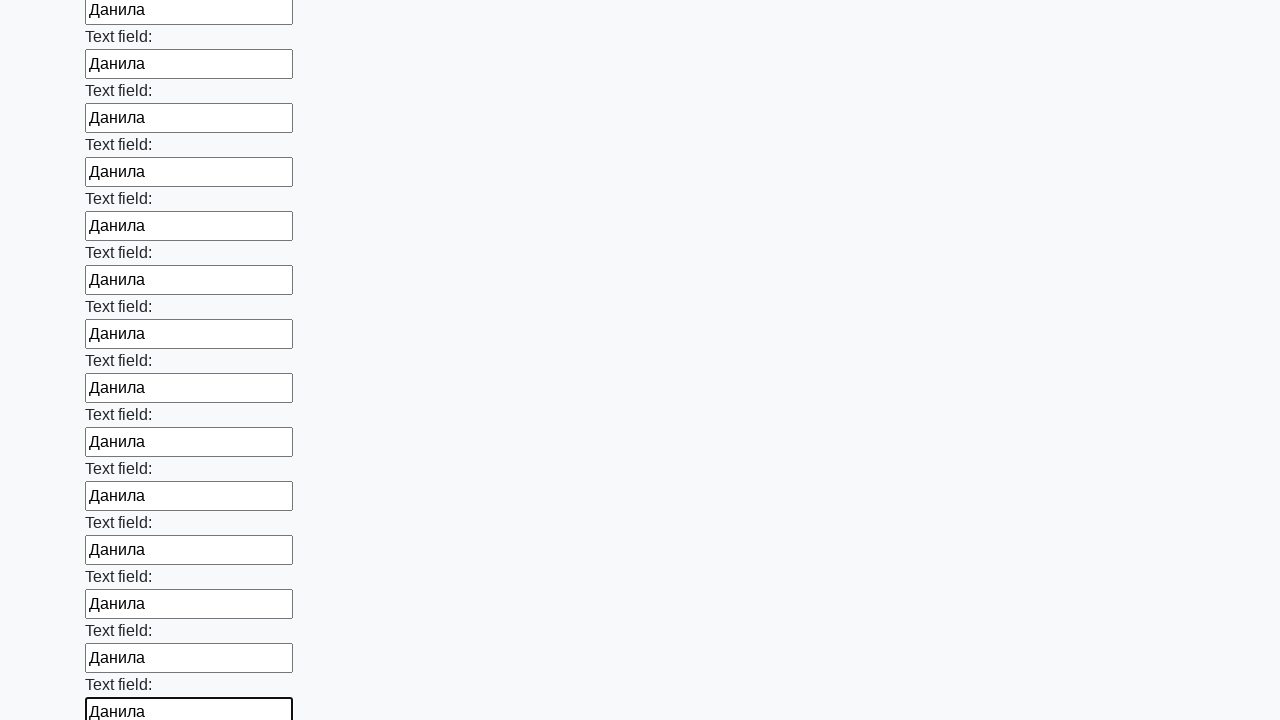

Filled text input field #40 with 'Данила' on [type="text"] >> nth=39
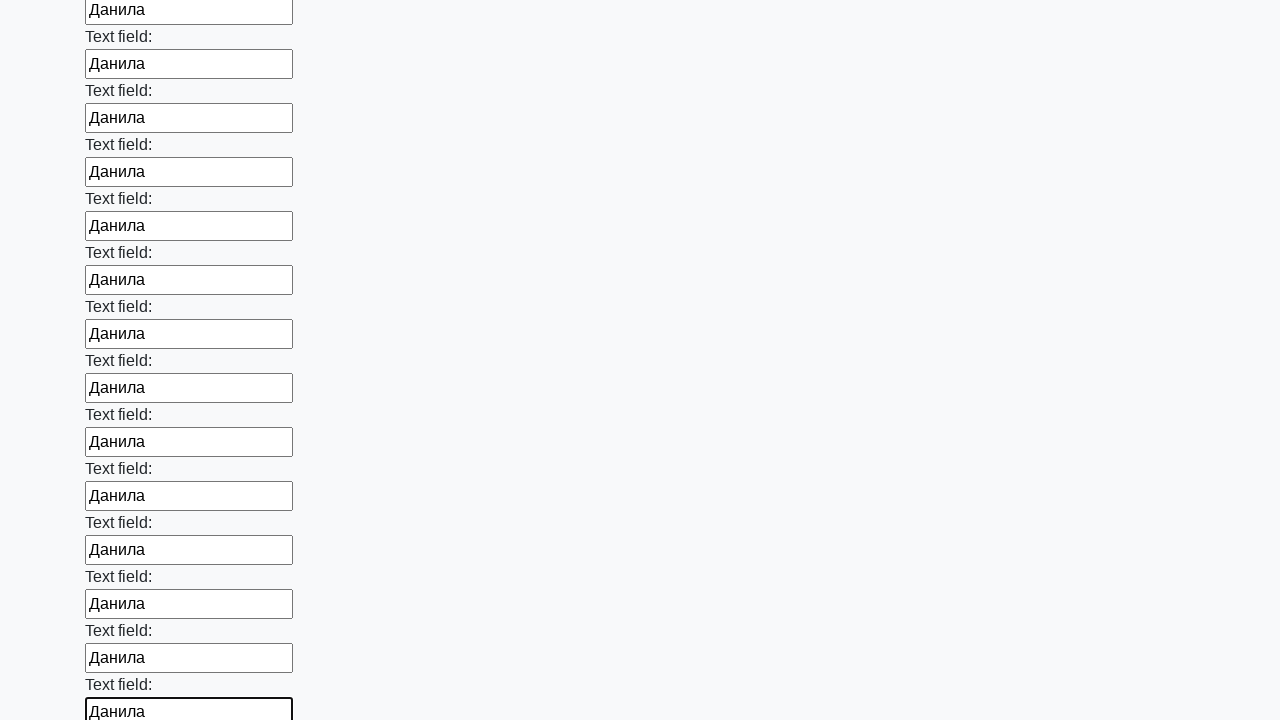

Filled text input field #41 with 'Данила' on [type="text"] >> nth=40
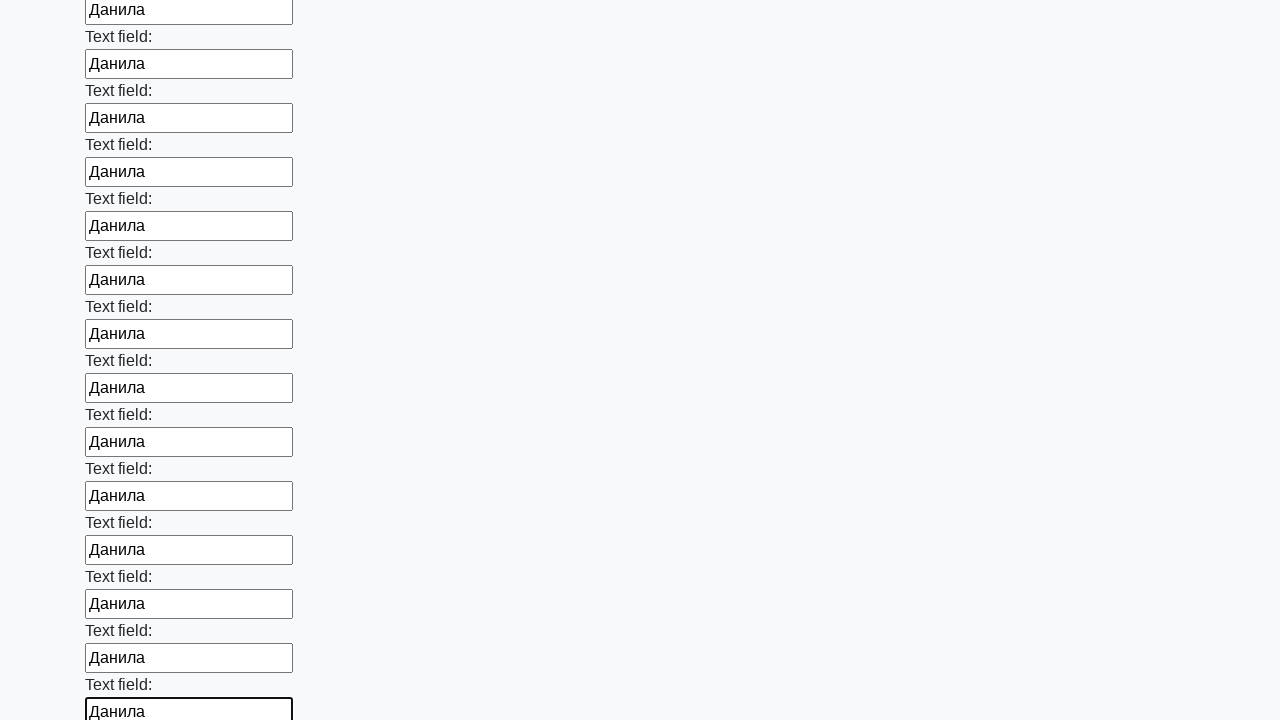

Filled text input field #42 with 'Данила' on [type="text"] >> nth=41
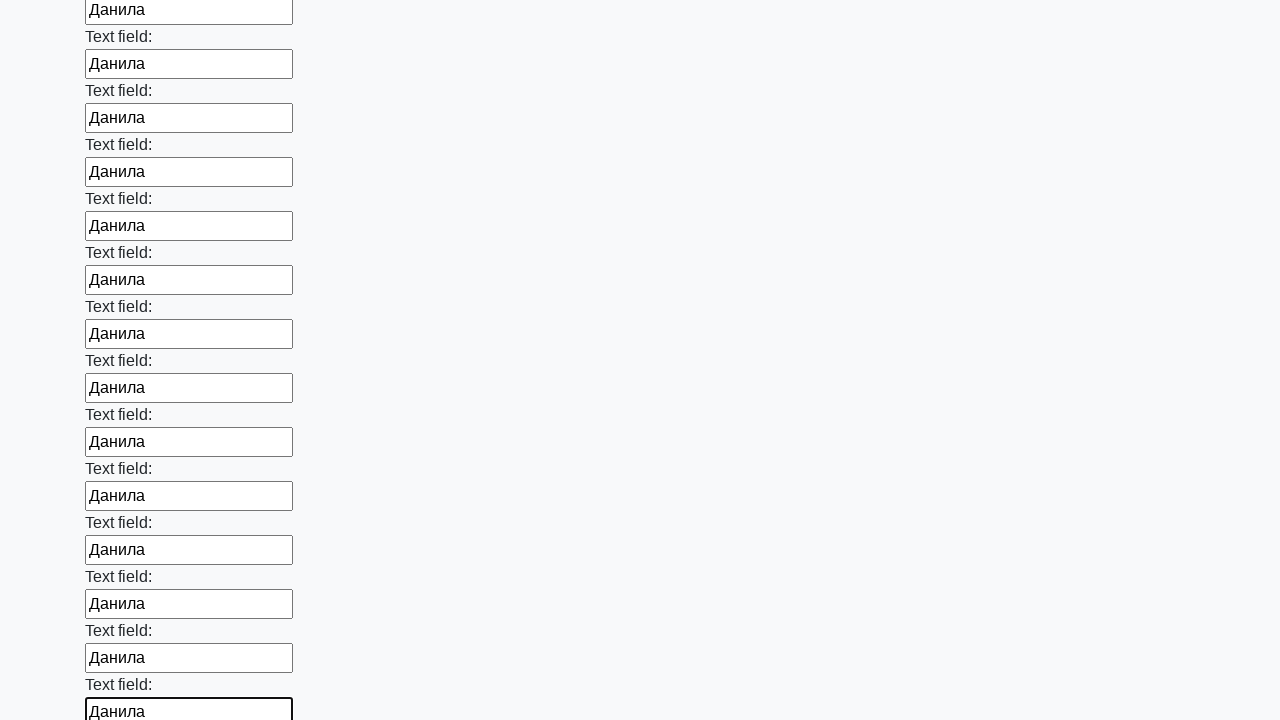

Filled text input field #43 with 'Данила' on [type="text"] >> nth=42
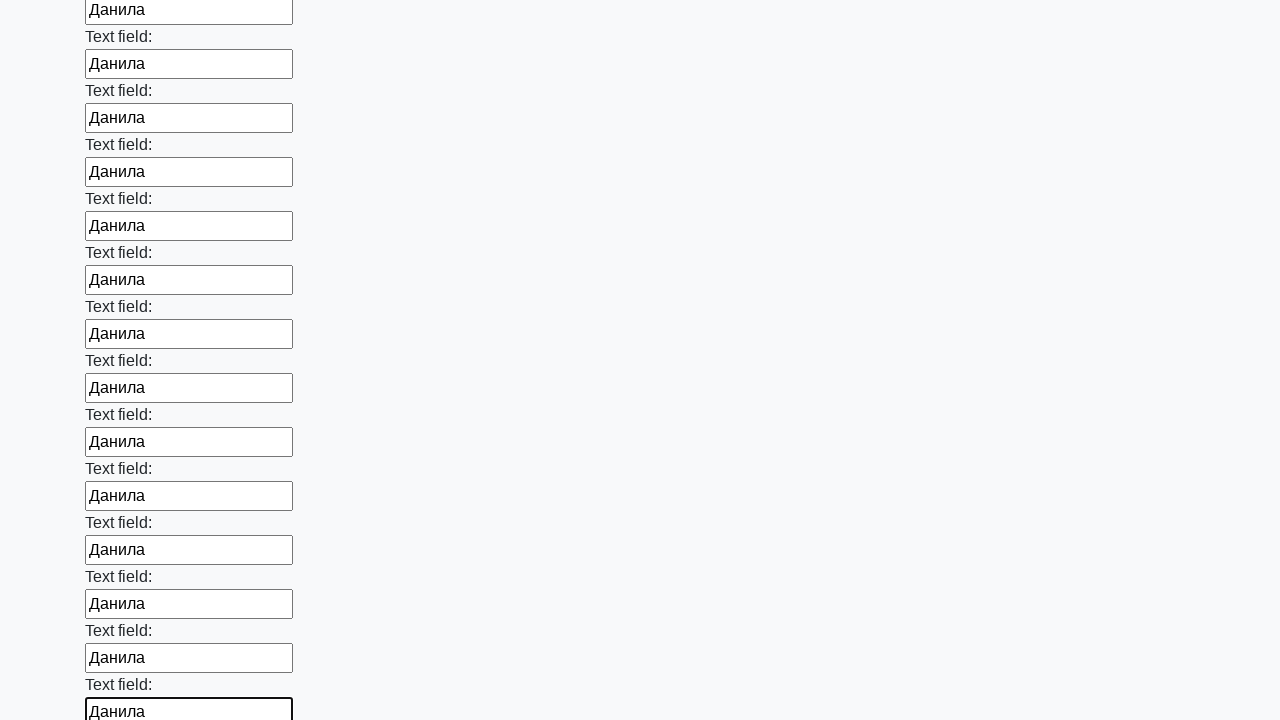

Filled text input field #44 with 'Данила' on [type="text"] >> nth=43
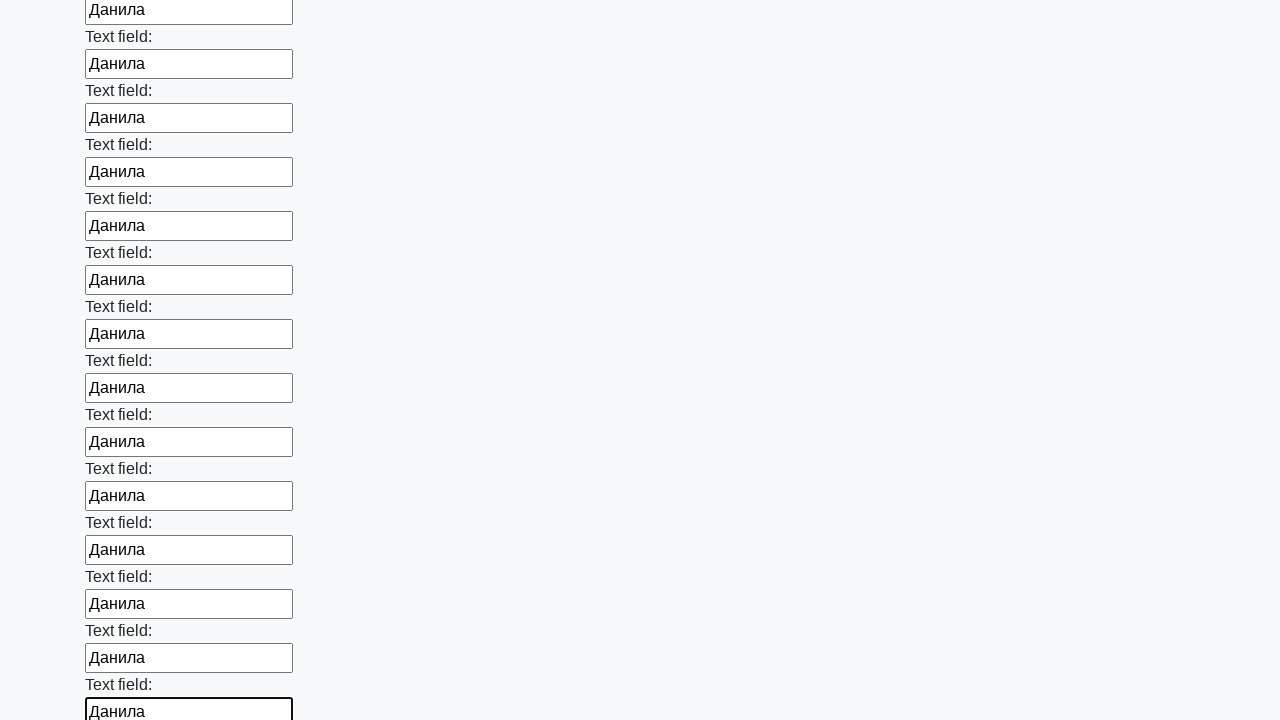

Filled text input field #45 with 'Данила' on [type="text"] >> nth=44
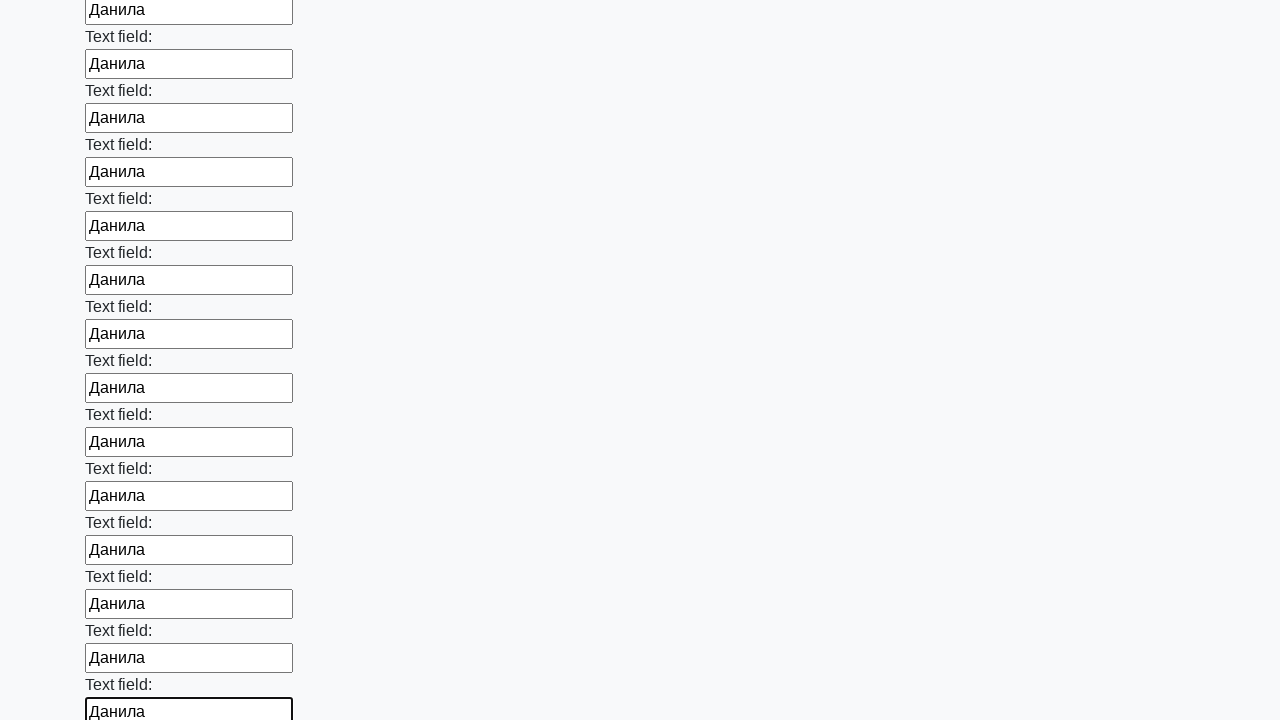

Filled text input field #46 with 'Данила' on [type="text"] >> nth=45
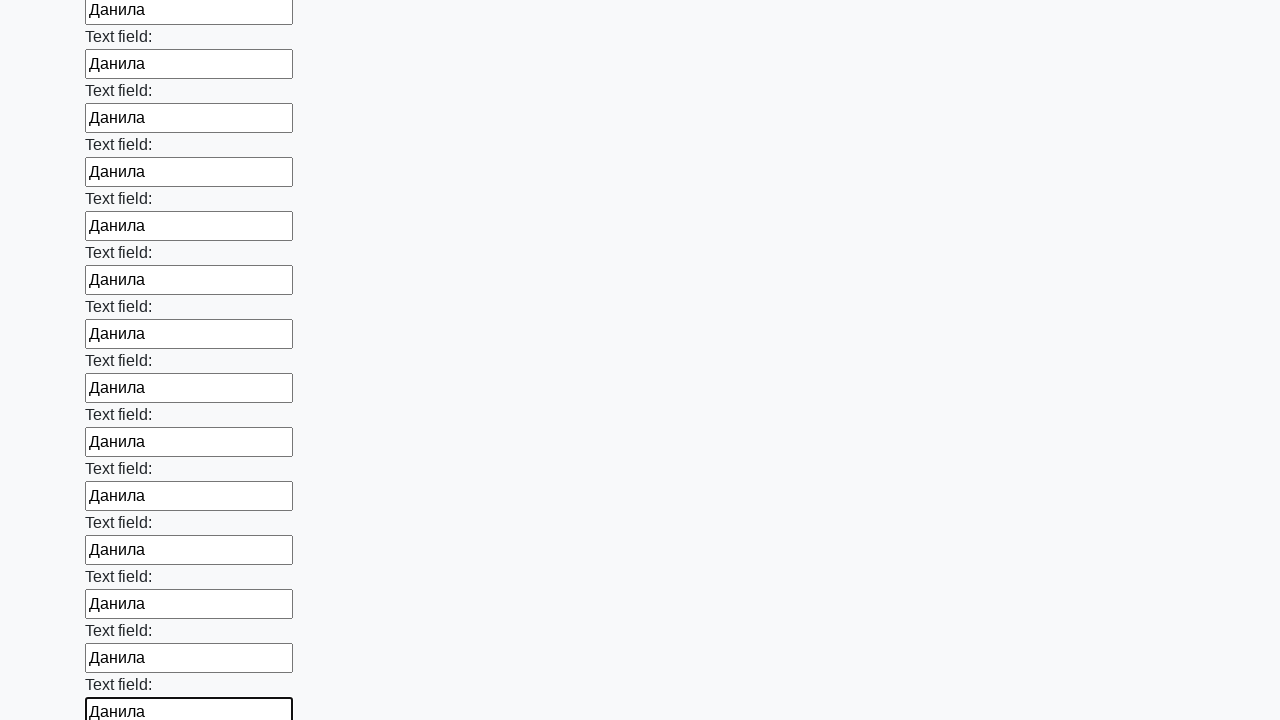

Filled text input field #47 with 'Данила' on [type="text"] >> nth=46
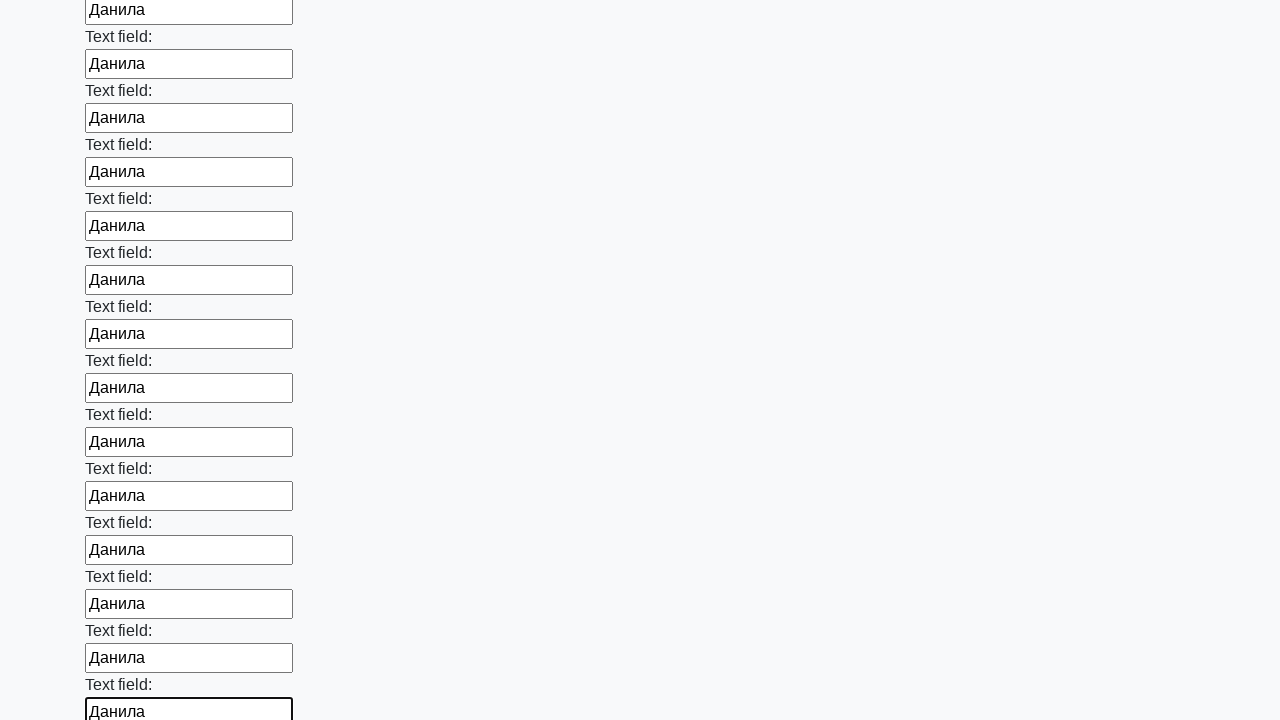

Filled text input field #48 with 'Данила' on [type="text"] >> nth=47
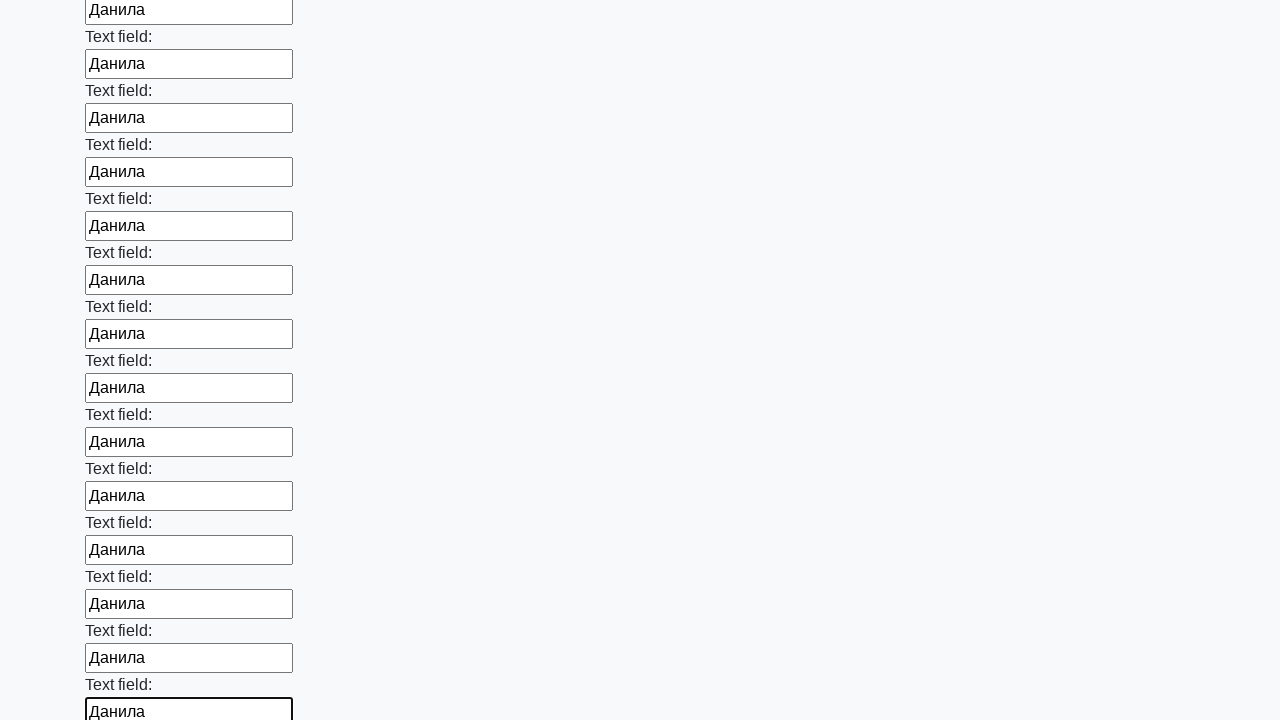

Filled text input field #49 with 'Данила' on [type="text"] >> nth=48
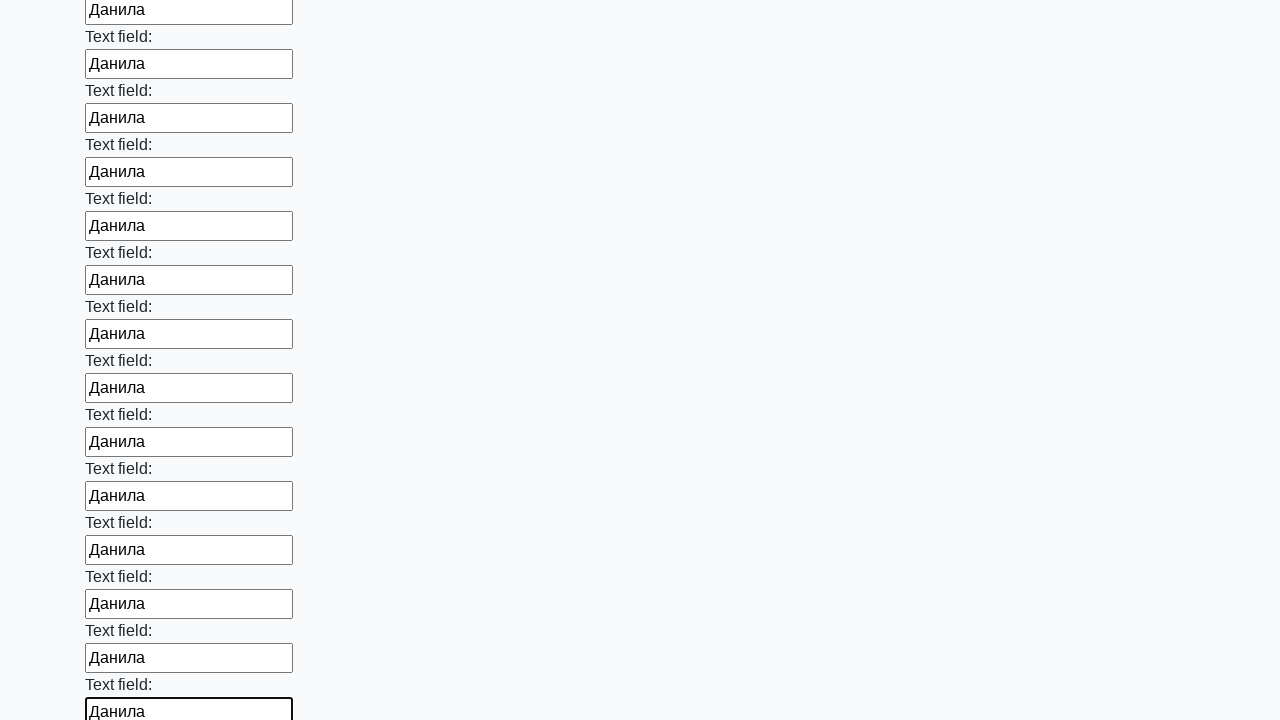

Filled text input field #50 with 'Данила' on [type="text"] >> nth=49
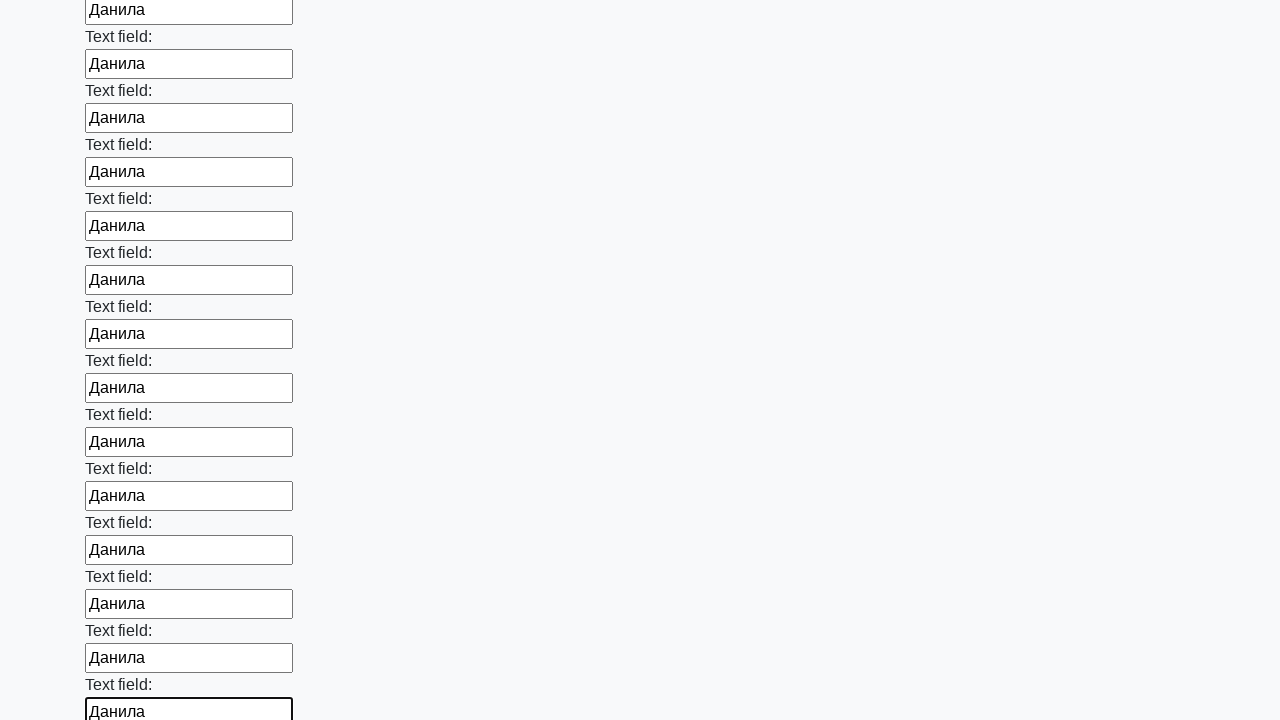

Filled text input field #51 with 'Данила' on [type="text"] >> nth=50
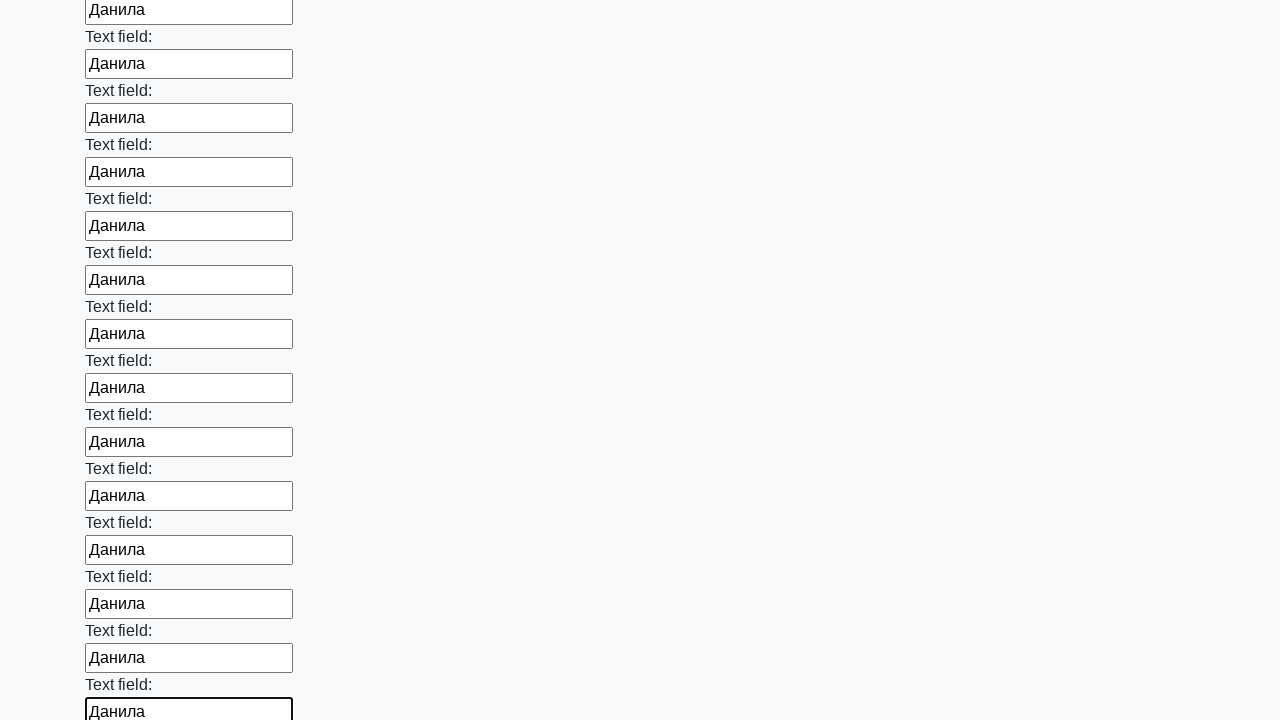

Filled text input field #52 with 'Данила' on [type="text"] >> nth=51
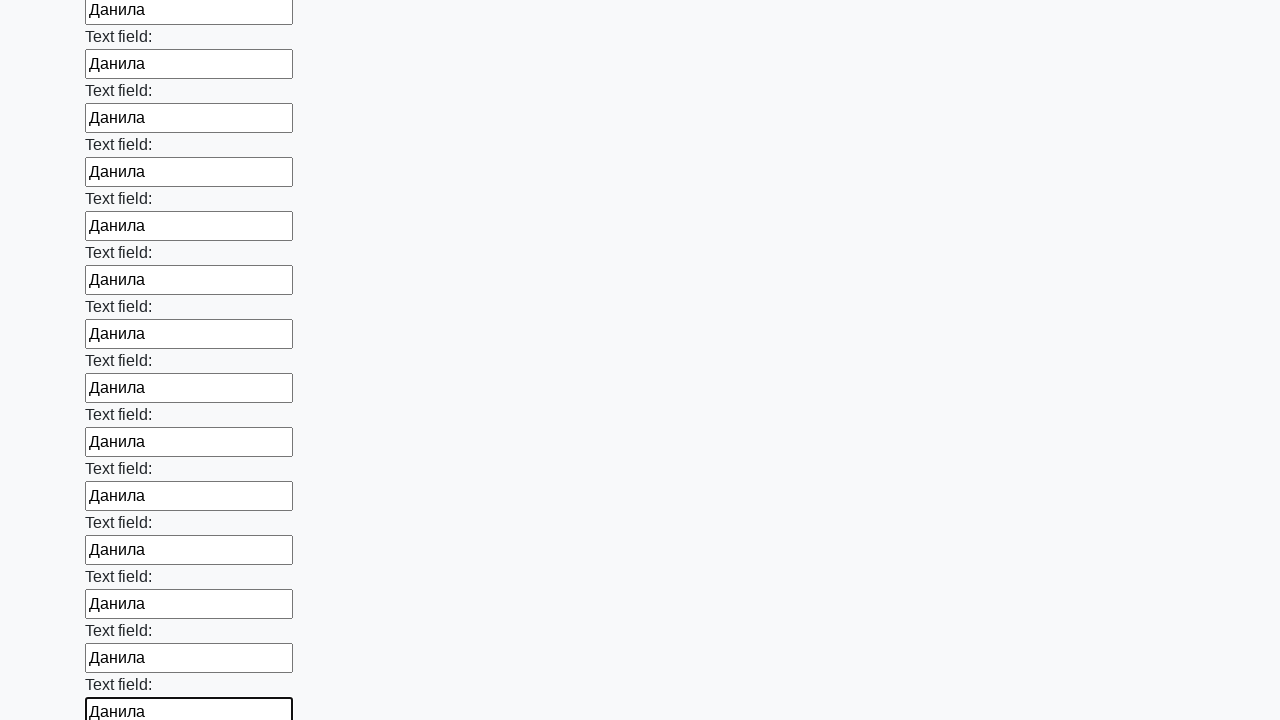

Filled text input field #53 with 'Данила' on [type="text"] >> nth=52
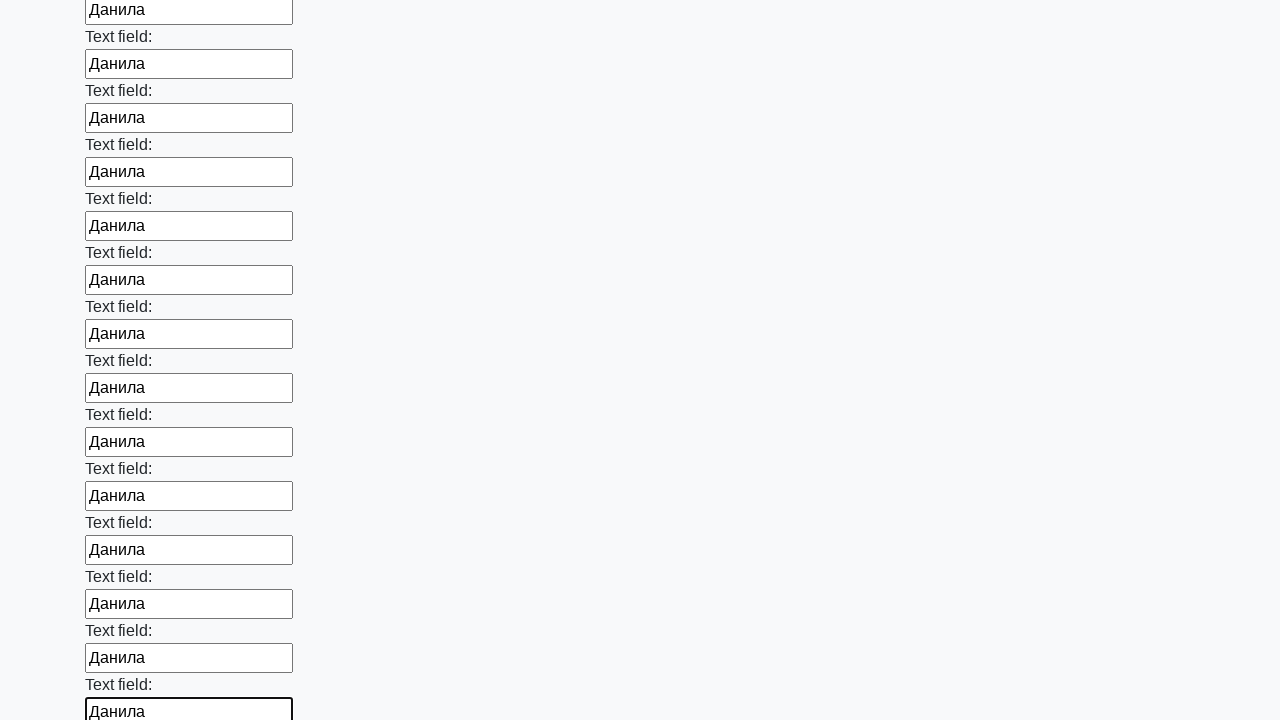

Filled text input field #54 with 'Данила' on [type="text"] >> nth=53
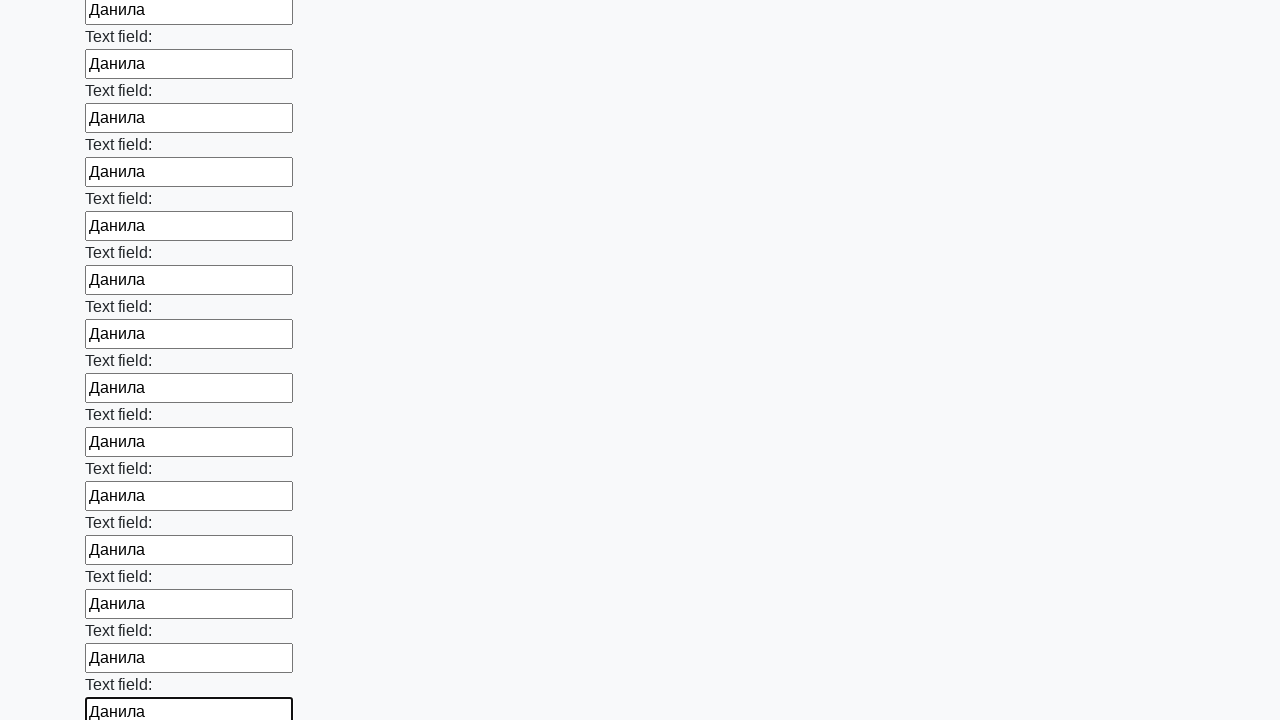

Filled text input field #55 with 'Данила' on [type="text"] >> nth=54
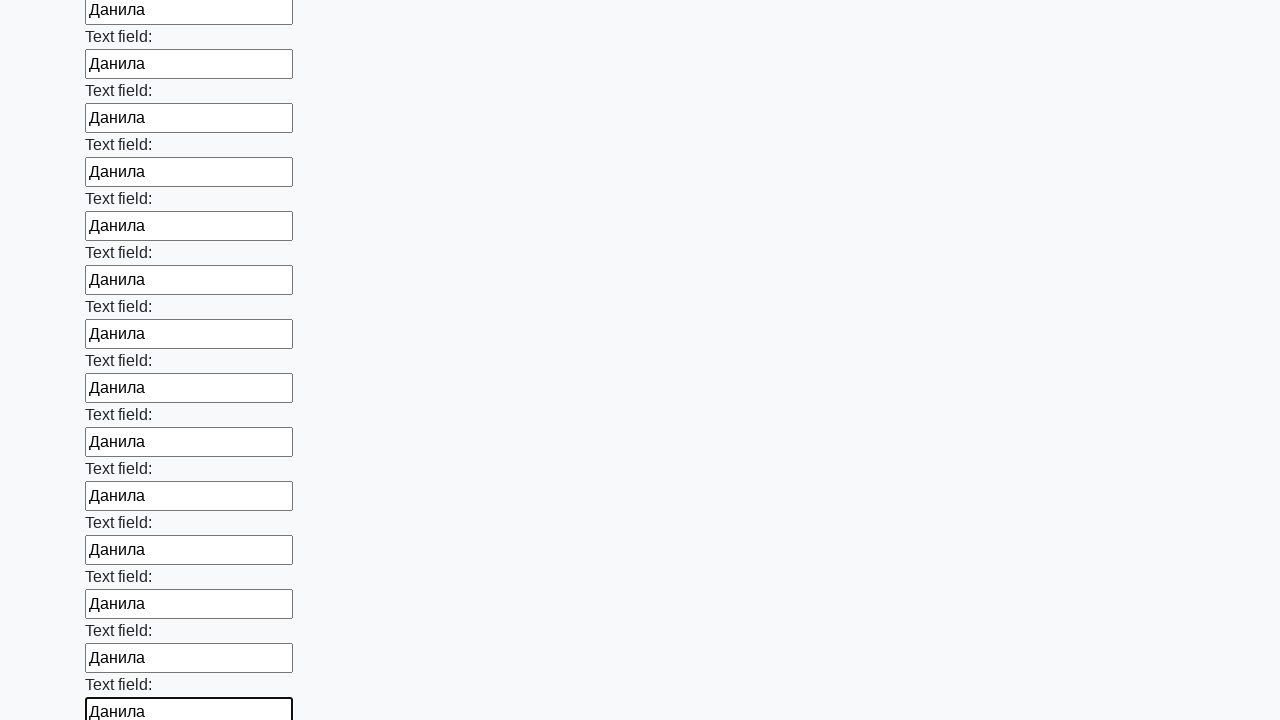

Filled text input field #56 with 'Данила' on [type="text"] >> nth=55
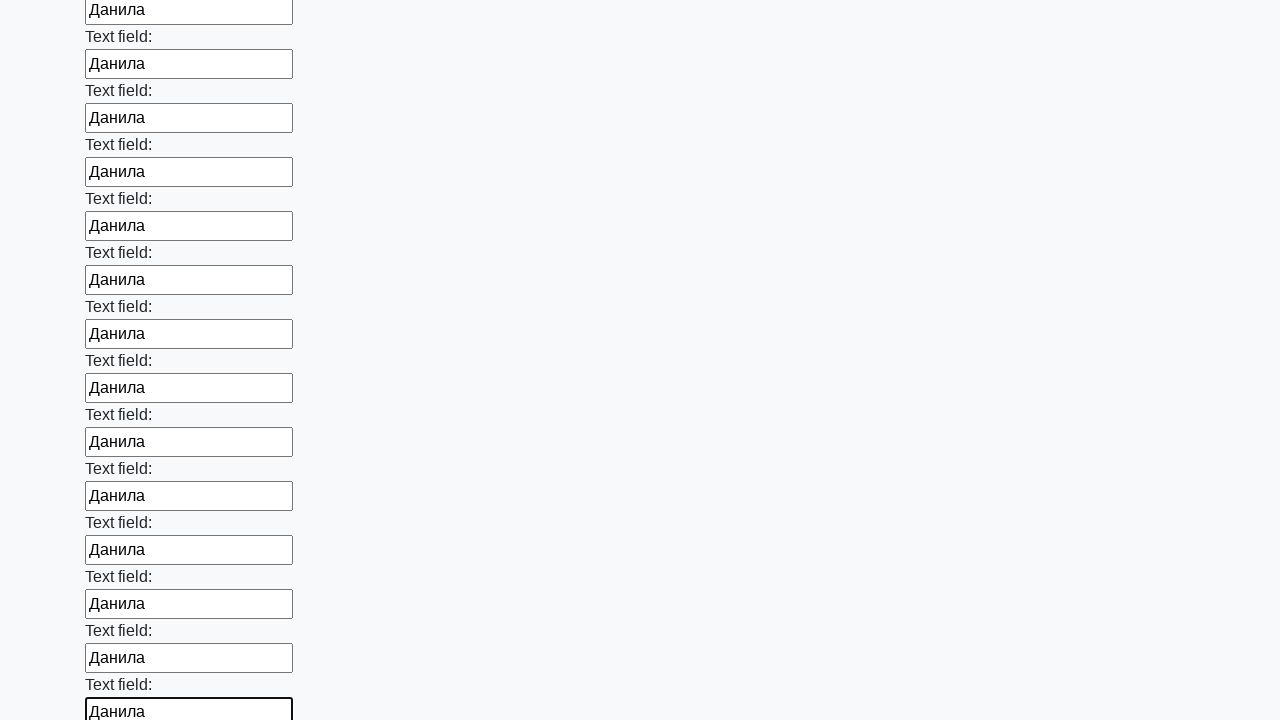

Filled text input field #57 with 'Данила' on [type="text"] >> nth=56
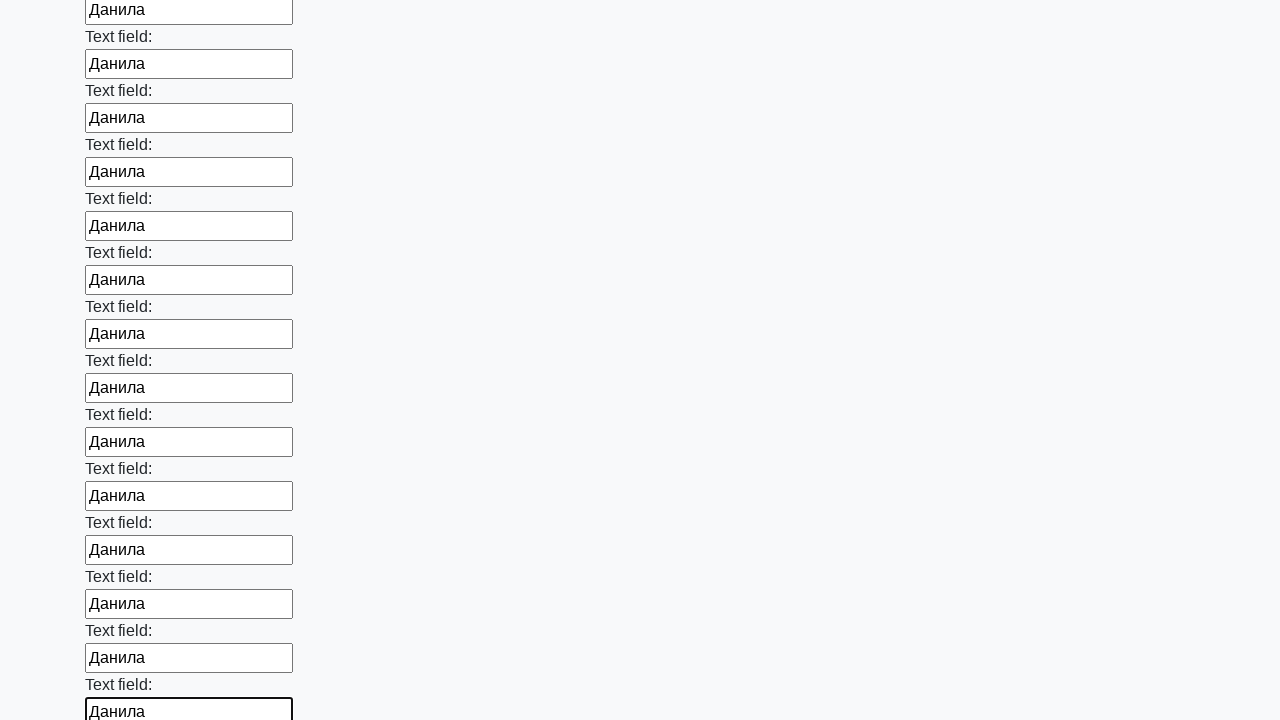

Filled text input field #58 with 'Данила' on [type="text"] >> nth=57
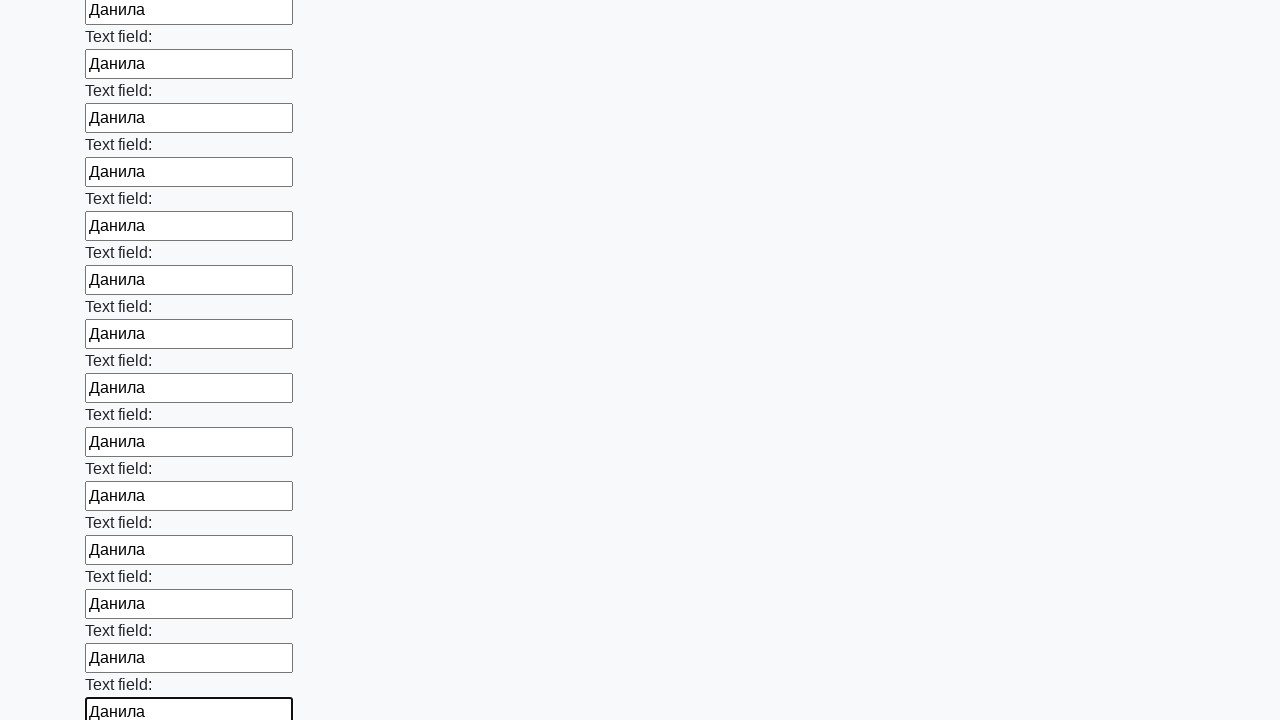

Filled text input field #59 with 'Данила' on [type="text"] >> nth=58
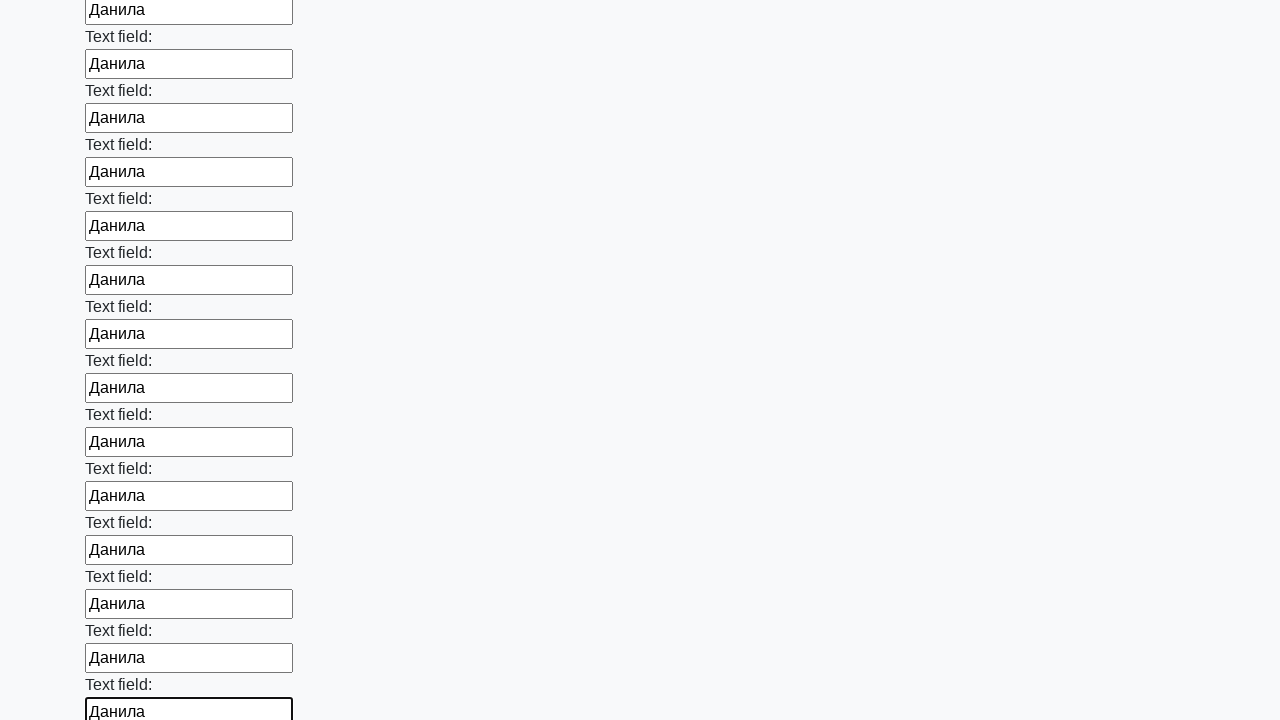

Filled text input field #60 with 'Данила' on [type="text"] >> nth=59
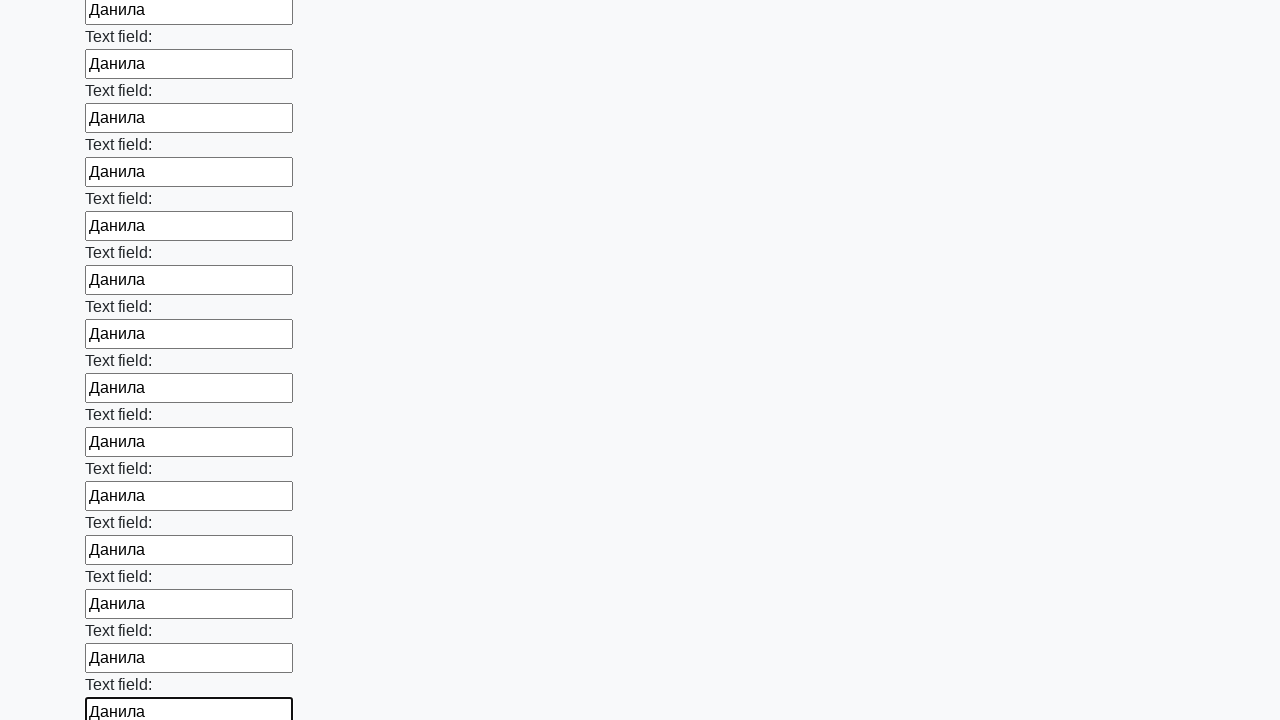

Filled text input field #61 with 'Данила' on [type="text"] >> nth=60
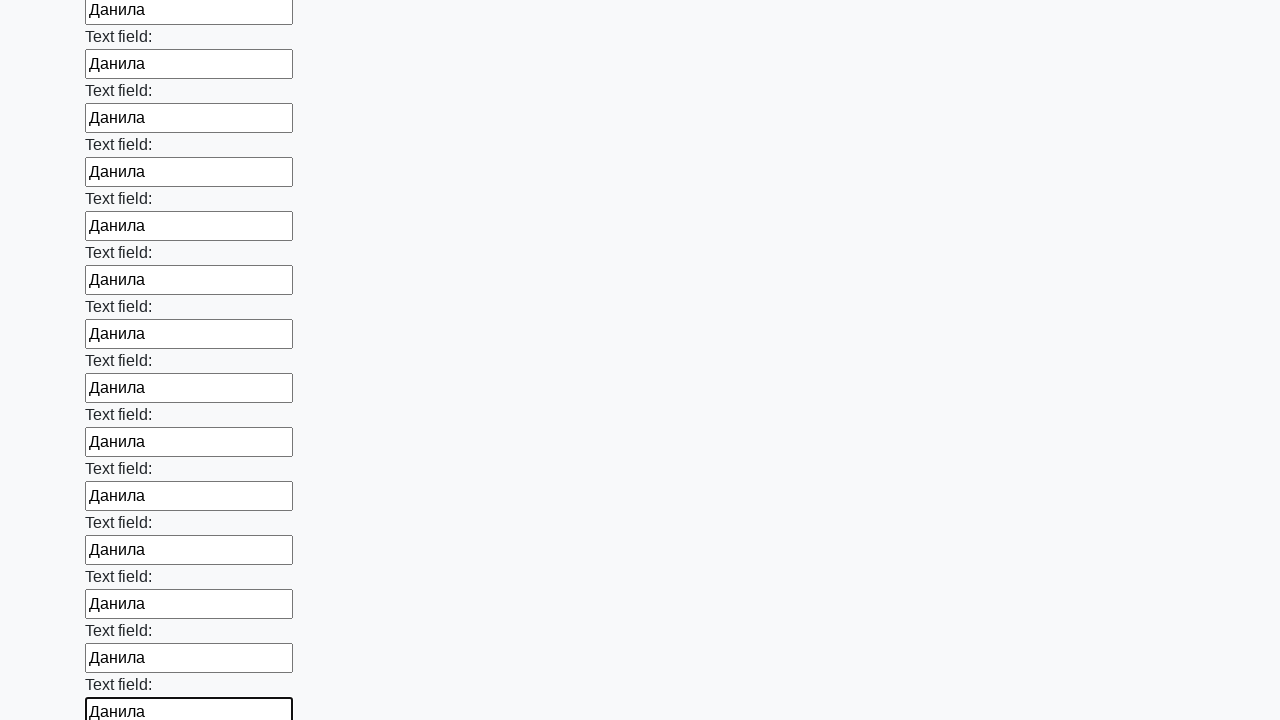

Filled text input field #62 with 'Данила' on [type="text"] >> nth=61
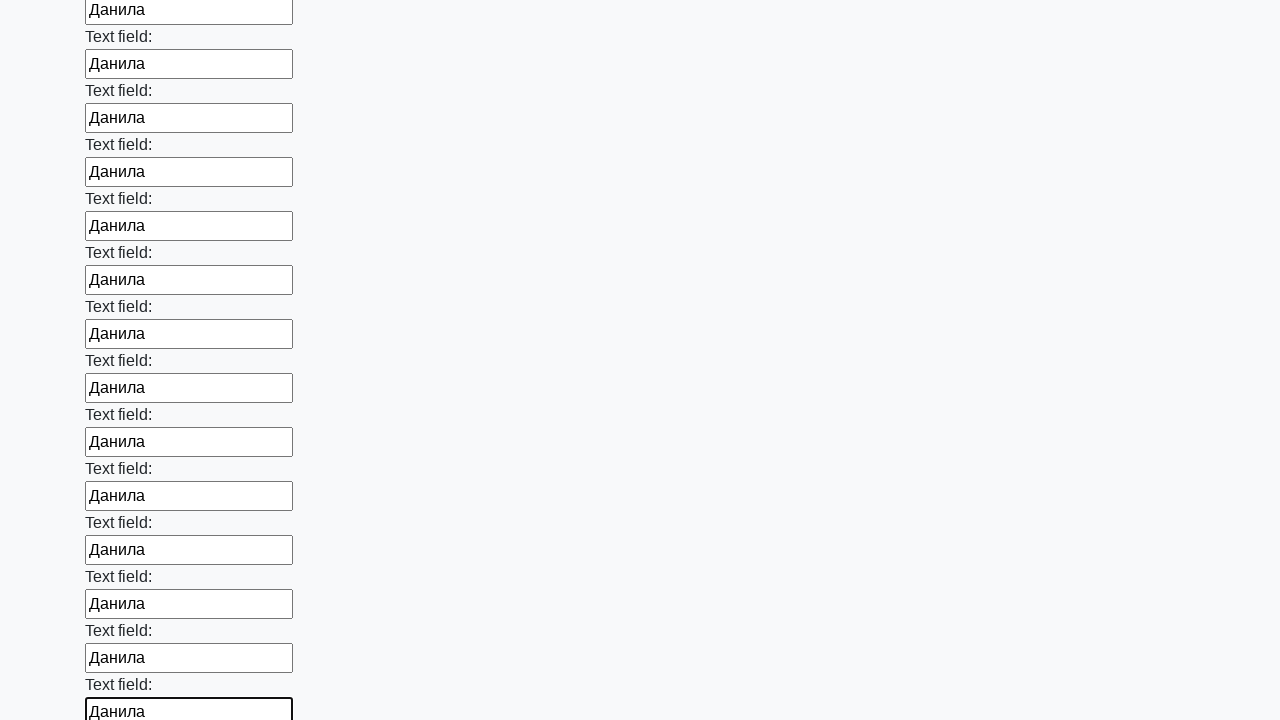

Filled text input field #63 with 'Данила' on [type="text"] >> nth=62
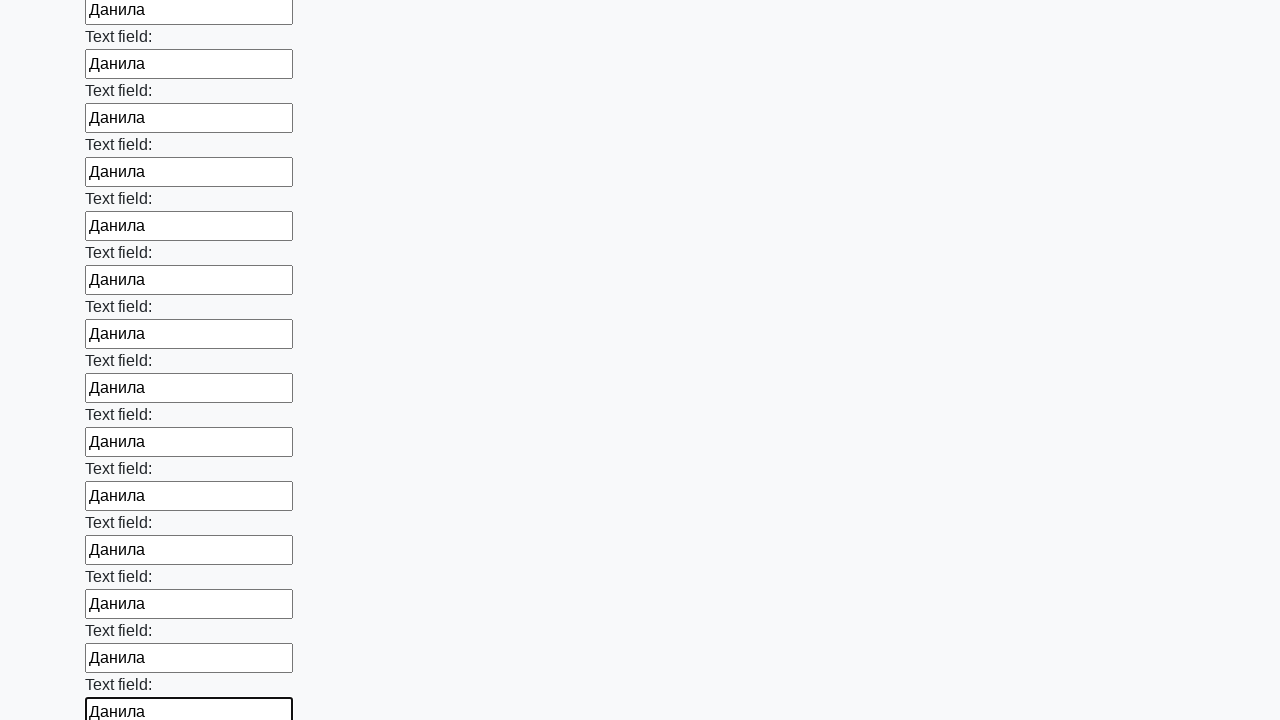

Filled text input field #64 with 'Данила' on [type="text"] >> nth=63
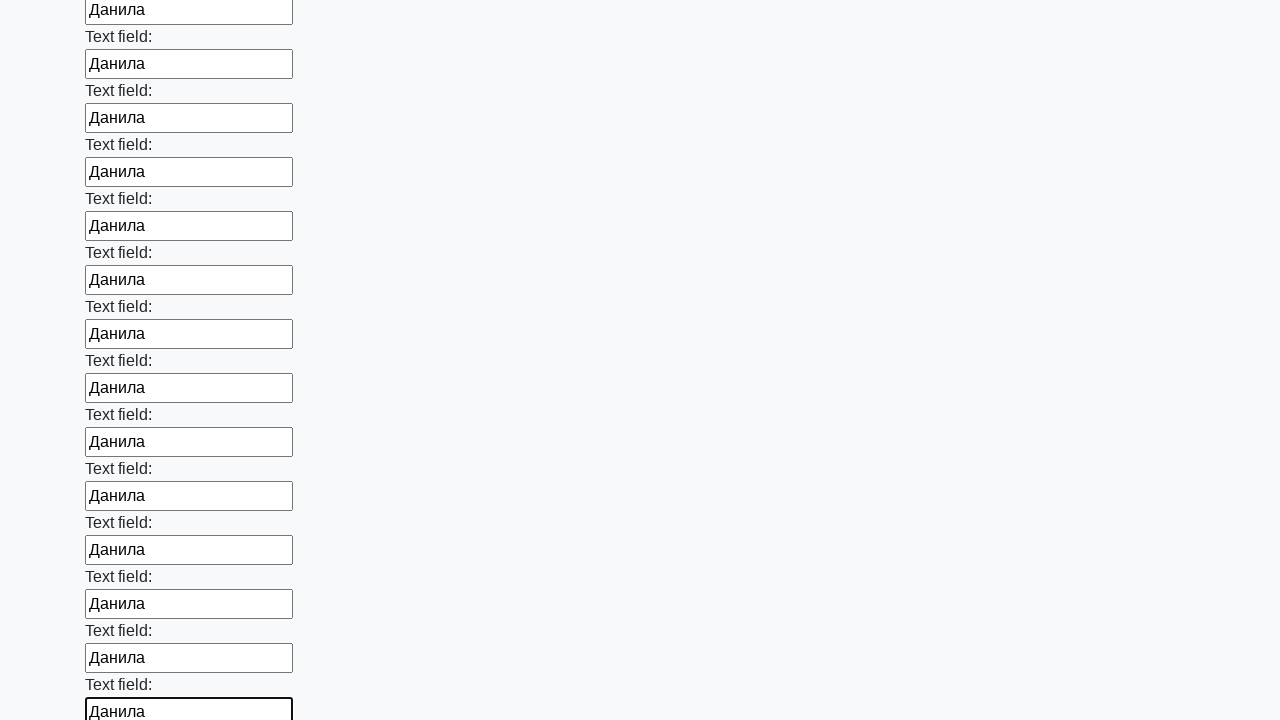

Filled text input field #65 with 'Данила' on [type="text"] >> nth=64
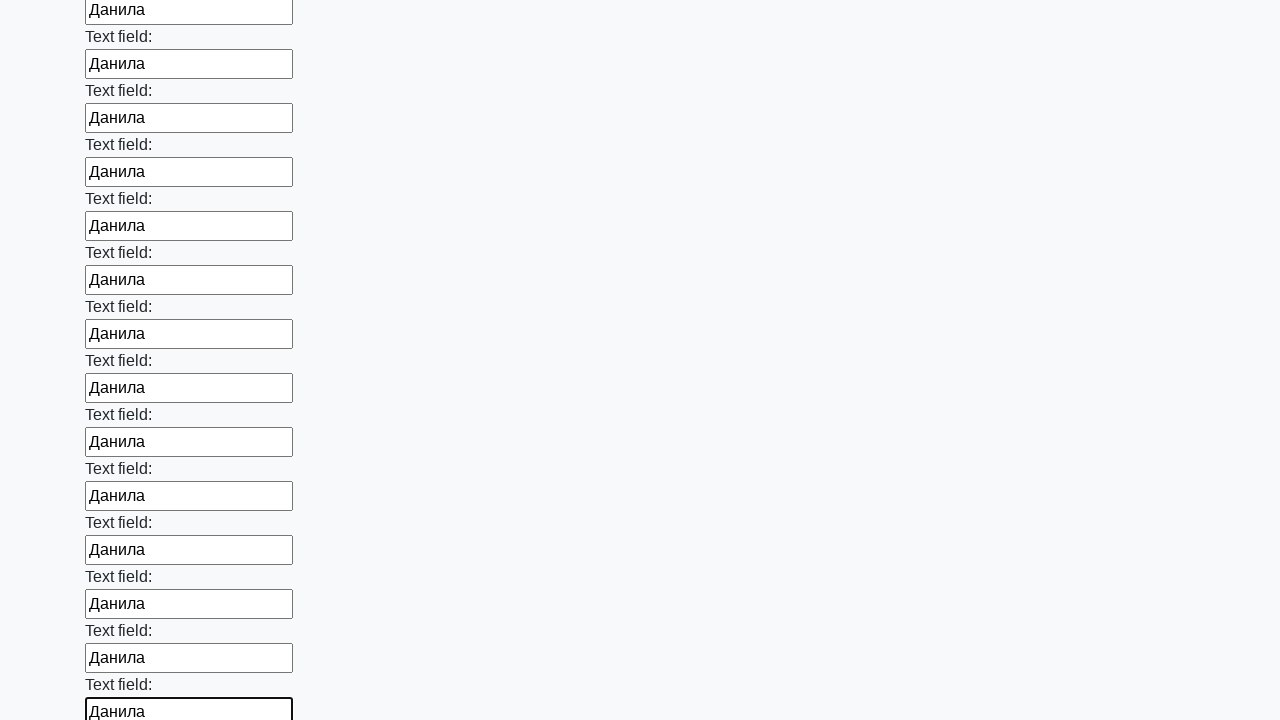

Filled text input field #66 with 'Данила' on [type="text"] >> nth=65
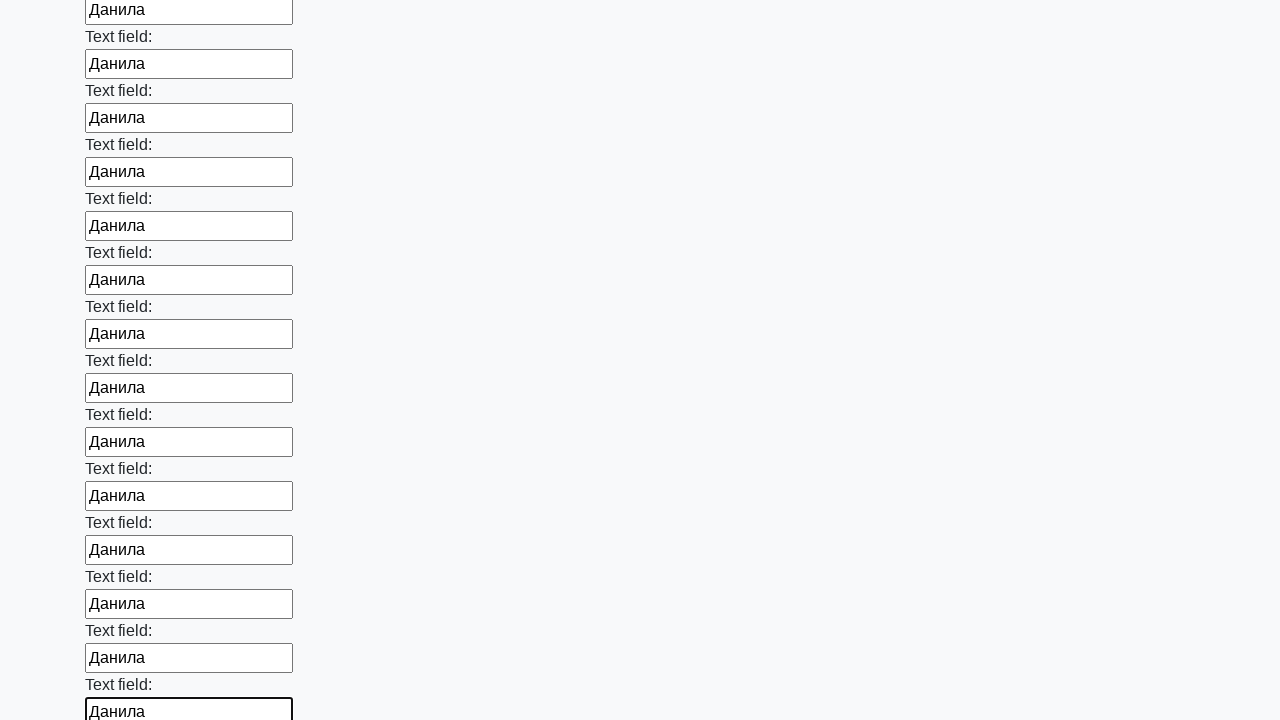

Filled text input field #67 with 'Данила' on [type="text"] >> nth=66
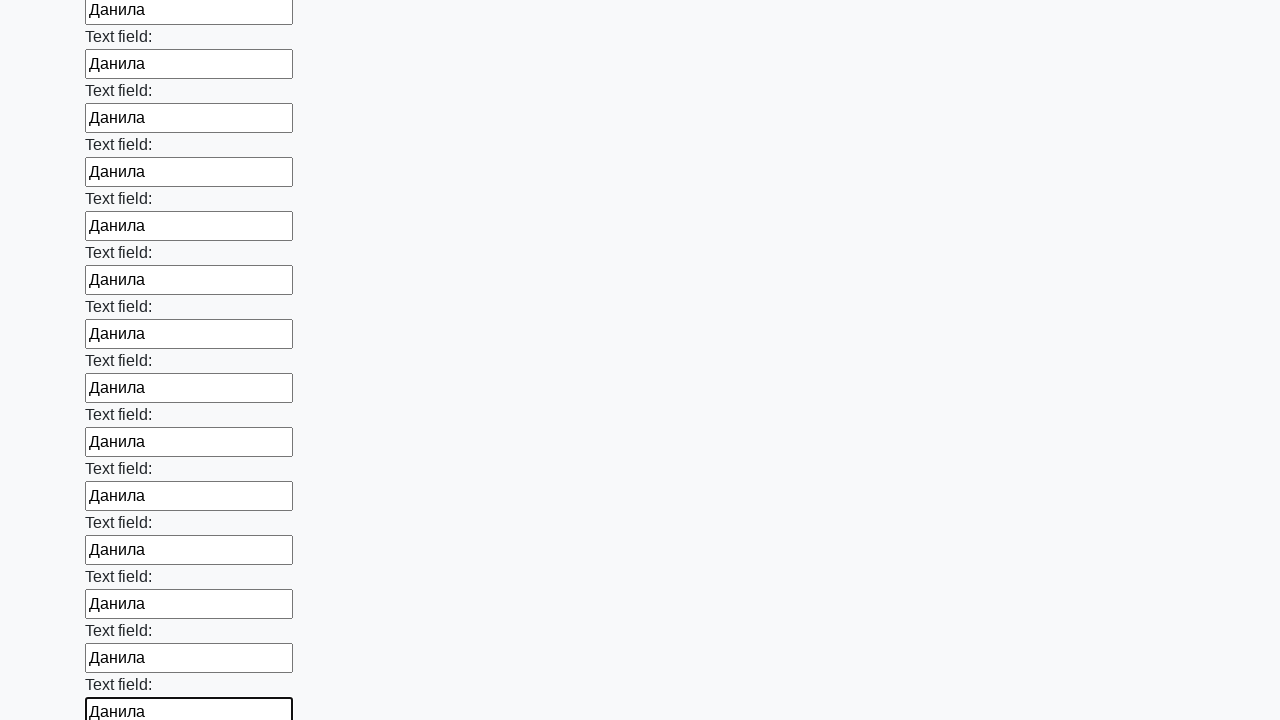

Filled text input field #68 with 'Данила' on [type="text"] >> nth=67
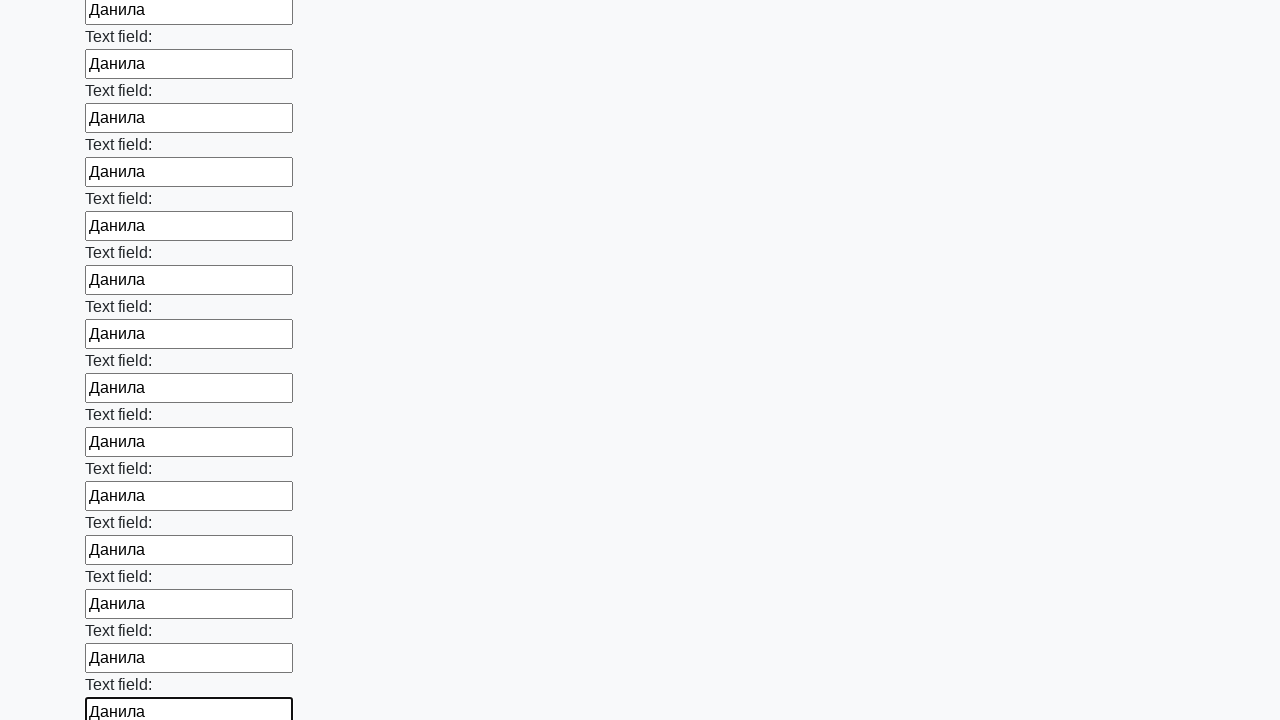

Filled text input field #69 with 'Данила' on [type="text"] >> nth=68
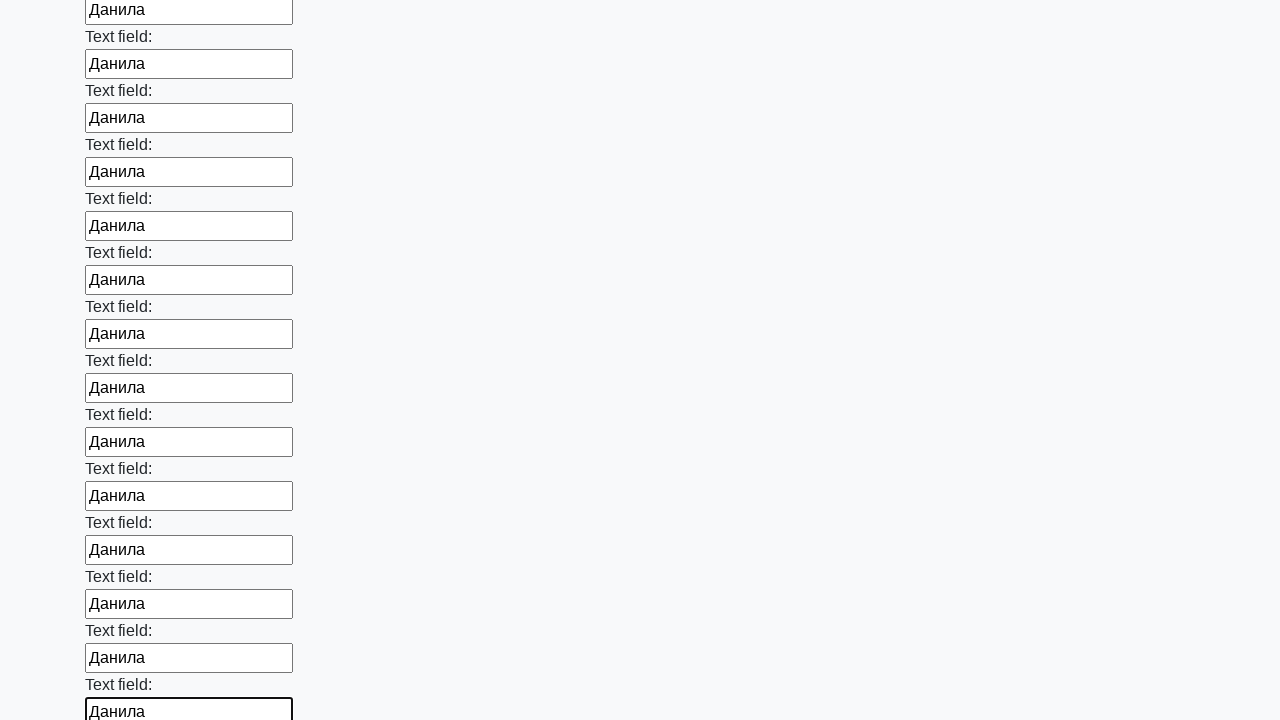

Filled text input field #70 with 'Данила' on [type="text"] >> nth=69
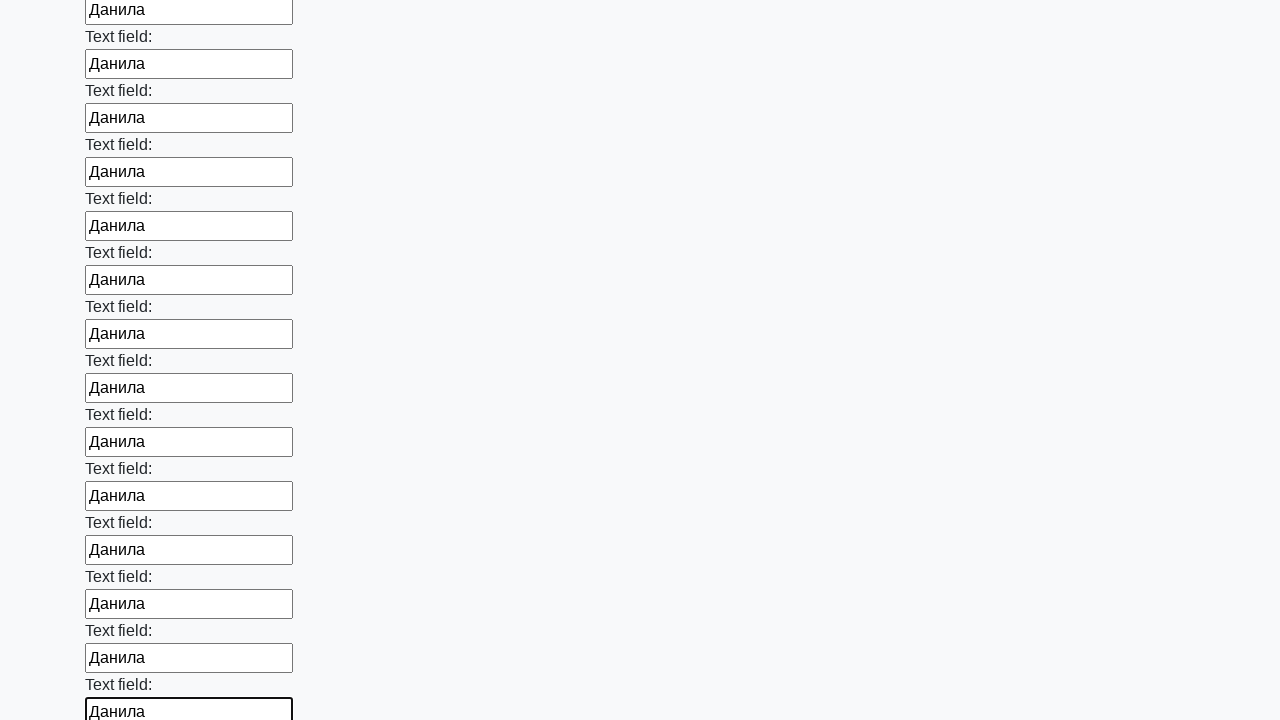

Filled text input field #71 with 'Данила' on [type="text"] >> nth=70
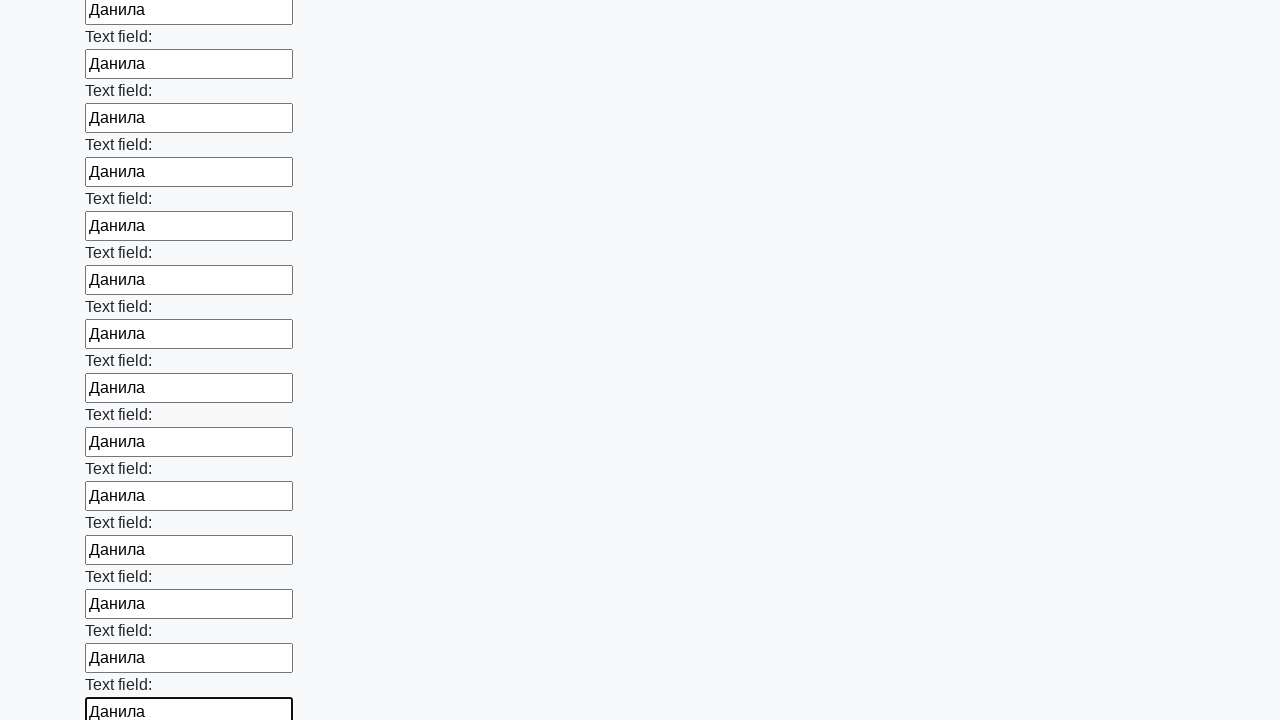

Filled text input field #72 with 'Данила' on [type="text"] >> nth=71
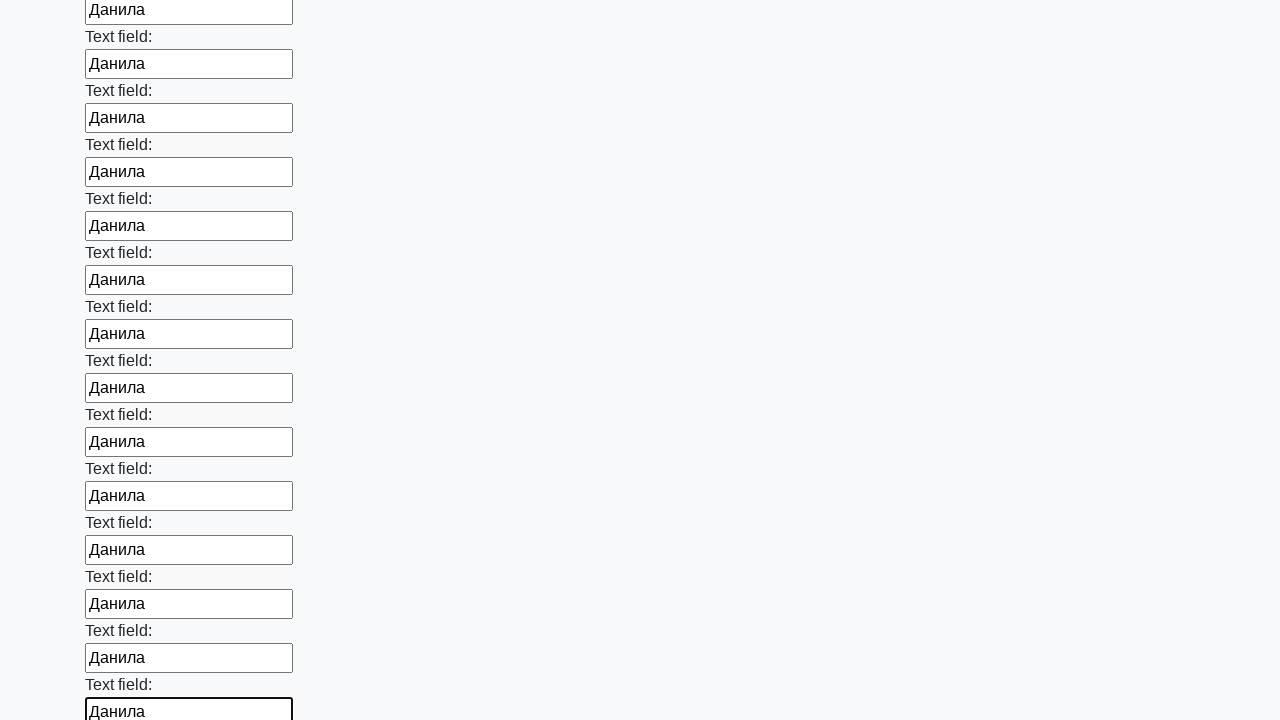

Filled text input field #73 with 'Данила' on [type="text"] >> nth=72
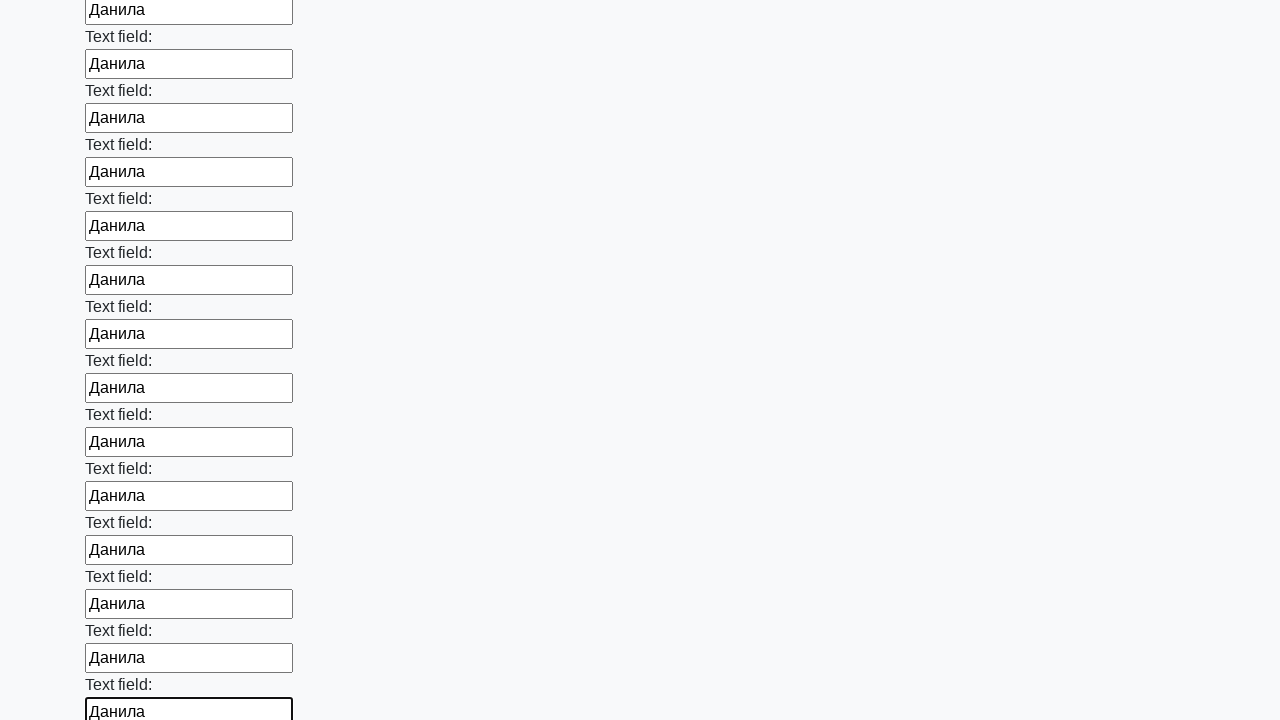

Filled text input field #74 with 'Данила' on [type="text"] >> nth=73
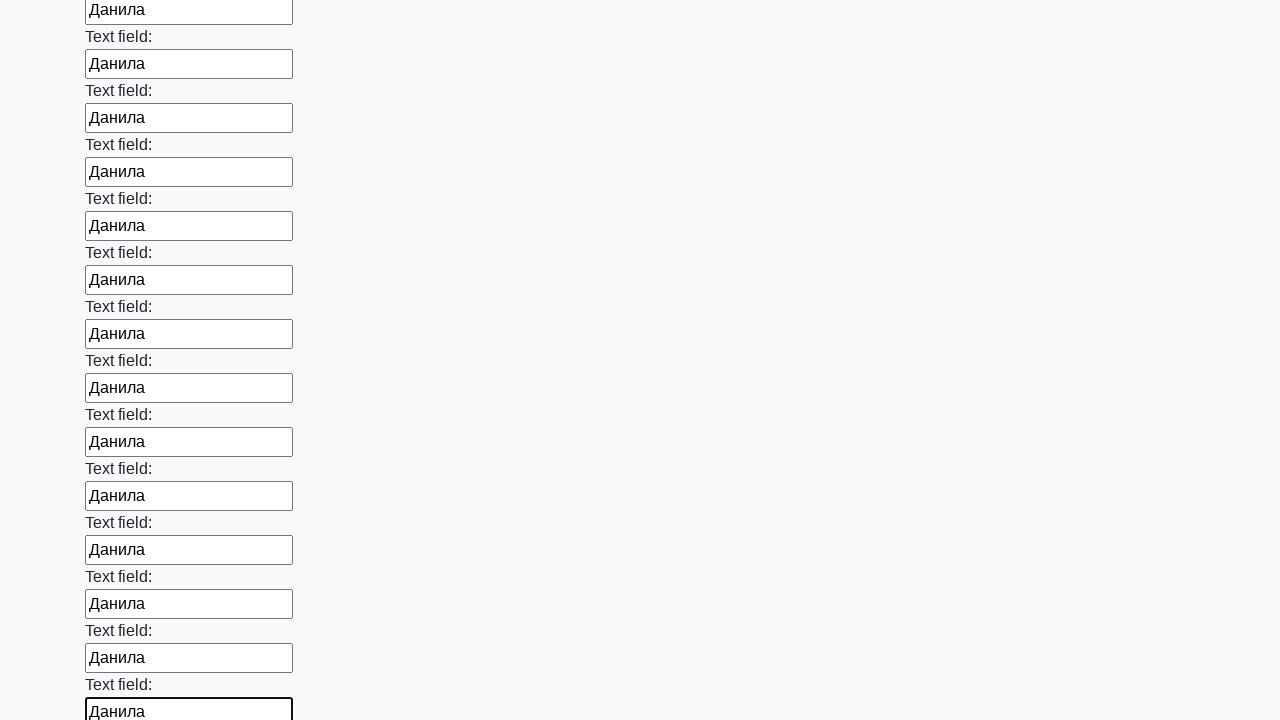

Filled text input field #75 with 'Данила' on [type="text"] >> nth=74
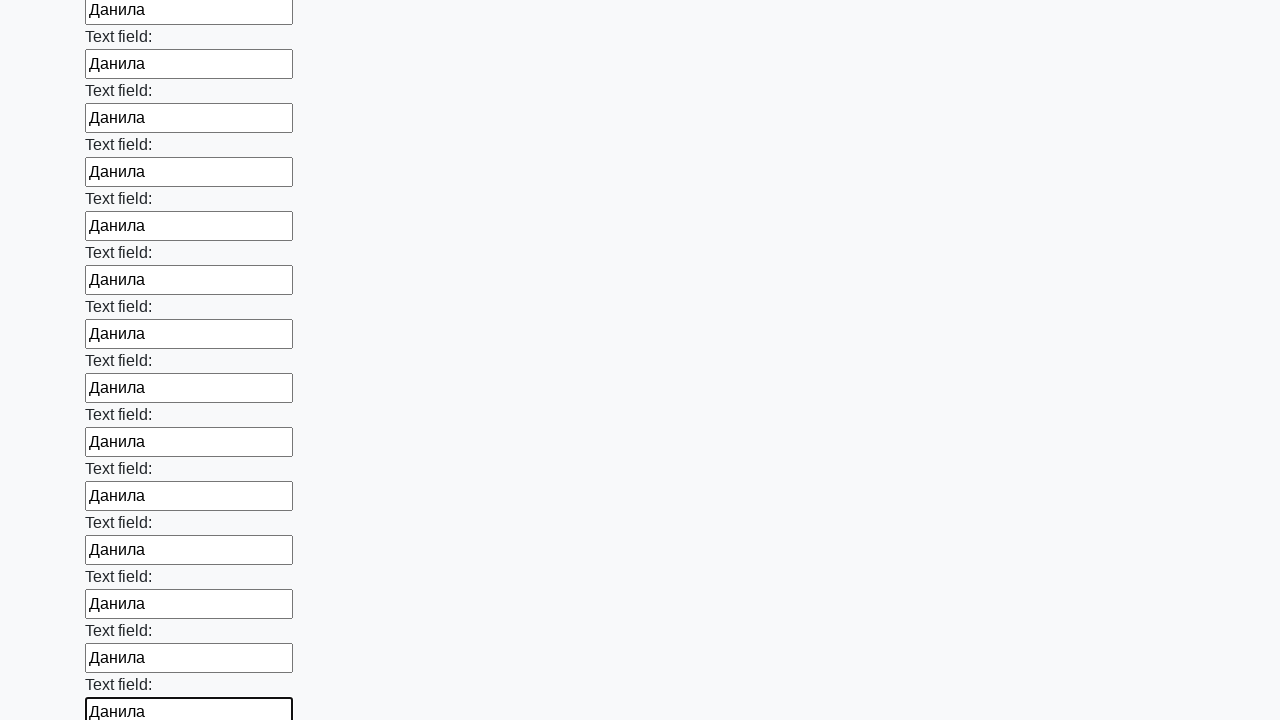

Filled text input field #76 with 'Данила' on [type="text"] >> nth=75
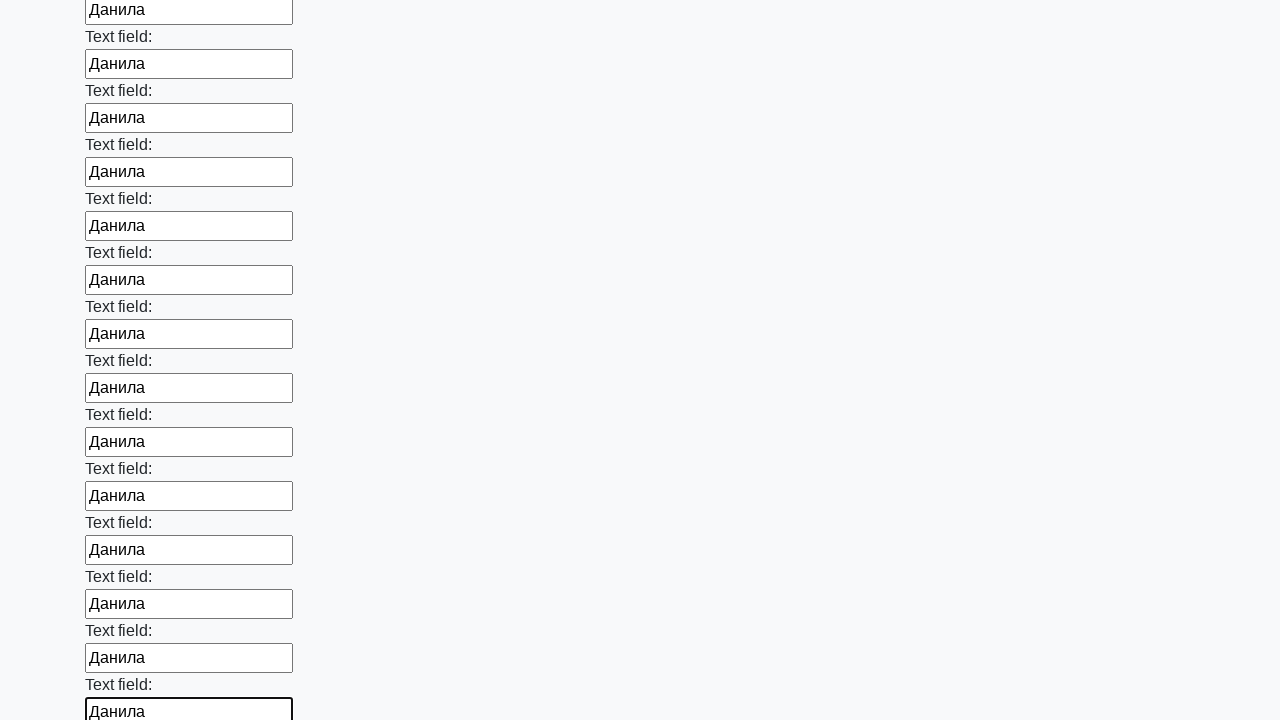

Filled text input field #77 with 'Данила' on [type="text"] >> nth=76
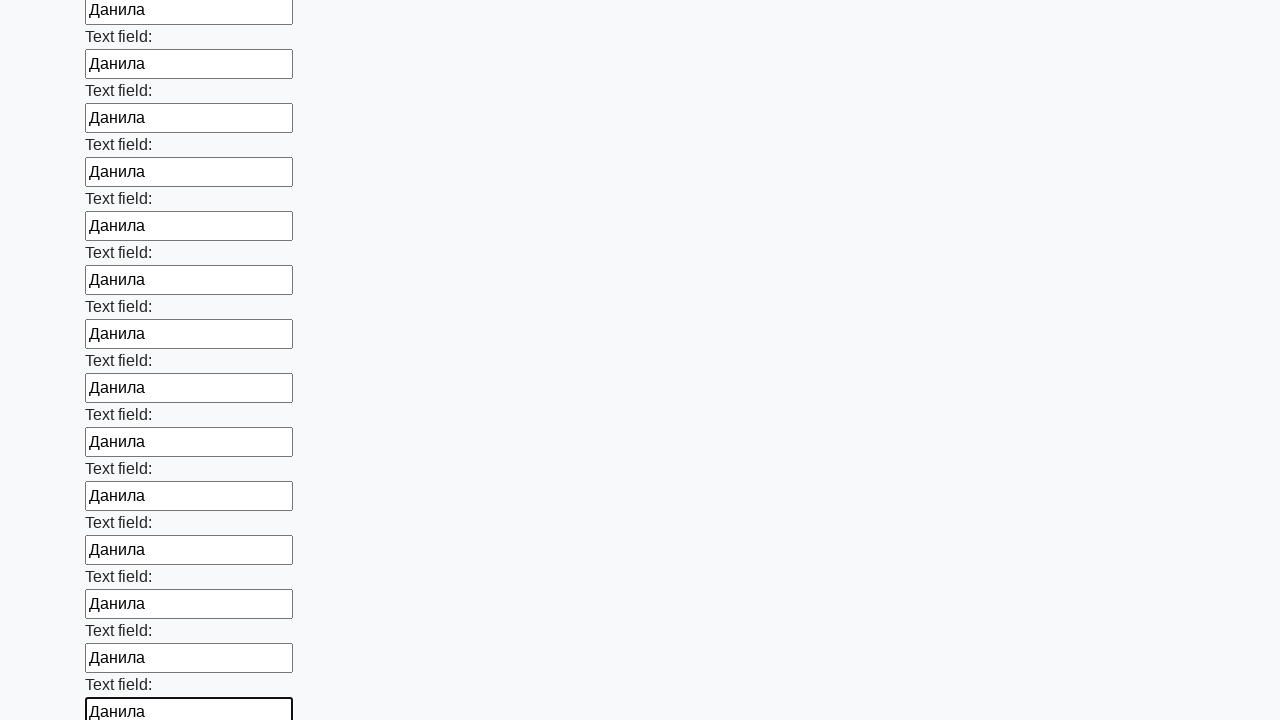

Filled text input field #78 with 'Данила' on [type="text"] >> nth=77
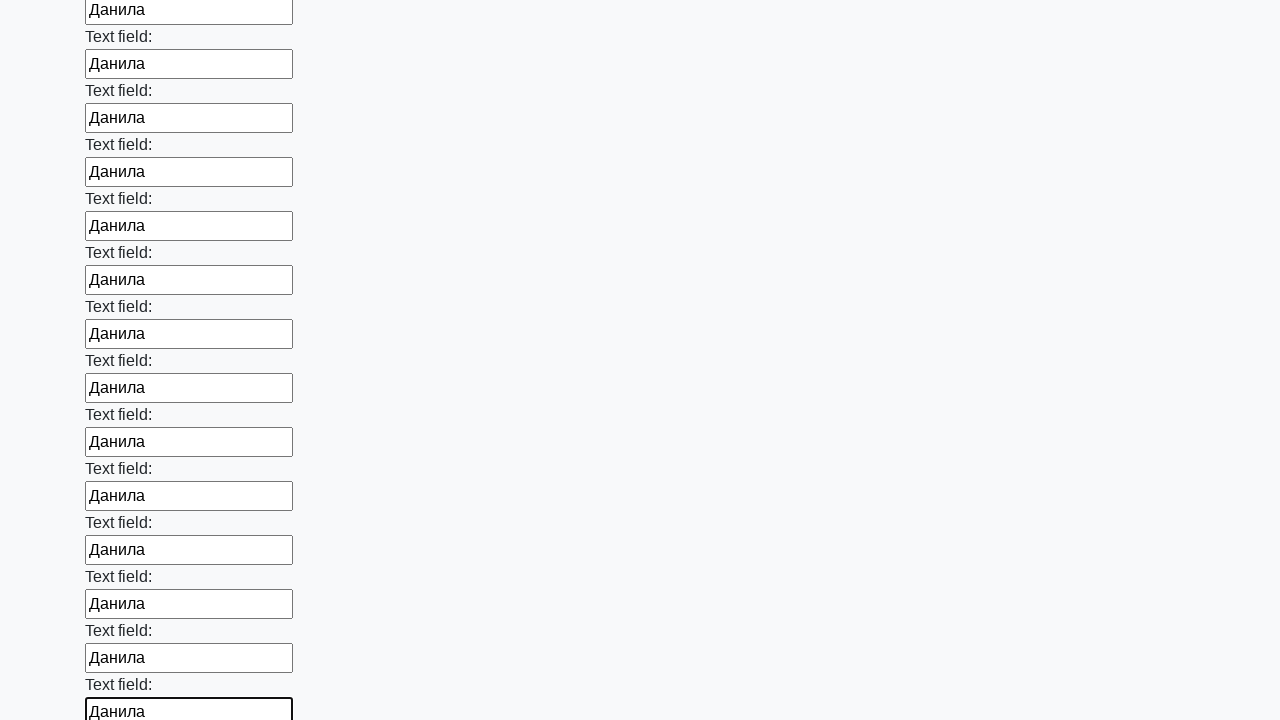

Filled text input field #79 with 'Данила' on [type="text"] >> nth=78
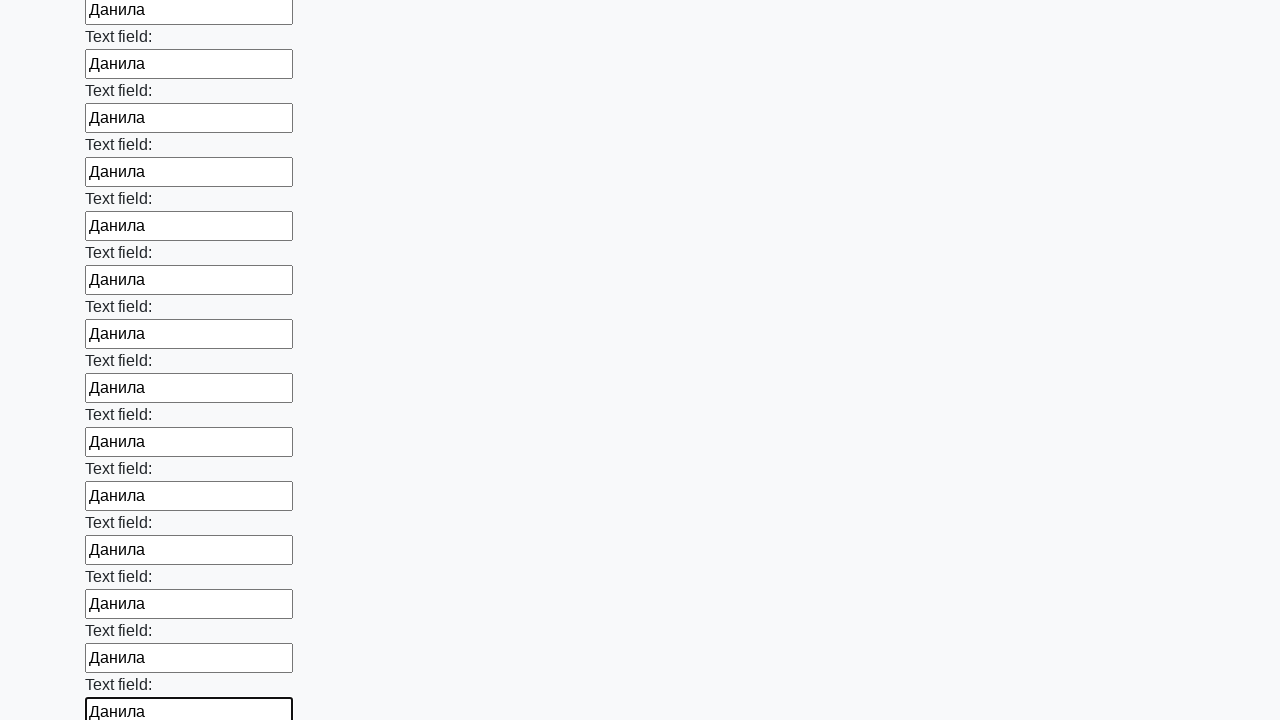

Filled text input field #80 with 'Данила' on [type="text"] >> nth=79
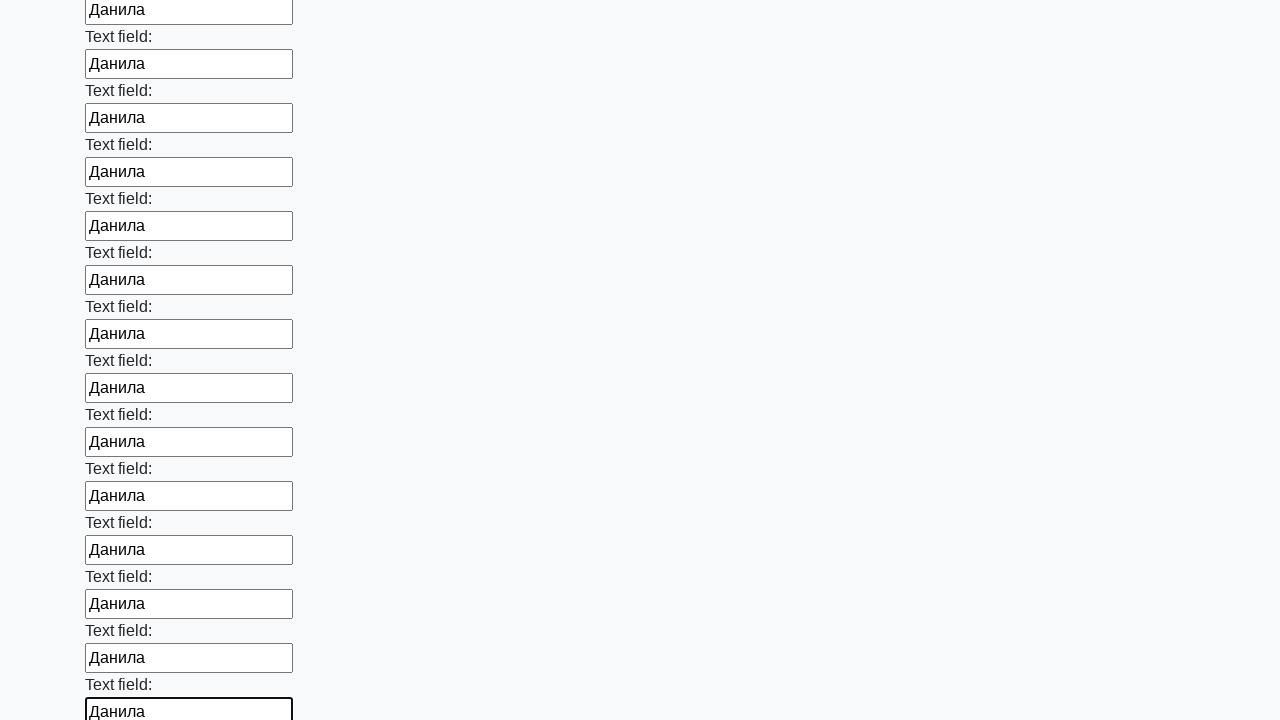

Filled text input field #81 with 'Данила' on [type="text"] >> nth=80
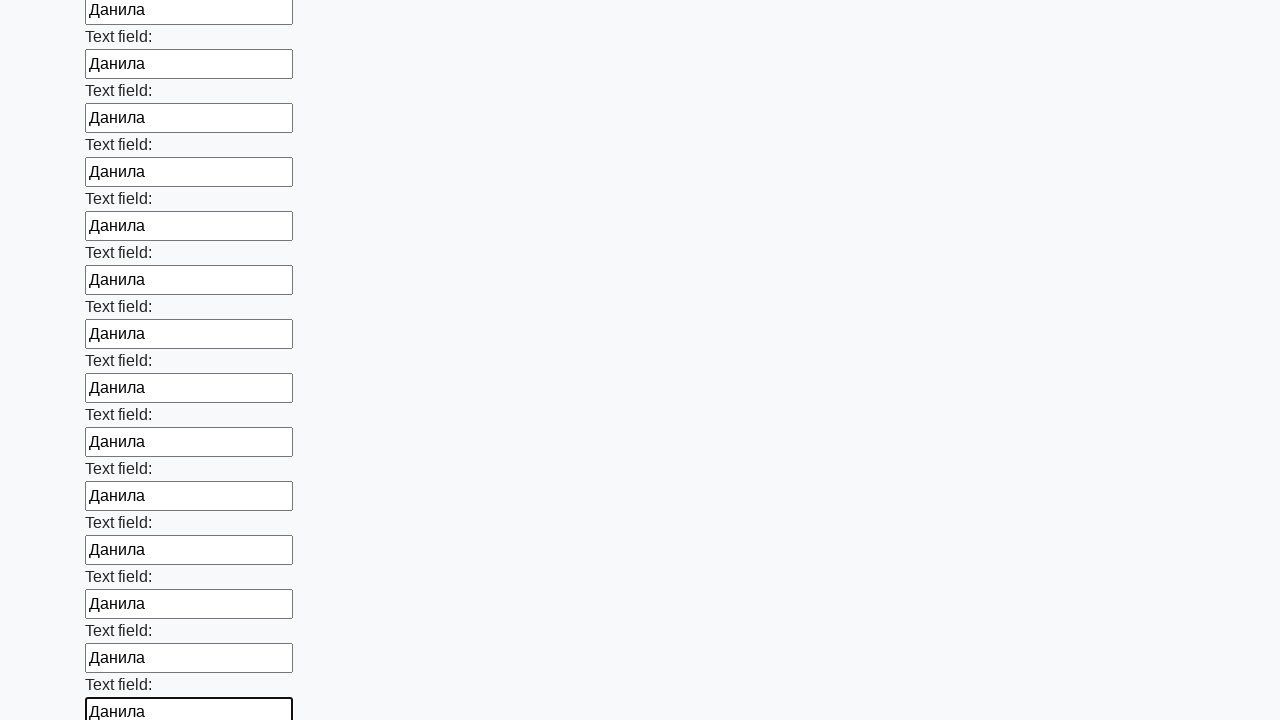

Filled text input field #82 with 'Данила' on [type="text"] >> nth=81
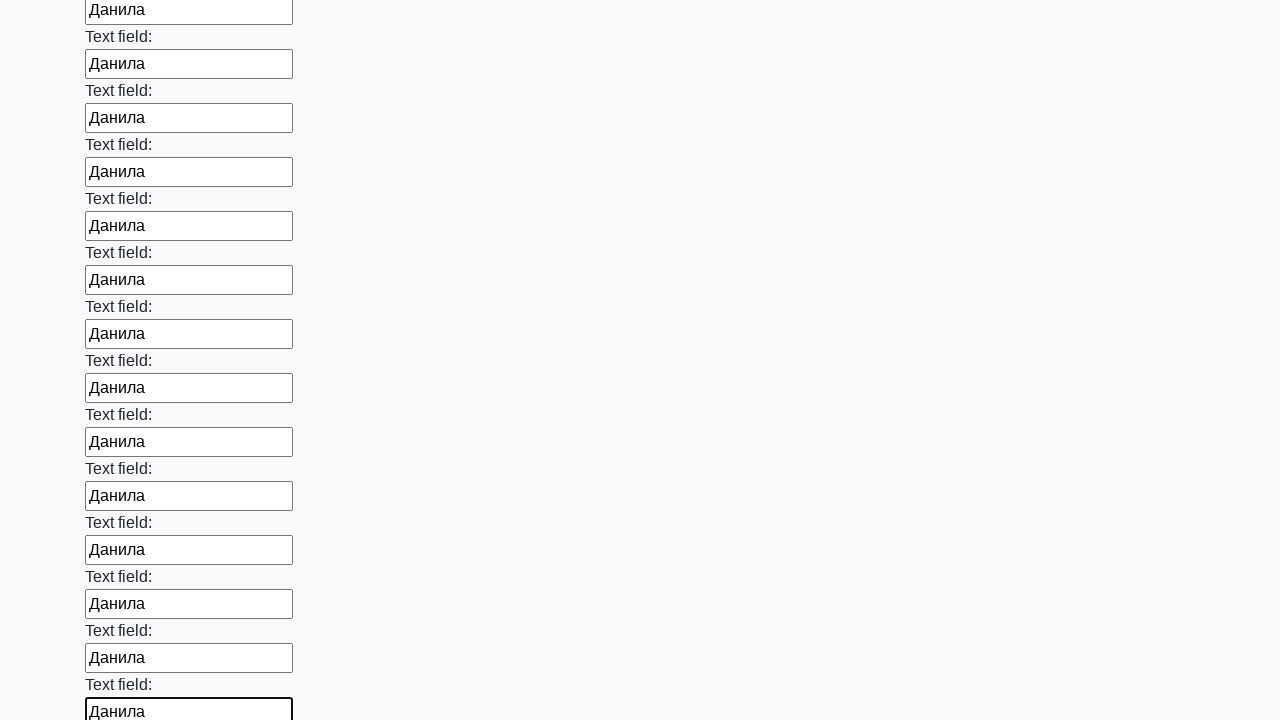

Filled text input field #83 with 'Данила' on [type="text"] >> nth=82
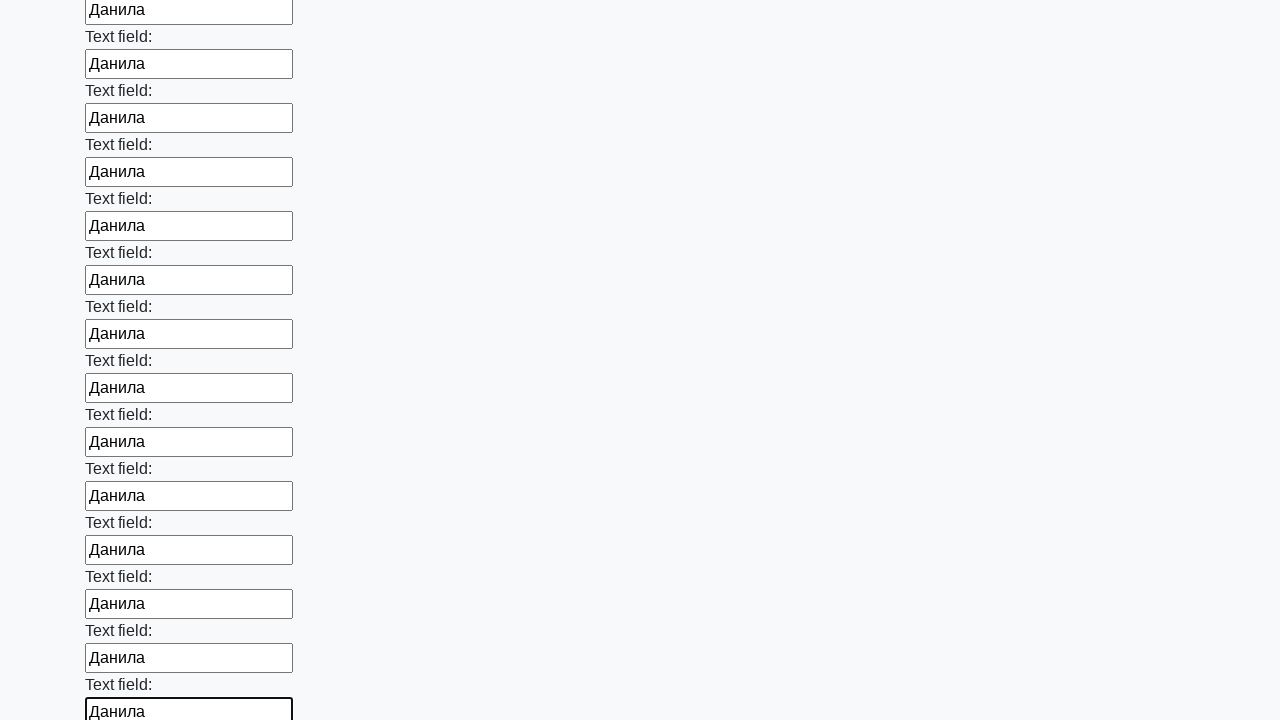

Filled text input field #84 with 'Данила' on [type="text"] >> nth=83
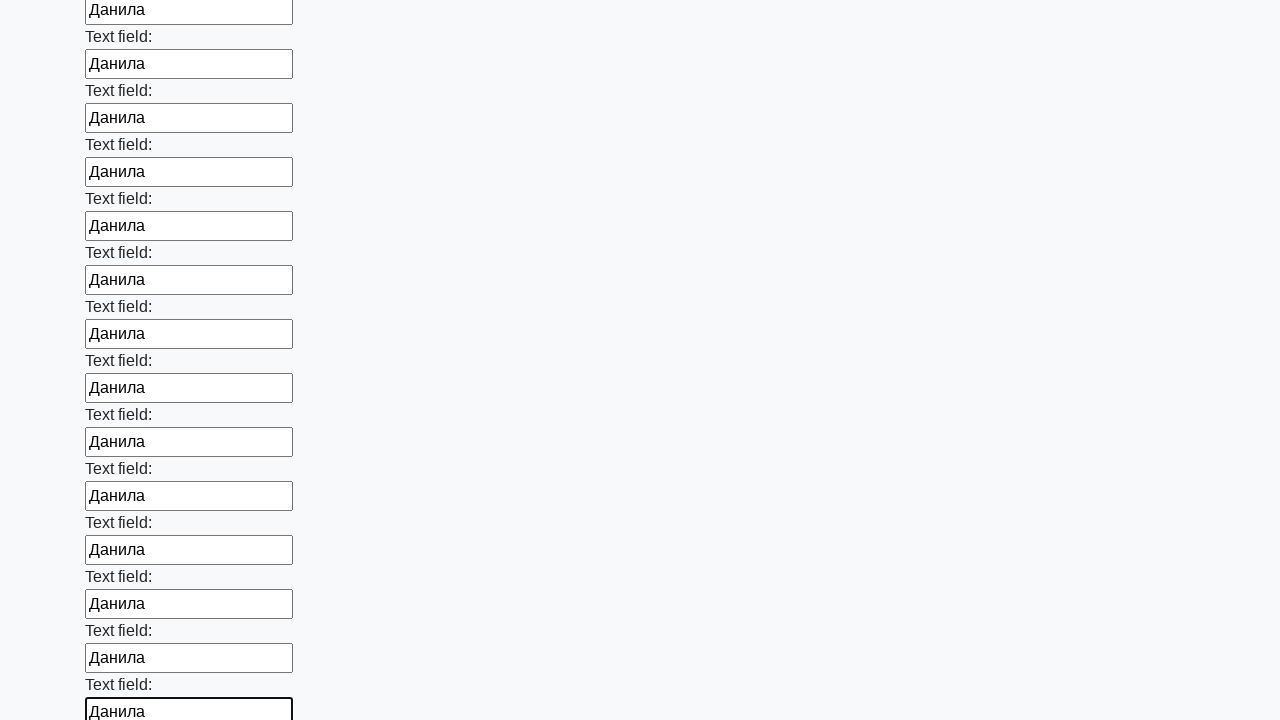

Filled text input field #85 with 'Данила' on [type="text"] >> nth=84
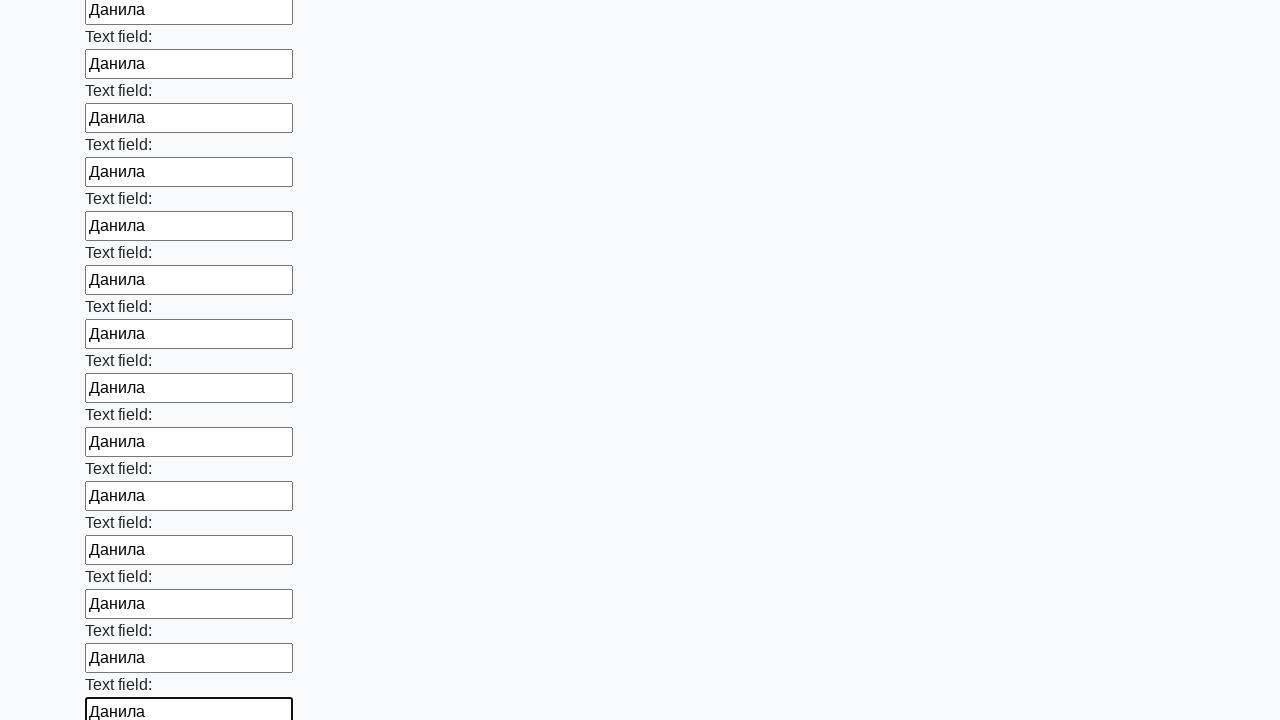

Filled text input field #86 with 'Данила' on [type="text"] >> nth=85
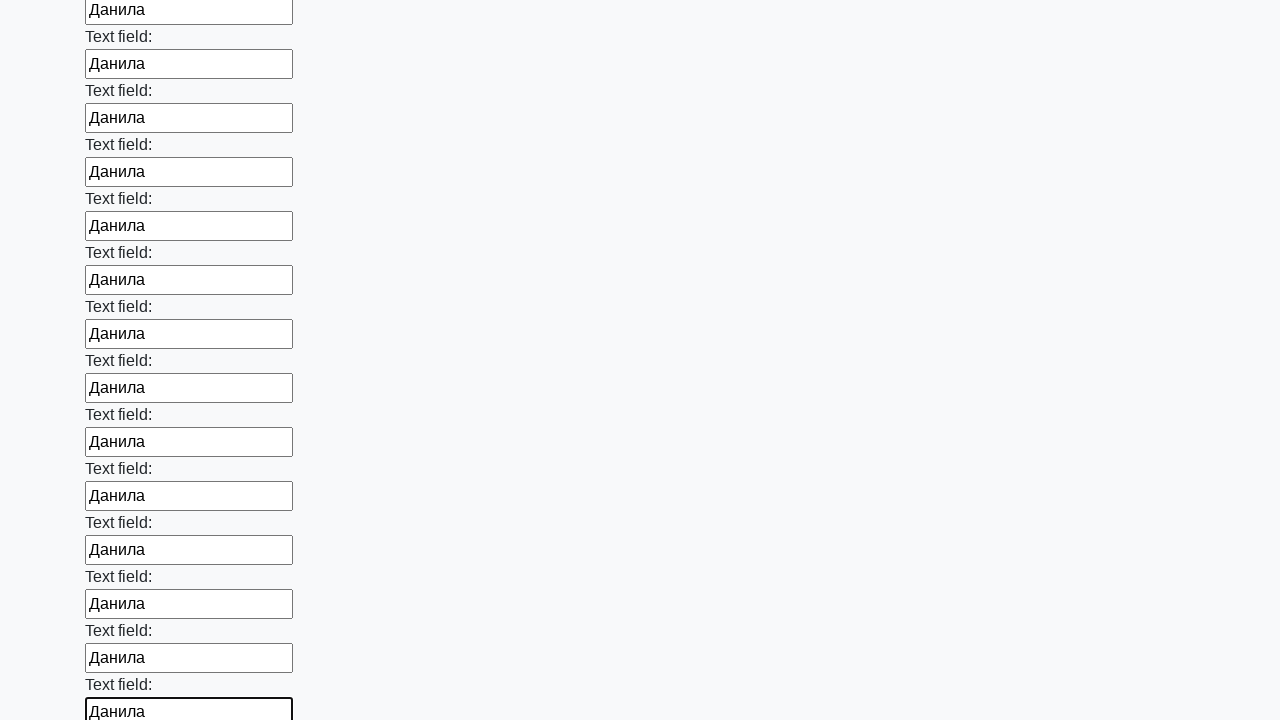

Filled text input field #87 with 'Данила' on [type="text"] >> nth=86
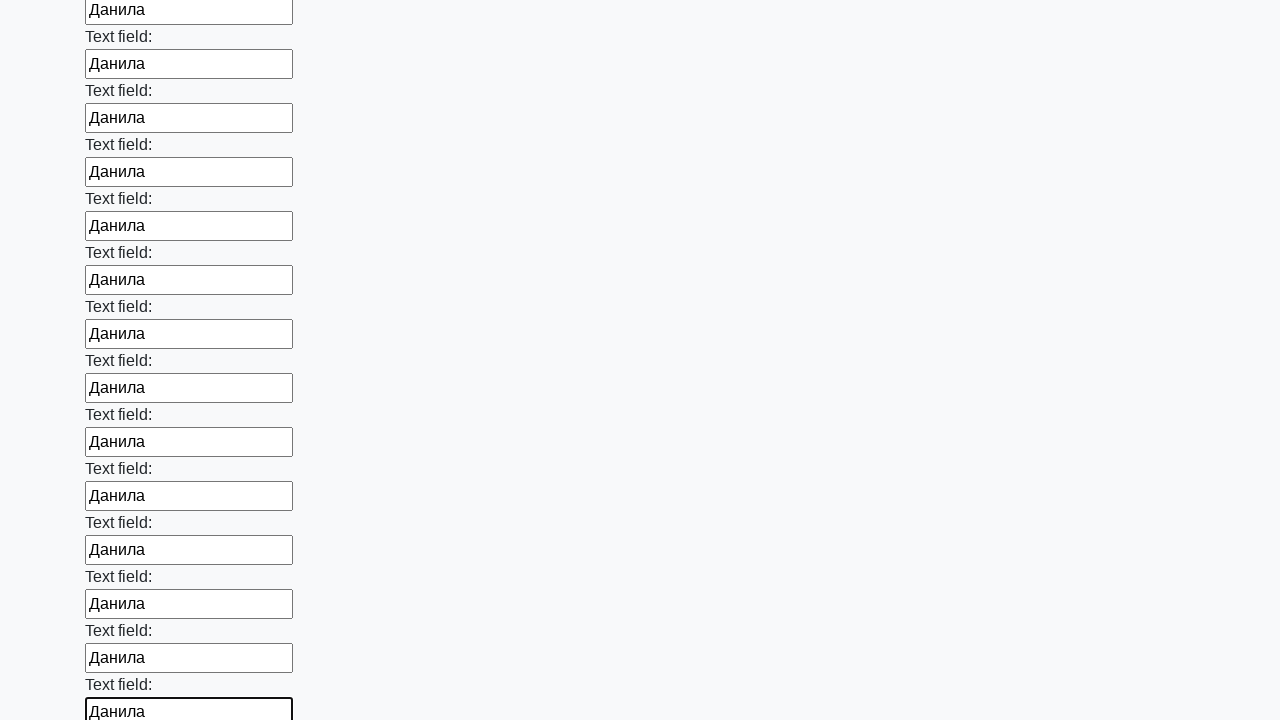

Filled text input field #88 with 'Данила' on [type="text"] >> nth=87
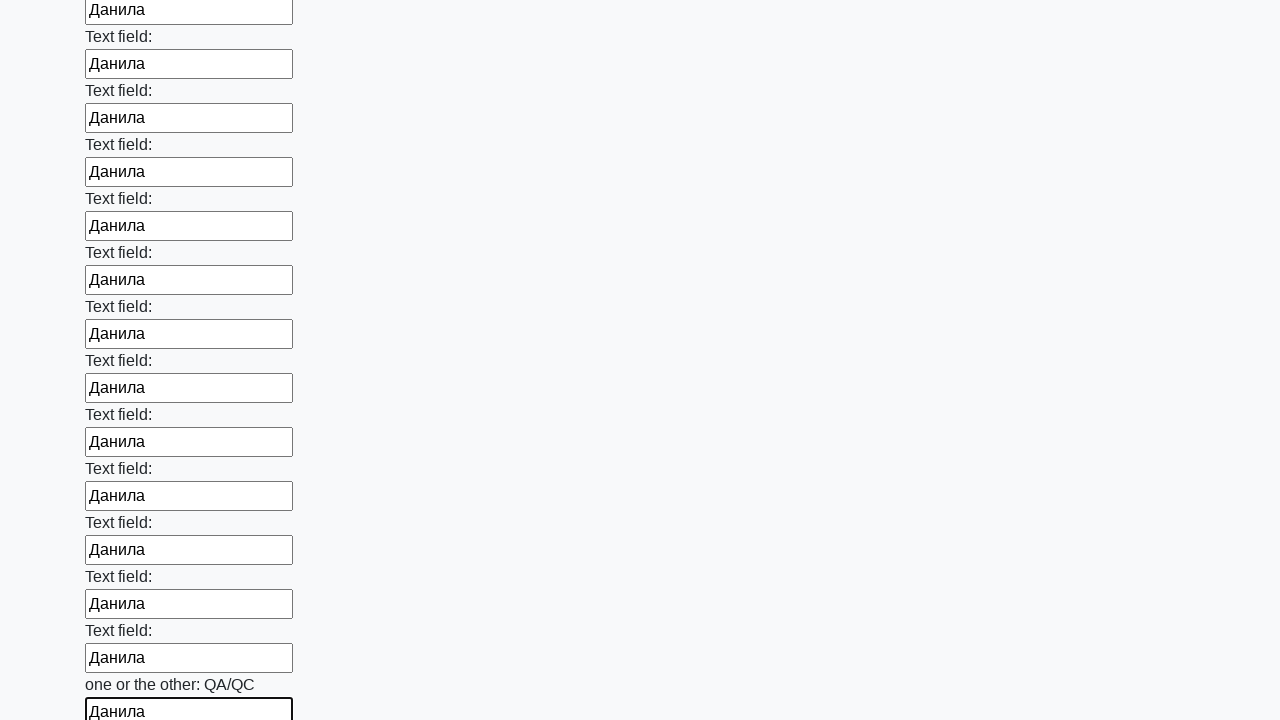

Filled text input field #89 with 'Данила' on [type="text"] >> nth=88
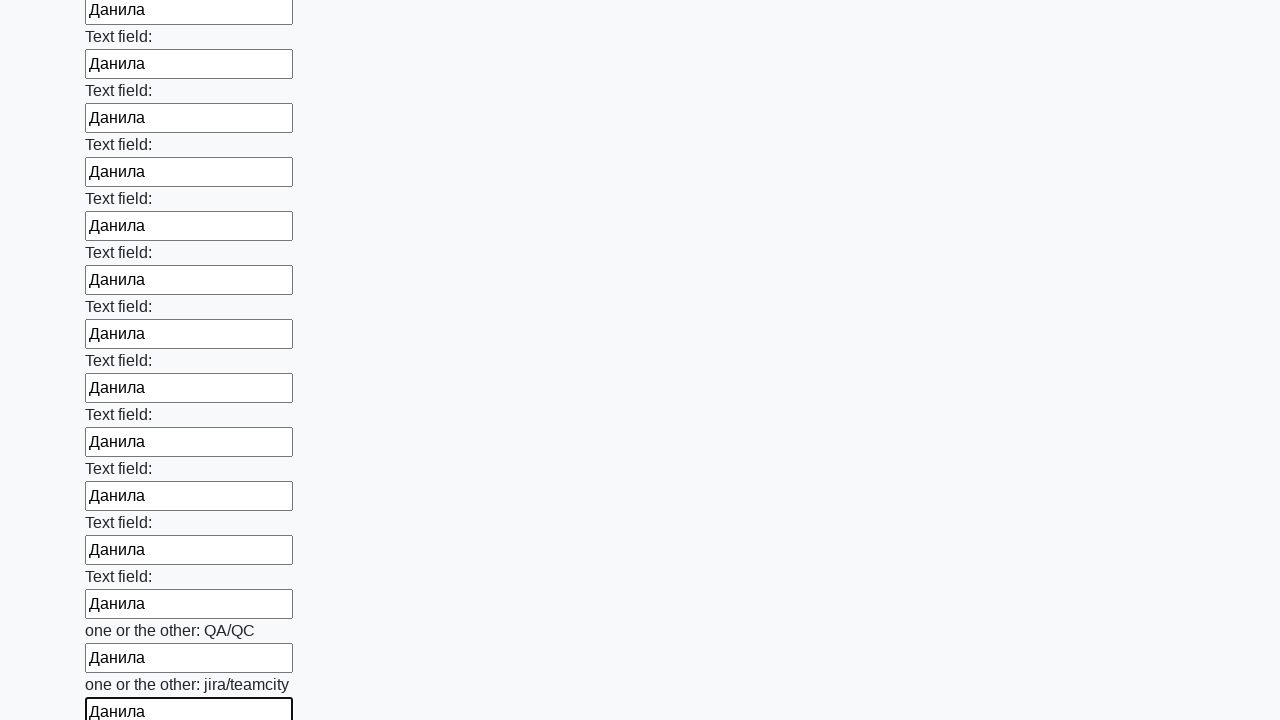

Filled text input field #90 with 'Данила' on [type="text"] >> nth=89
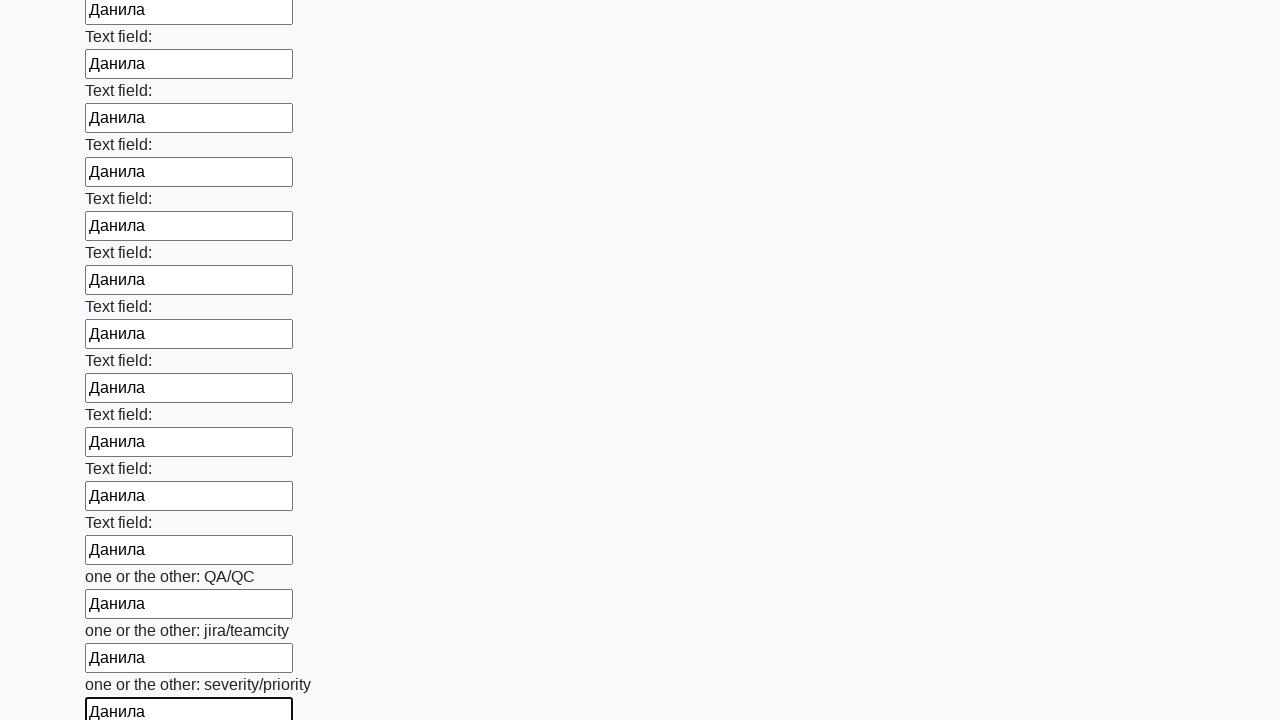

Filled text input field #91 with 'Данила' on [type="text"] >> nth=90
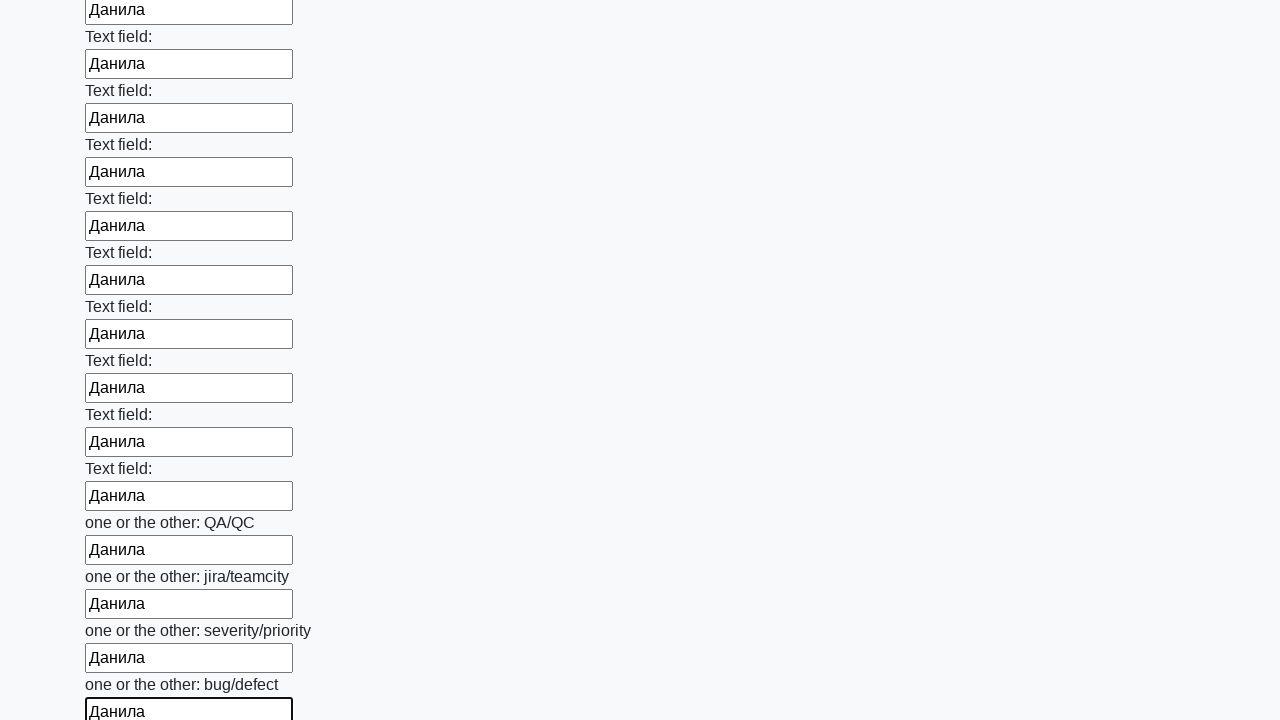

Filled text input field #92 with 'Данила' on [type="text"] >> nth=91
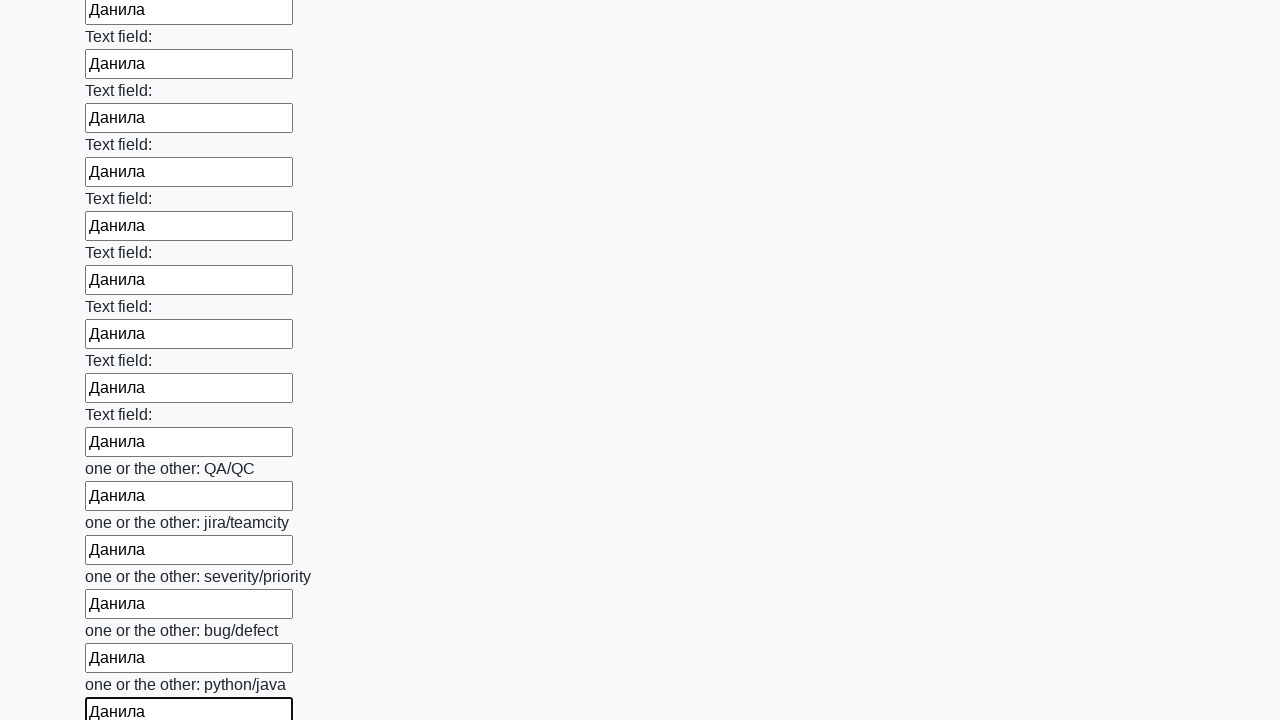

Filled text input field #93 with 'Данила' on [type="text"] >> nth=92
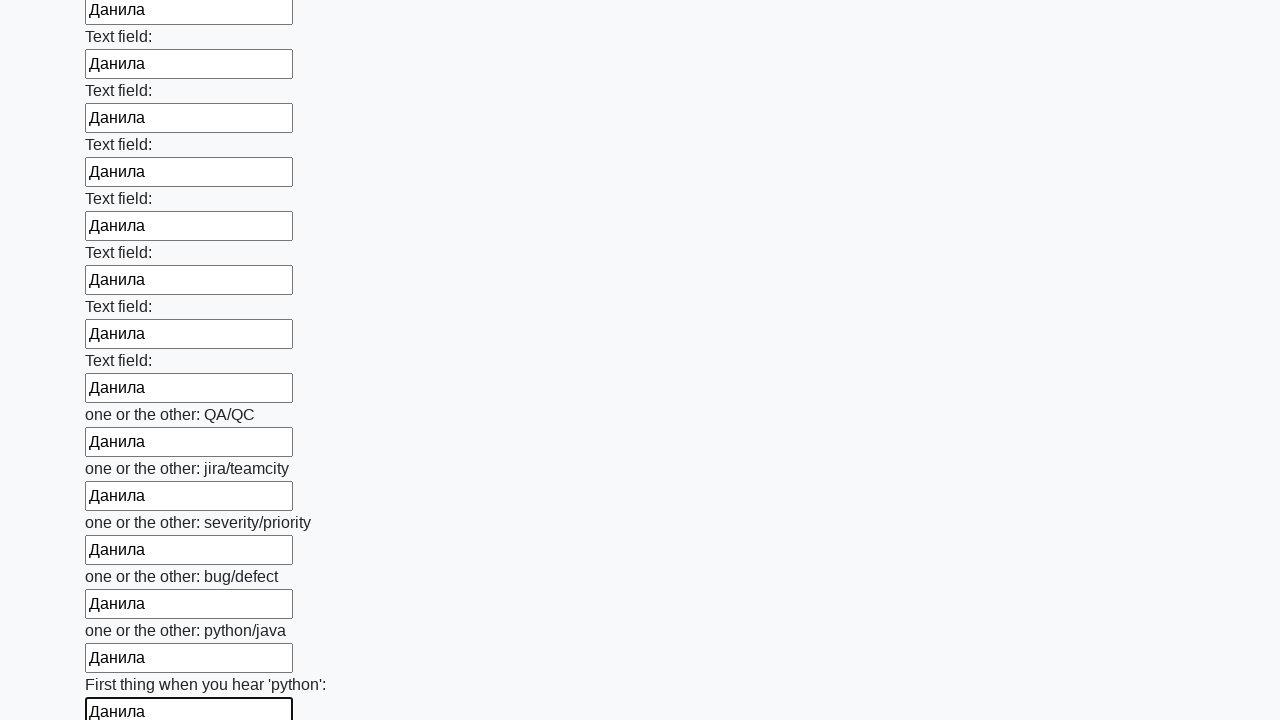

Filled text input field #94 with 'Данила' on [type="text"] >> nth=93
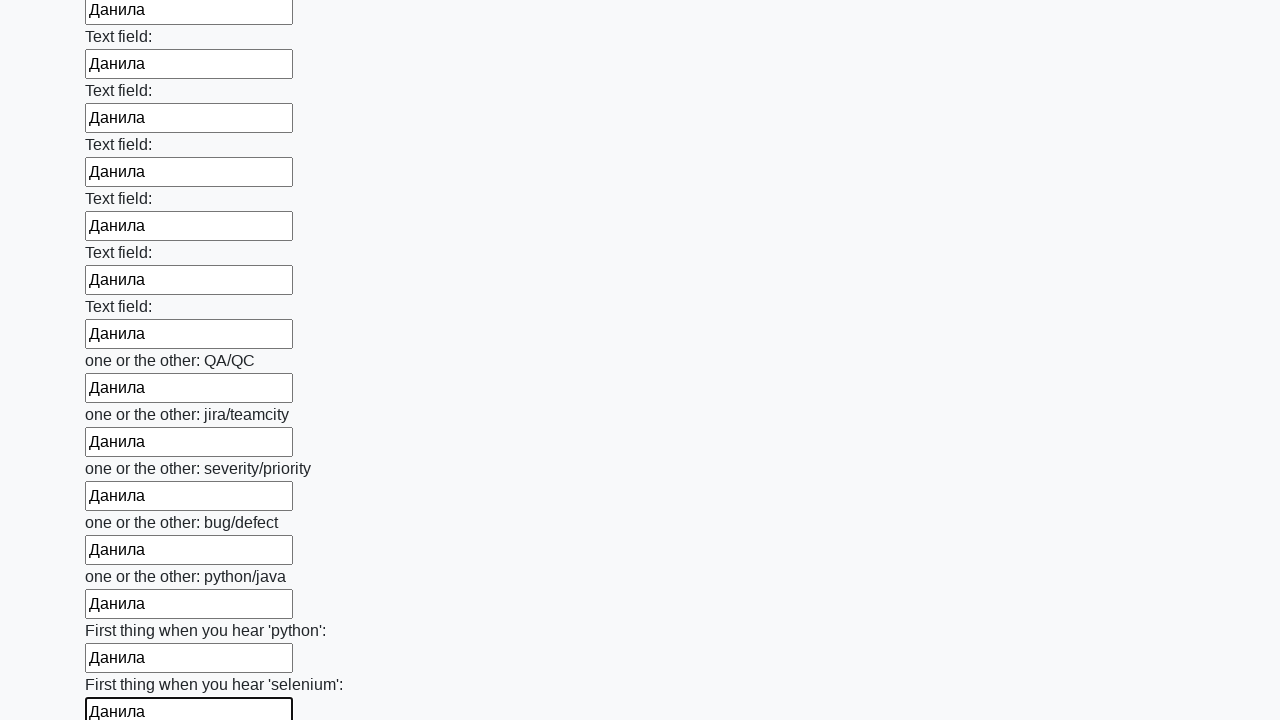

Filled text input field #95 with 'Данила' on [type="text"] >> nth=94
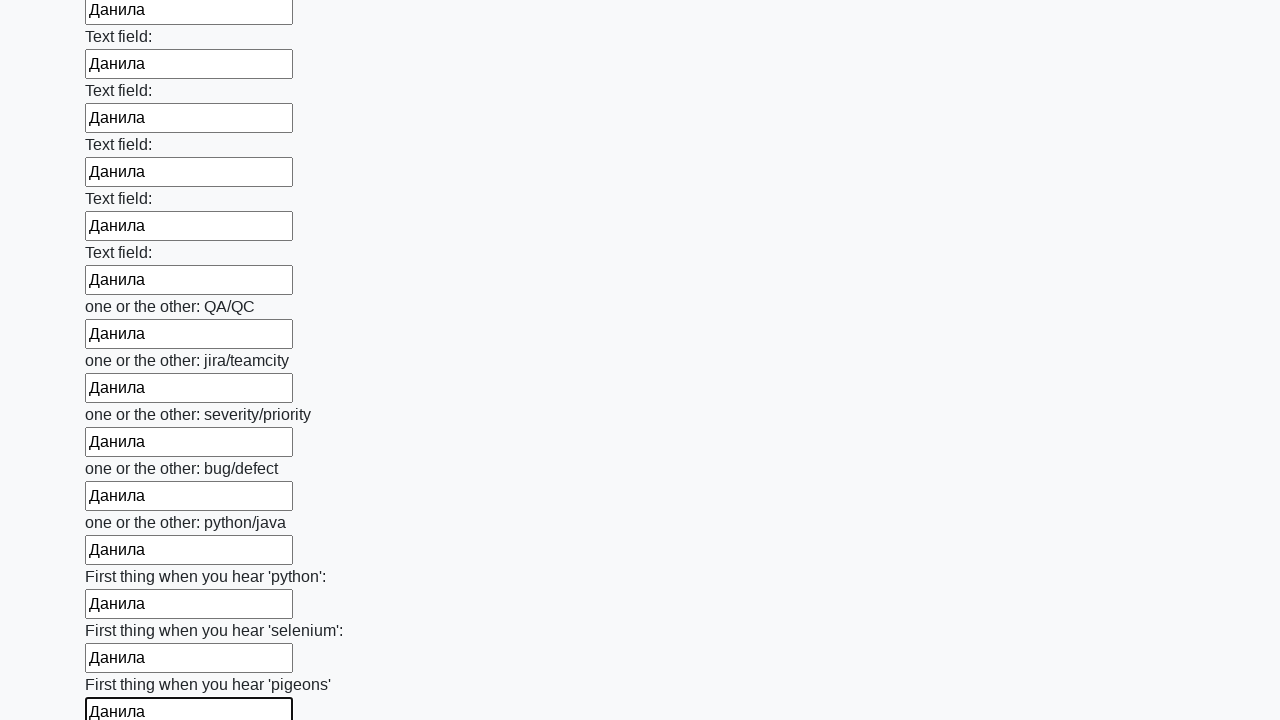

Filled text input field #96 with 'Данила' on [type="text"] >> nth=95
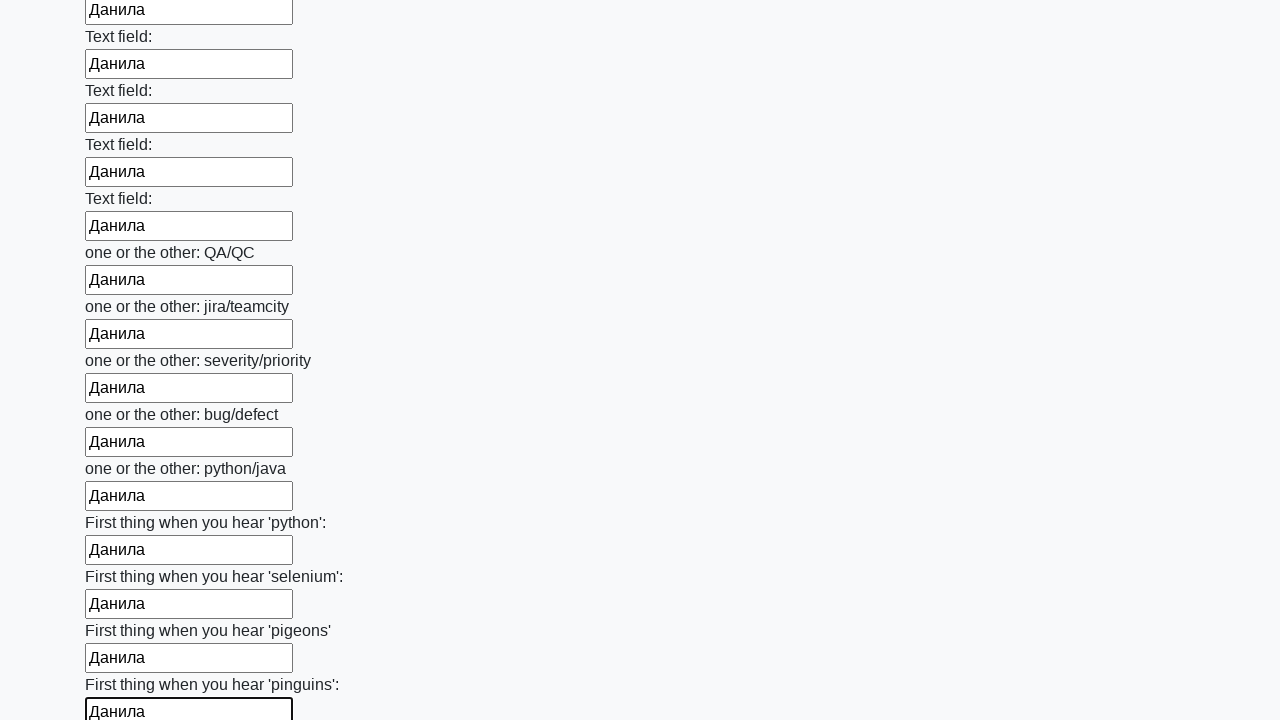

Filled text input field #97 with 'Данила' on [type="text"] >> nth=96
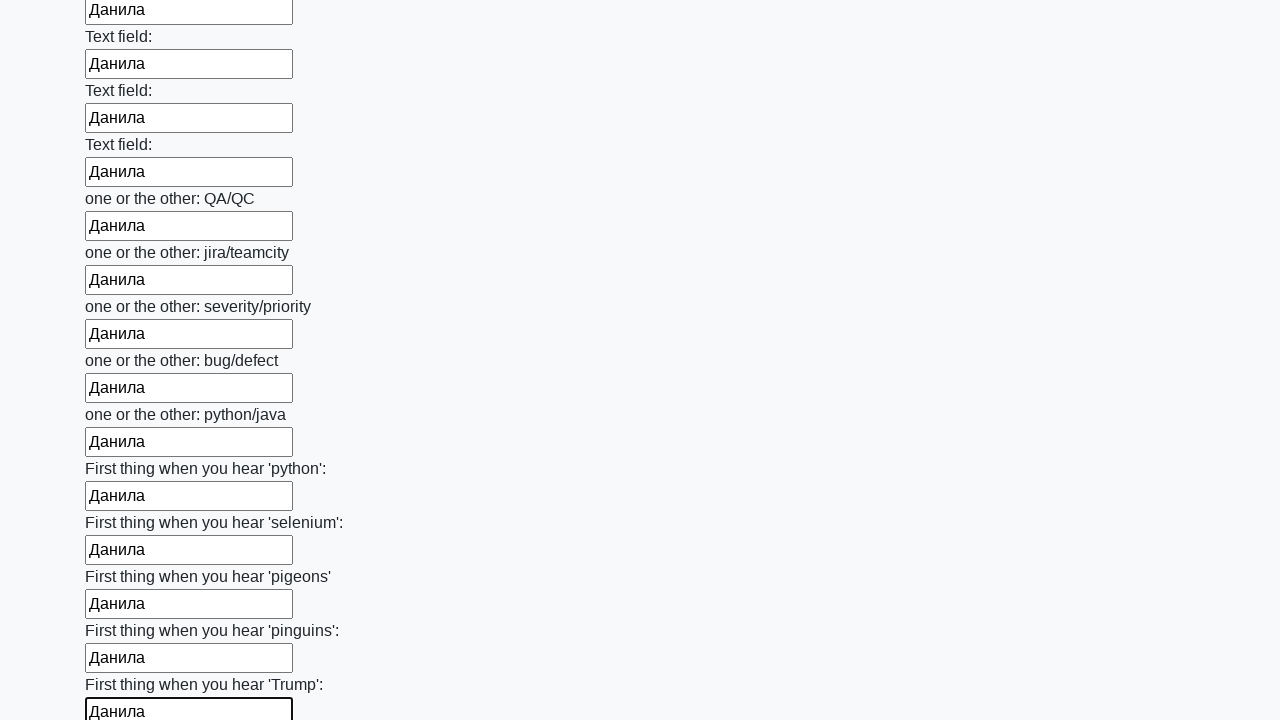

Filled text input field #98 with 'Данила' on [type="text"] >> nth=97
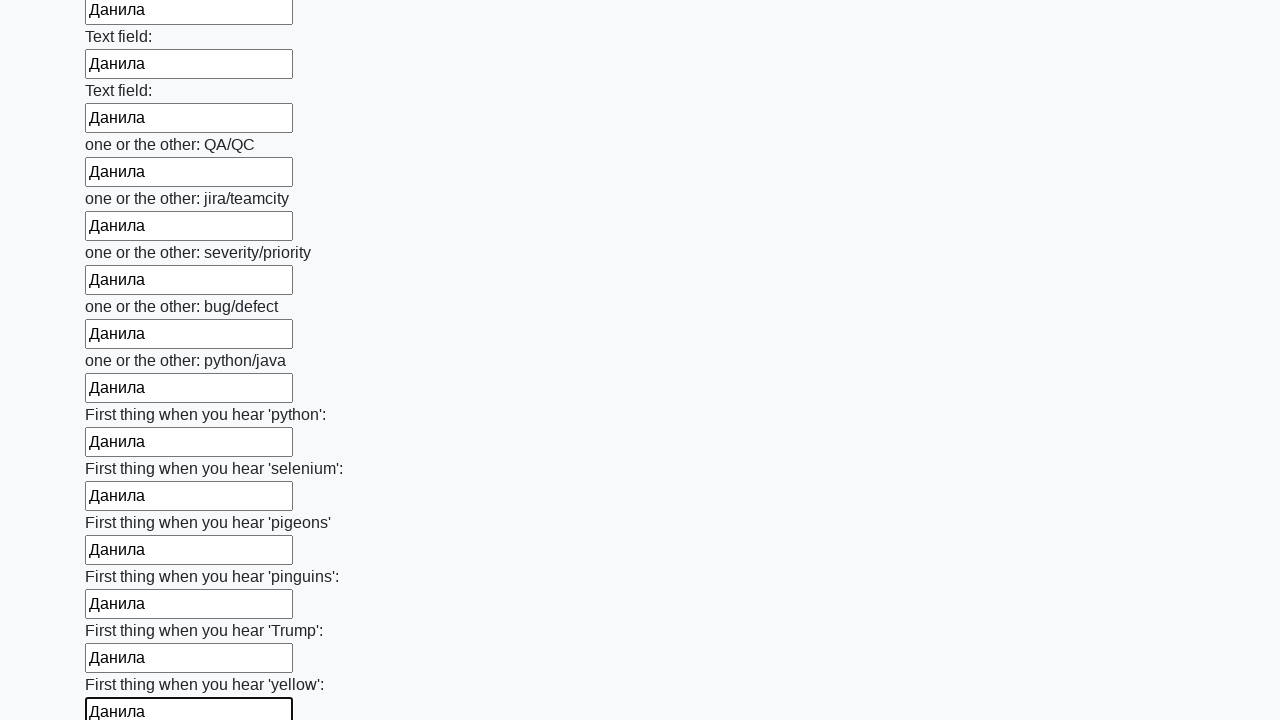

Filled text input field #99 with 'Данила' on [type="text"] >> nth=98
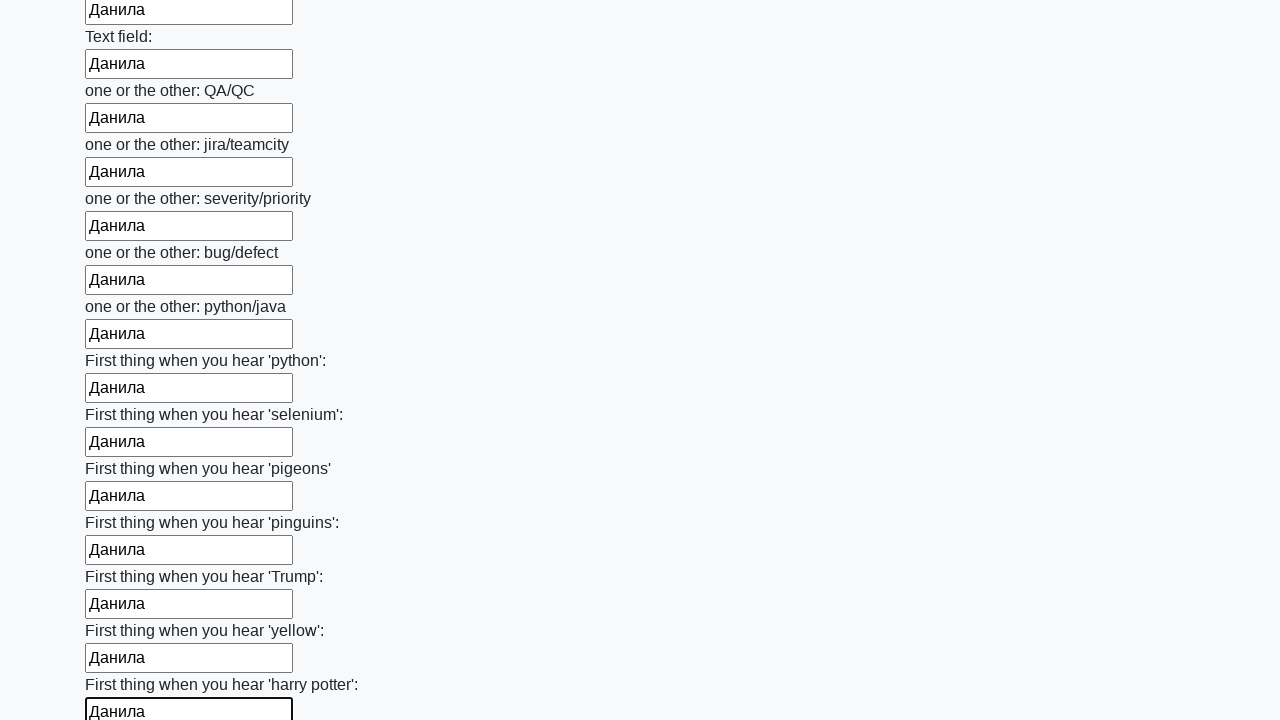

Filled text input field #100 with 'Данила' on [type="text"] >> nth=99
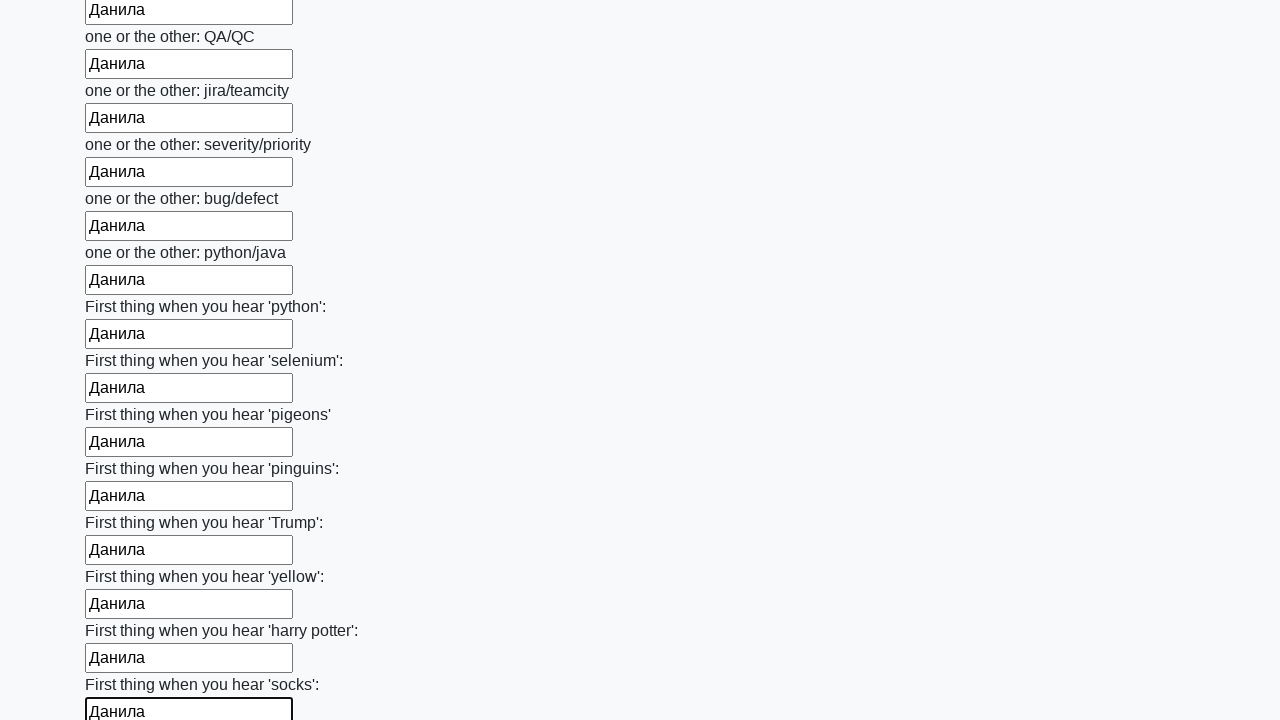

Clicked the submit button at (123, 611) on button.btn
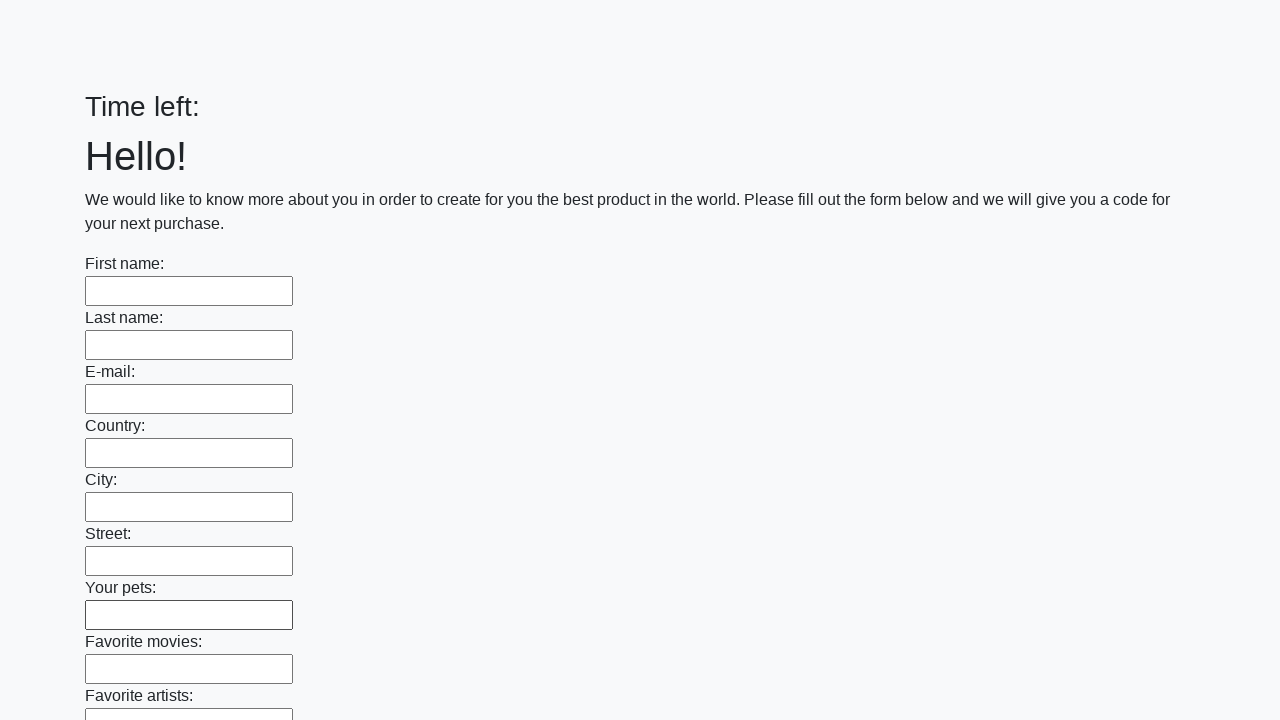

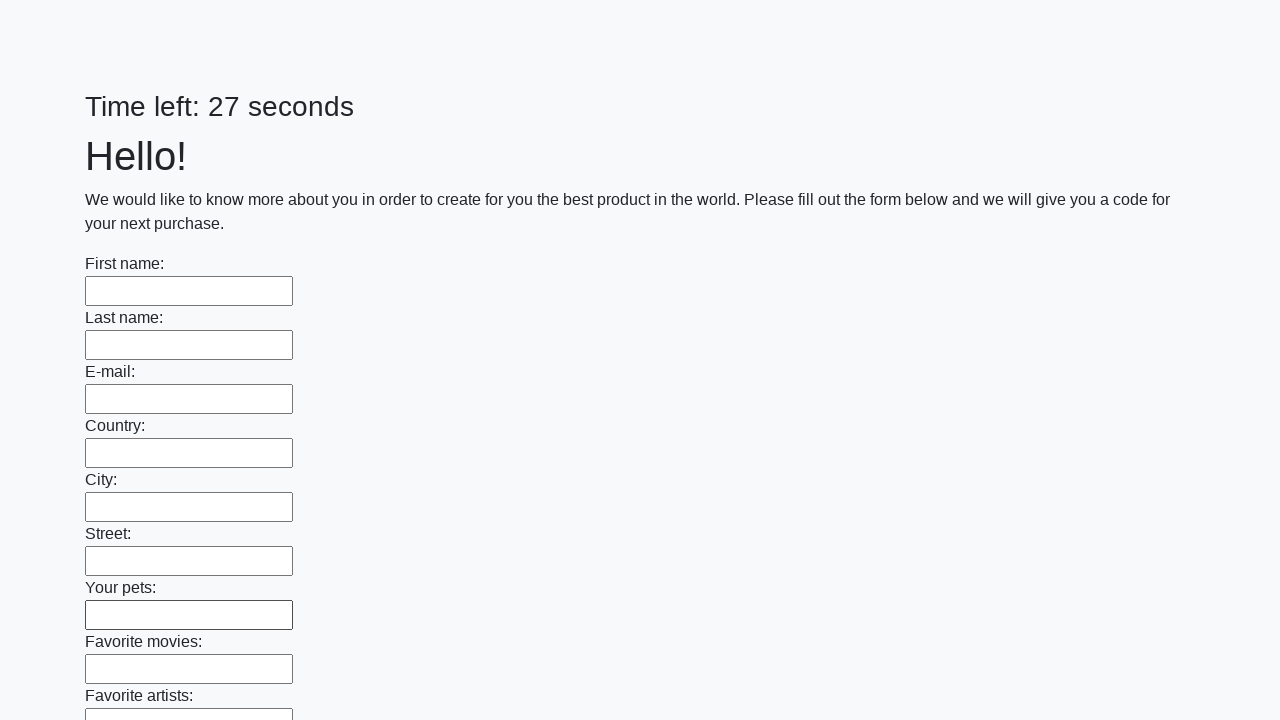